Tests a large form by filling all text input fields with sample data and submitting the form

Starting URL: http://suninjuly.github.io/huge_form.html

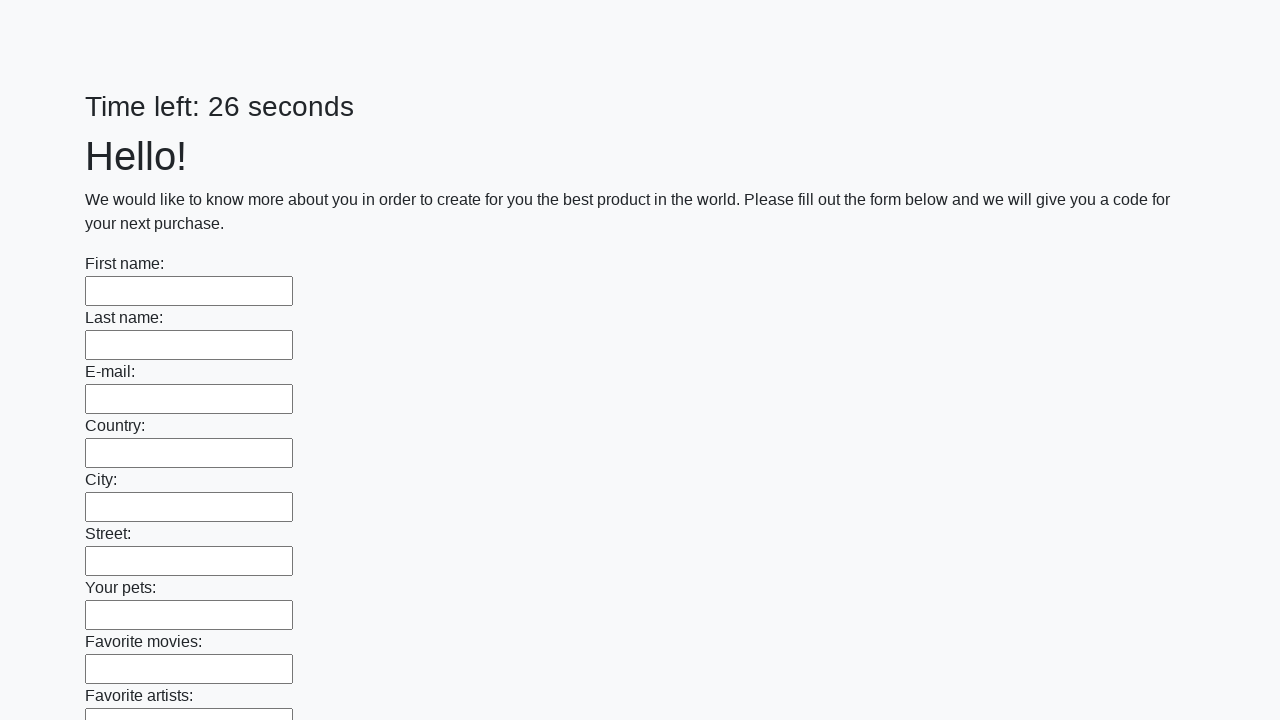

Located all text input fields on the huge form
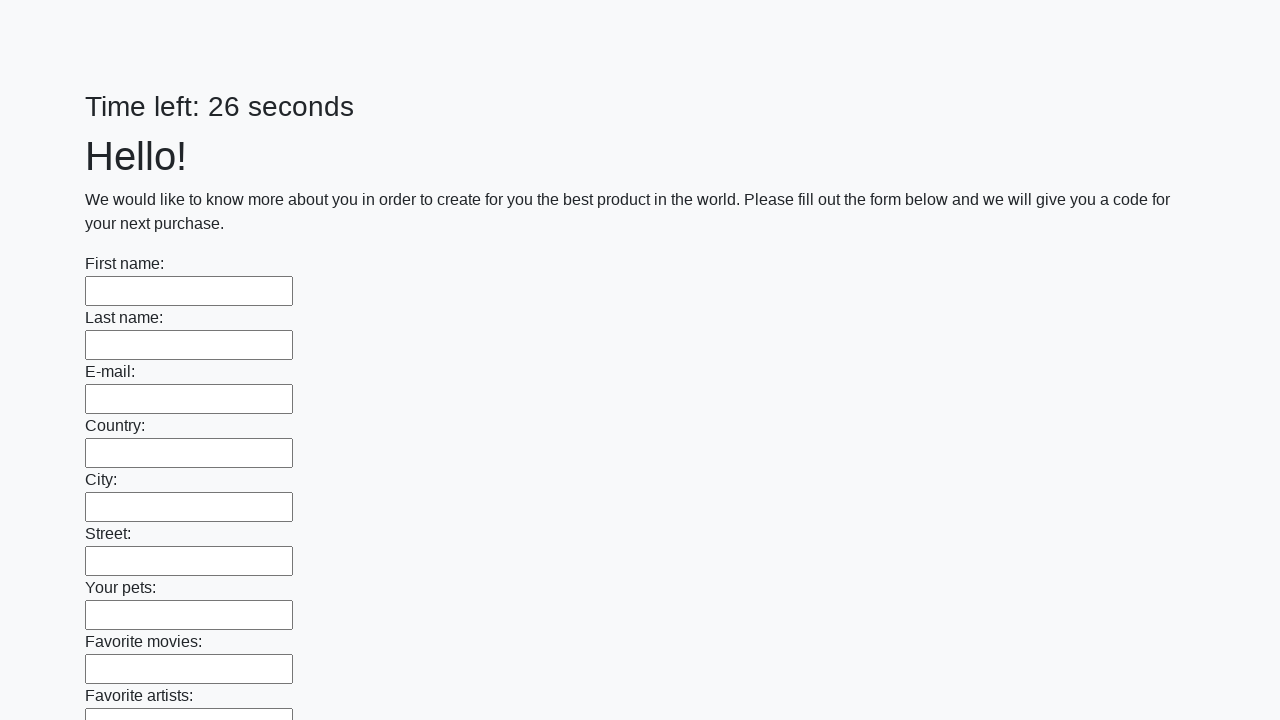

Filled a text input field with 'SampleText42' on input[type='text'] >> nth=0
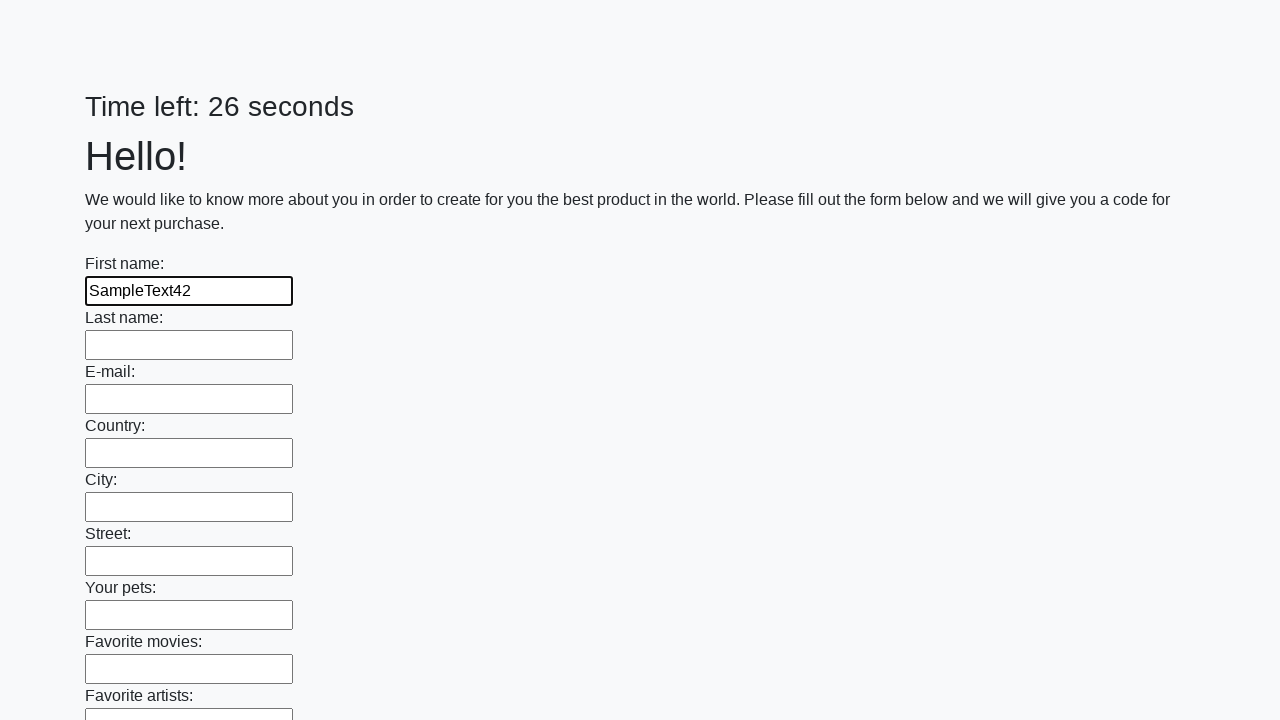

Filled a text input field with 'SampleText42' on input[type='text'] >> nth=1
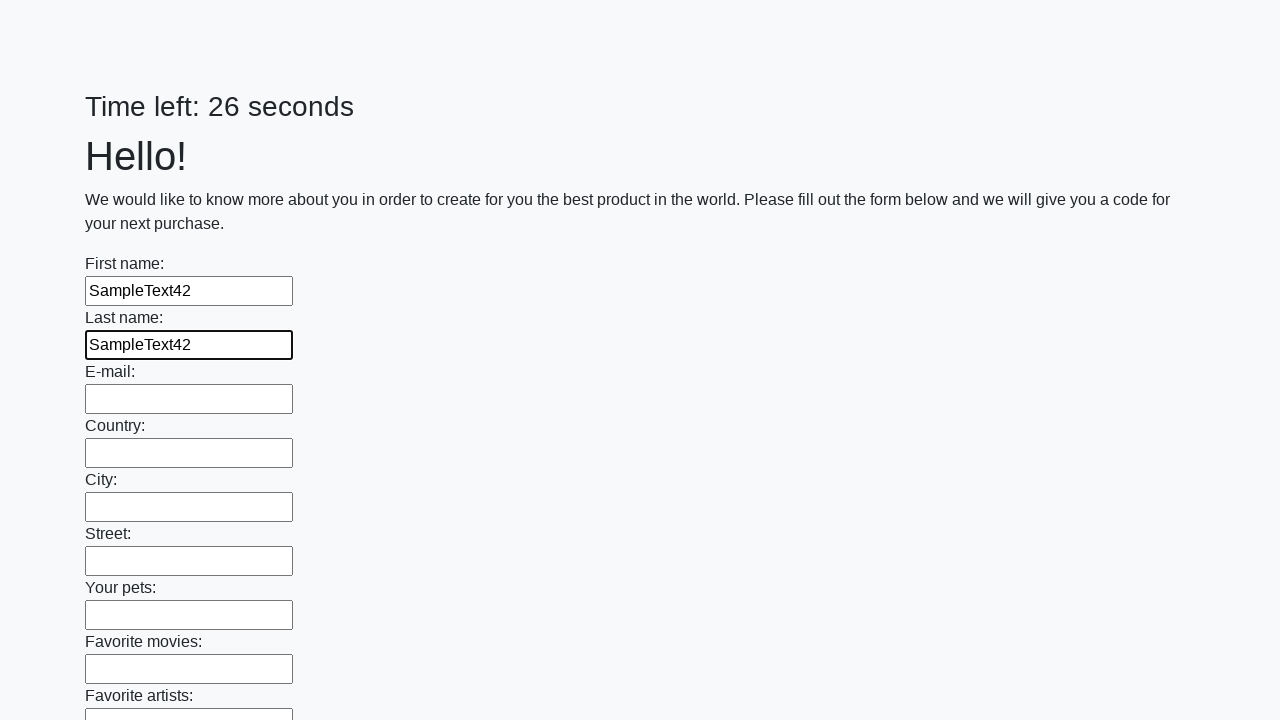

Filled a text input field with 'SampleText42' on input[type='text'] >> nth=2
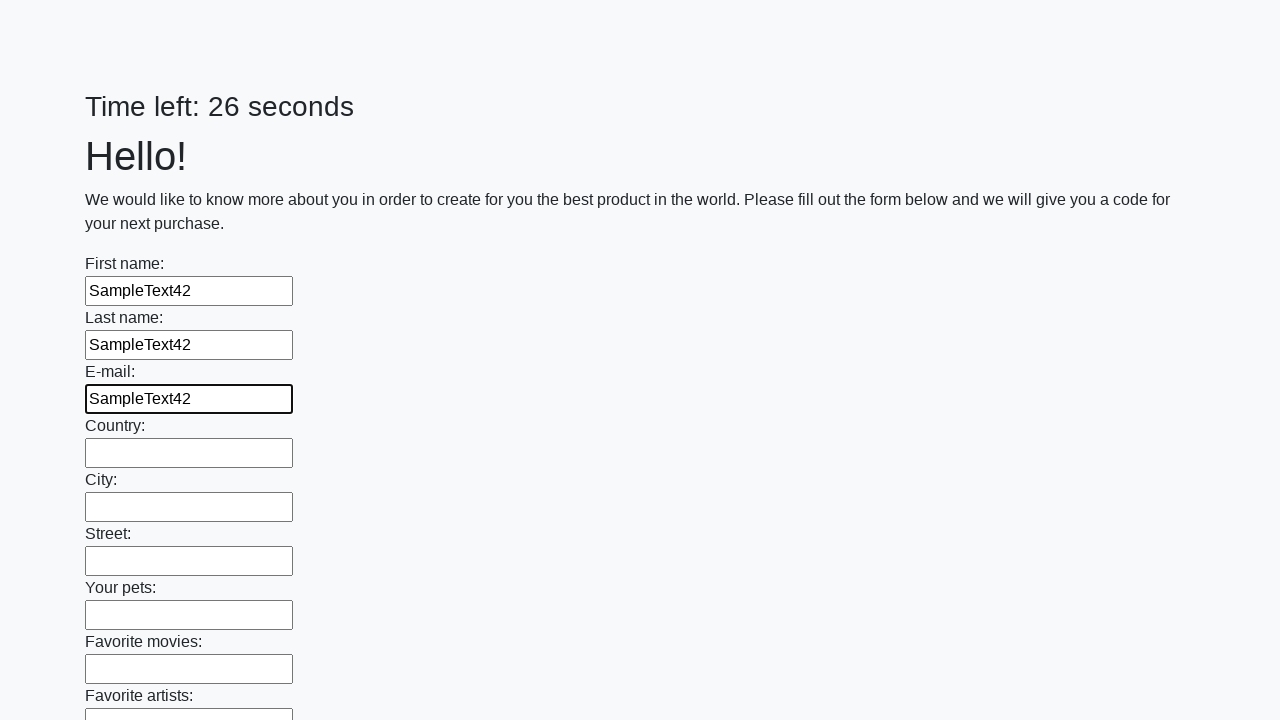

Filled a text input field with 'SampleText42' on input[type='text'] >> nth=3
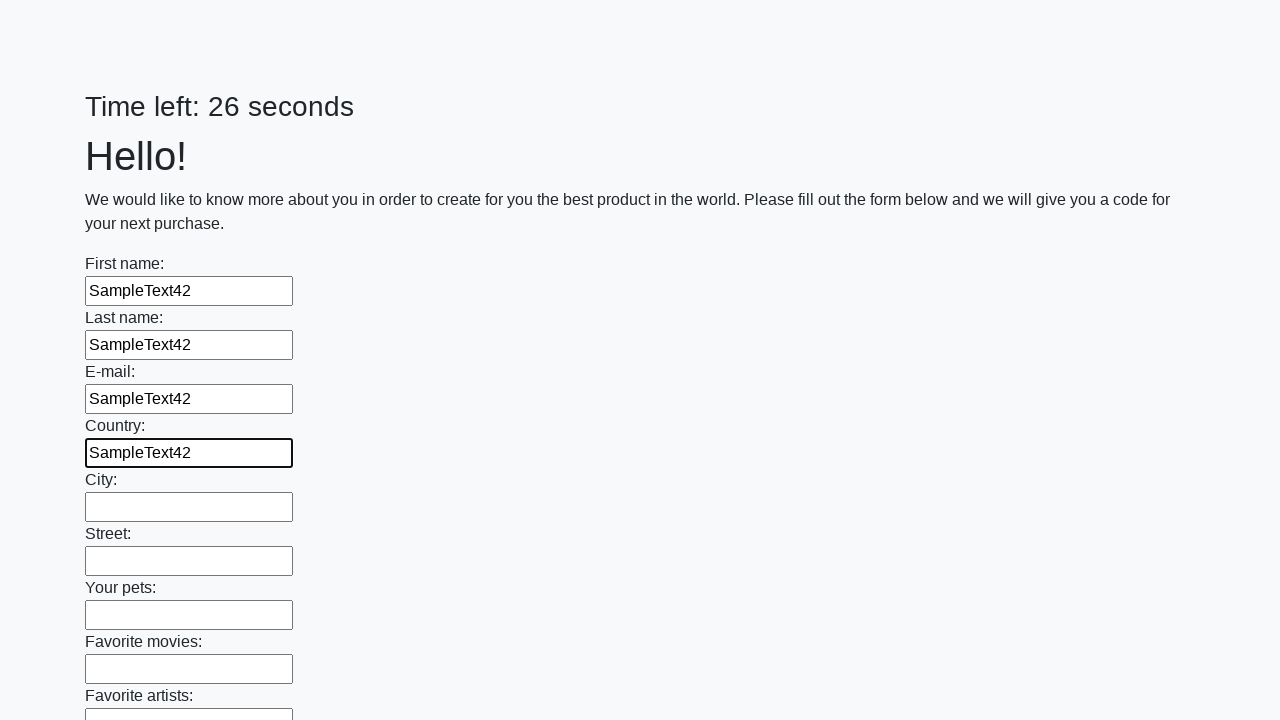

Filled a text input field with 'SampleText42' on input[type='text'] >> nth=4
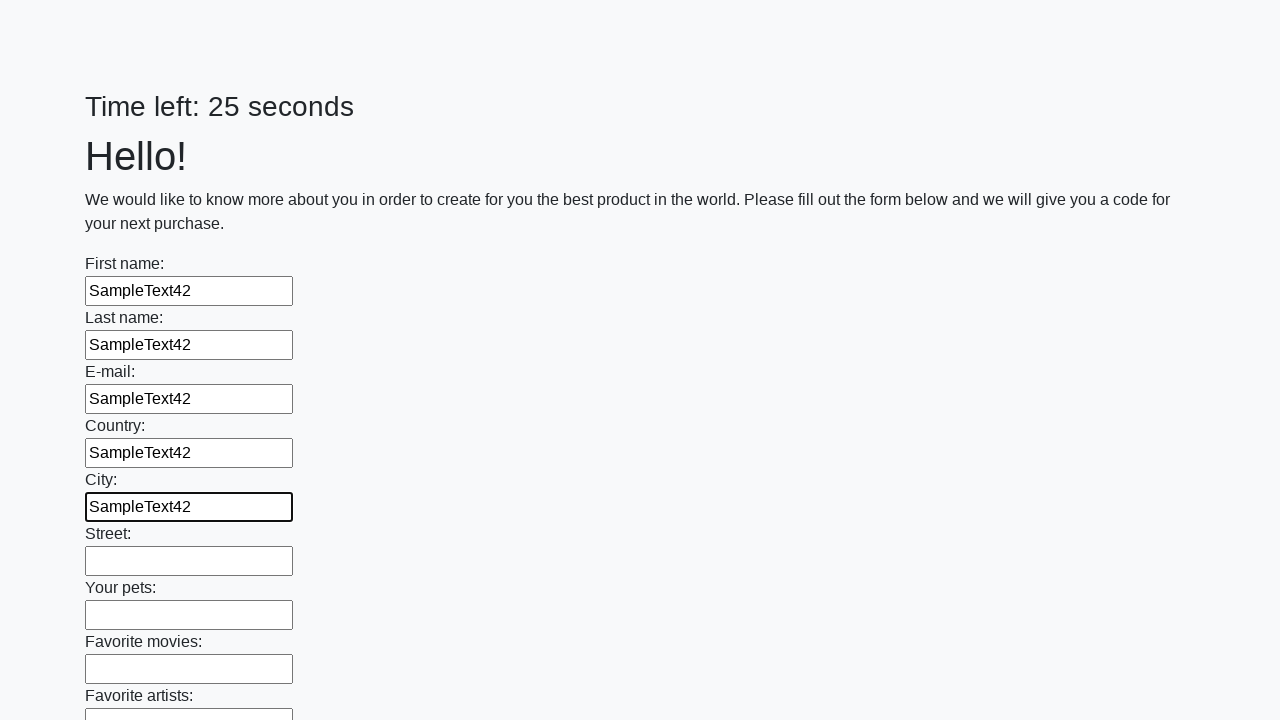

Filled a text input field with 'SampleText42' on input[type='text'] >> nth=5
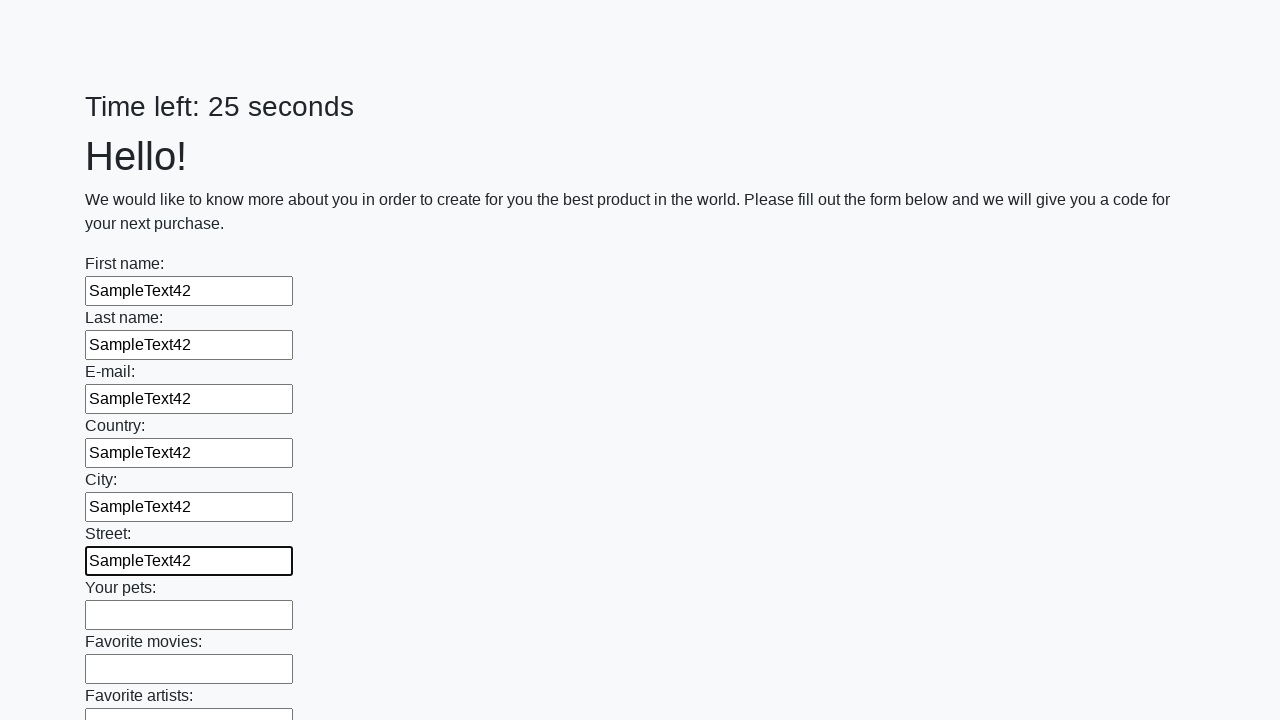

Filled a text input field with 'SampleText42' on input[type='text'] >> nth=6
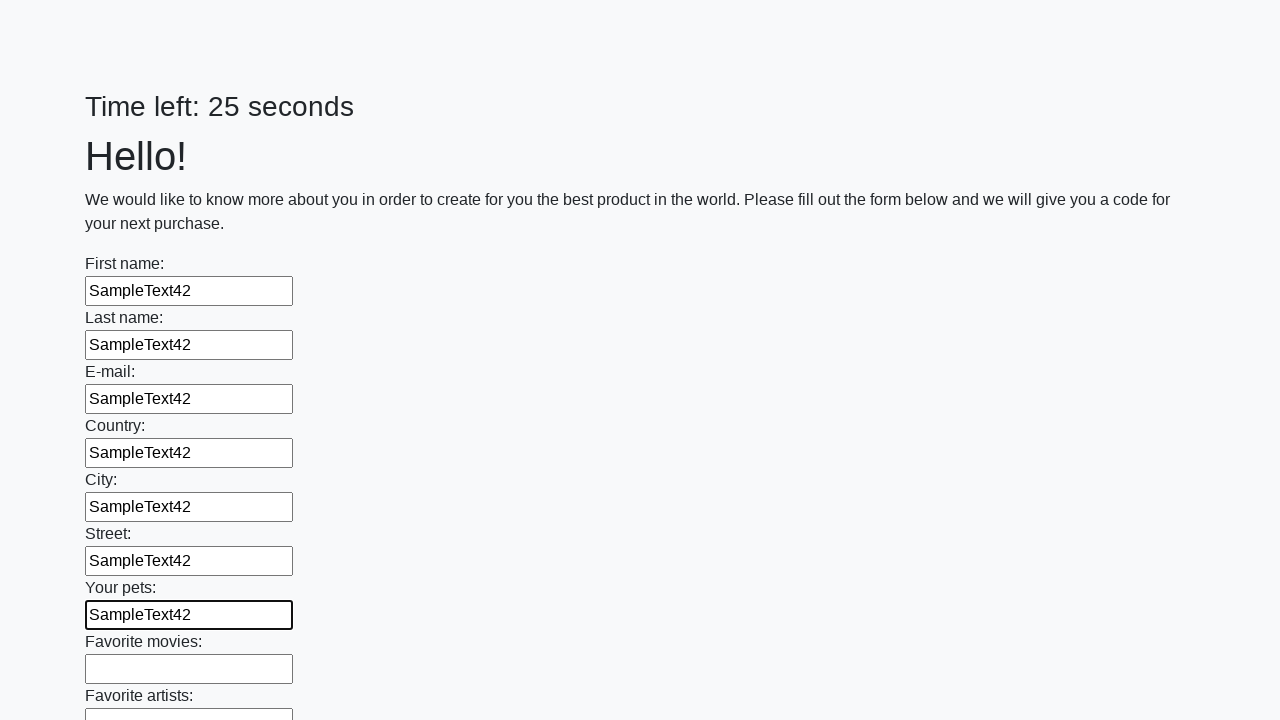

Filled a text input field with 'SampleText42' on input[type='text'] >> nth=7
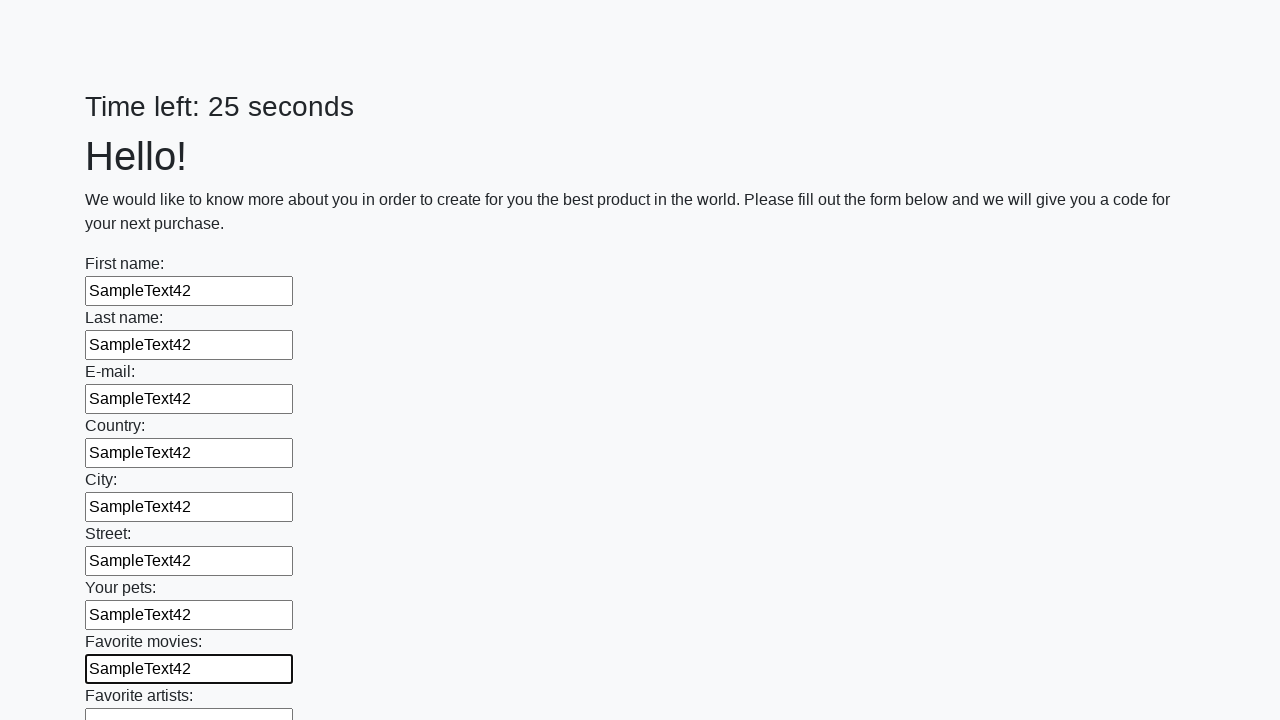

Filled a text input field with 'SampleText42' on input[type='text'] >> nth=8
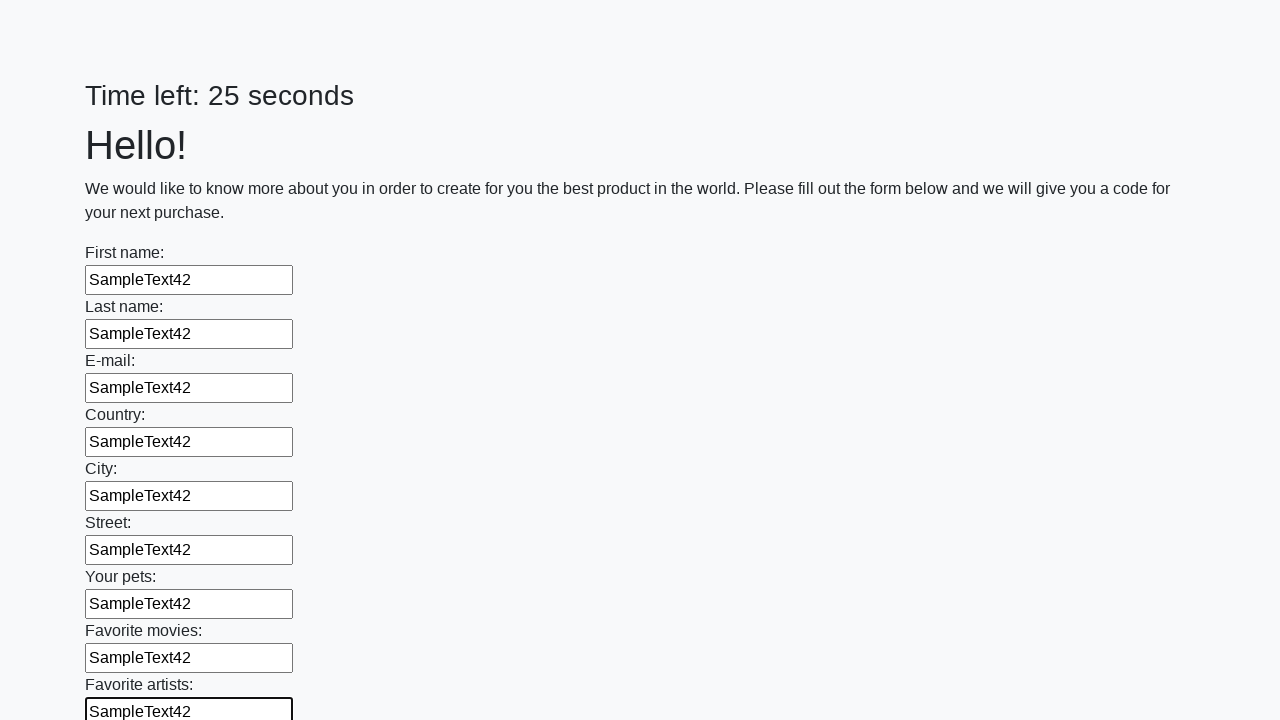

Filled a text input field with 'SampleText42' on input[type='text'] >> nth=9
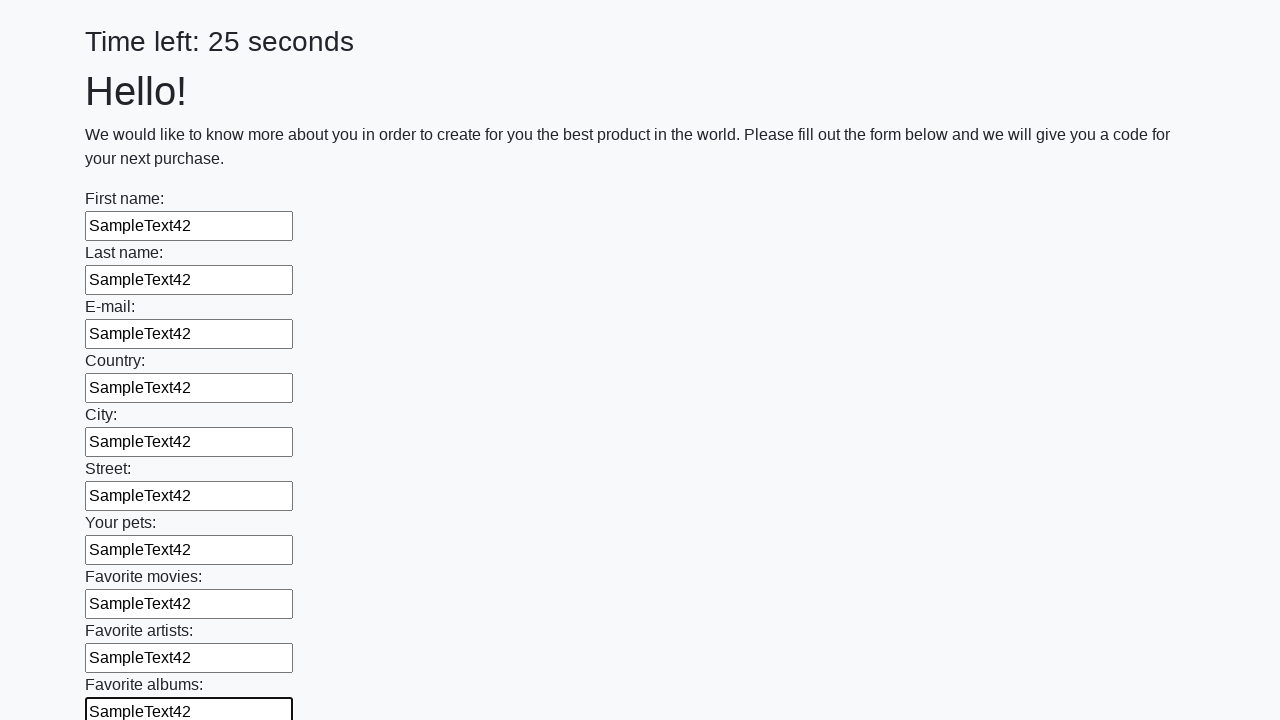

Filled a text input field with 'SampleText42' on input[type='text'] >> nth=10
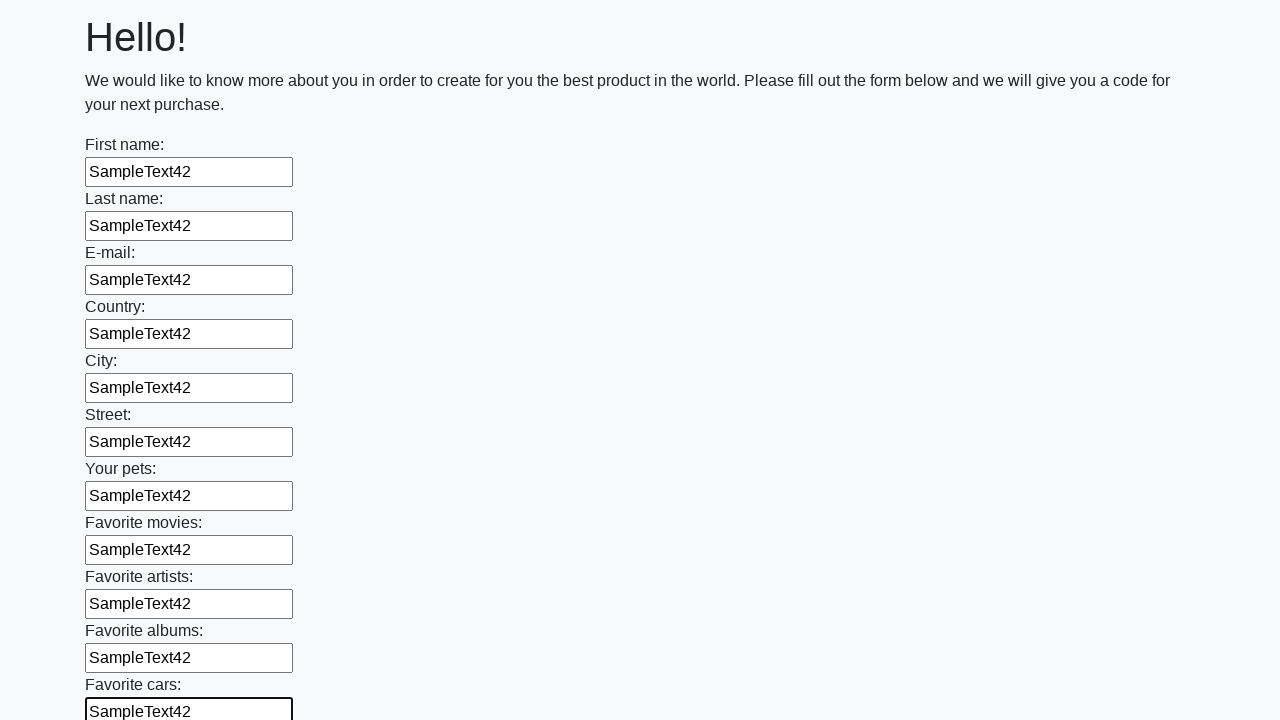

Filled a text input field with 'SampleText42' on input[type='text'] >> nth=11
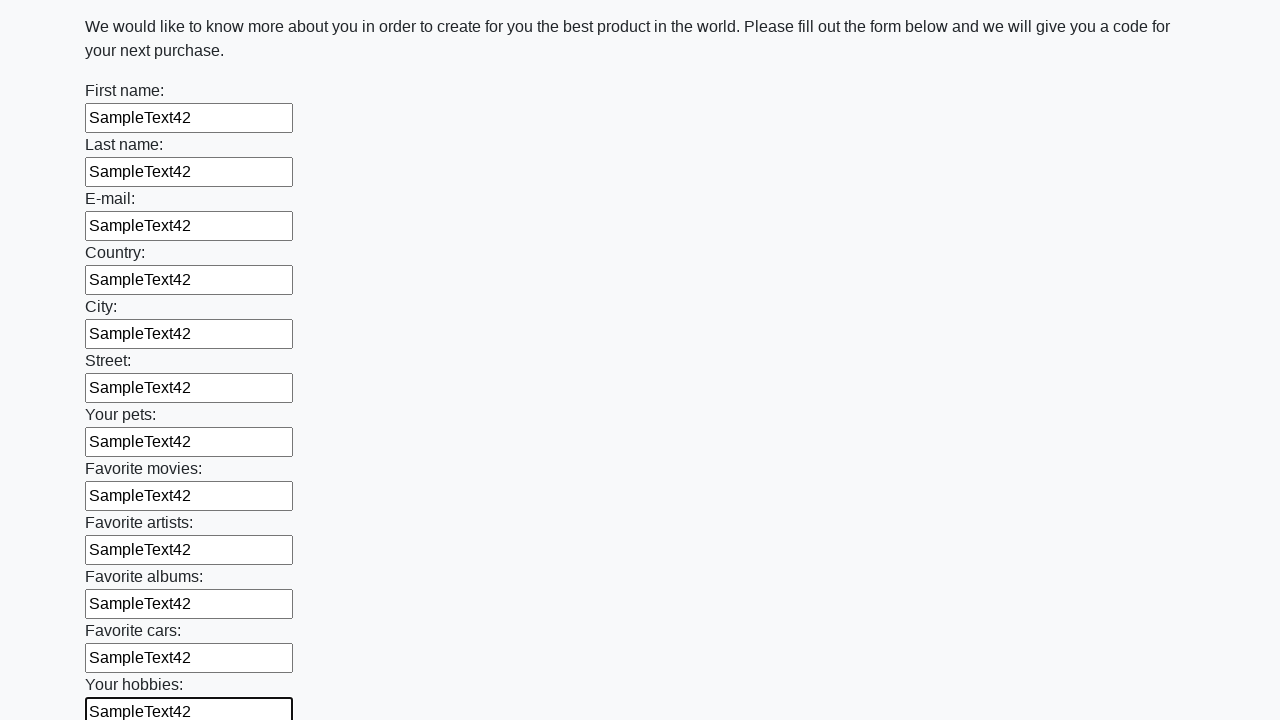

Filled a text input field with 'SampleText42' on input[type='text'] >> nth=12
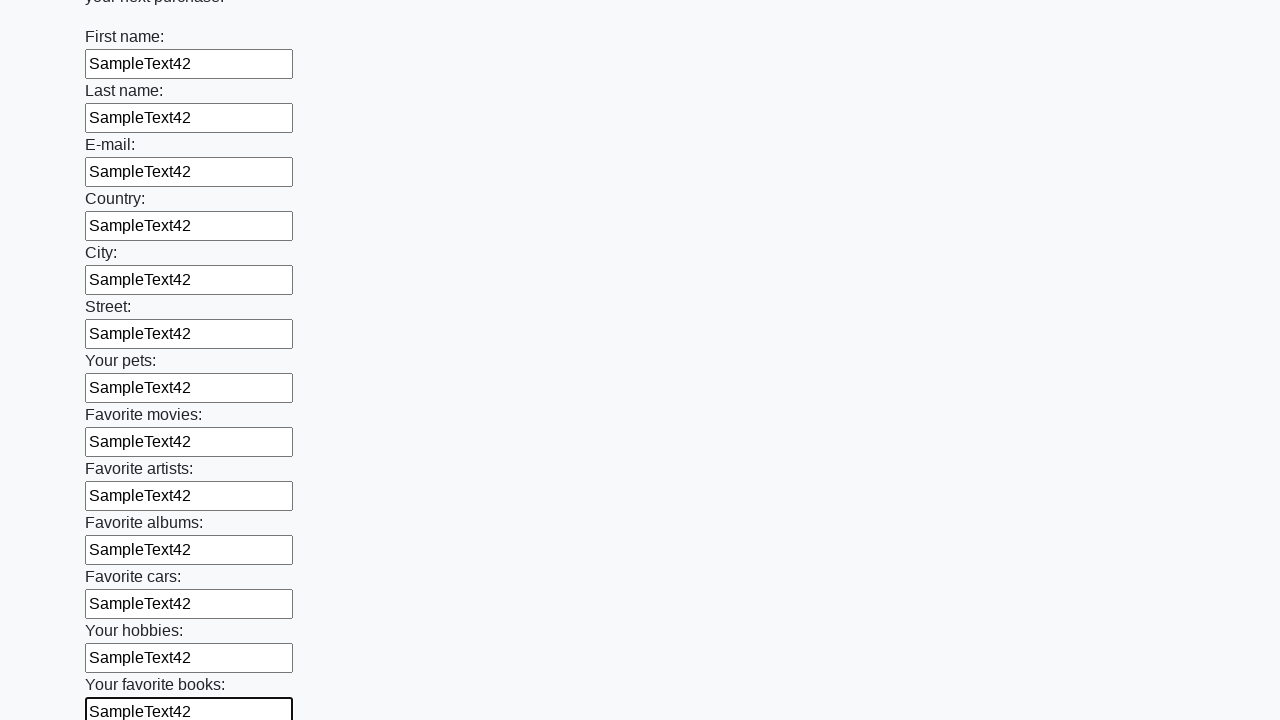

Filled a text input field with 'SampleText42' on input[type='text'] >> nth=13
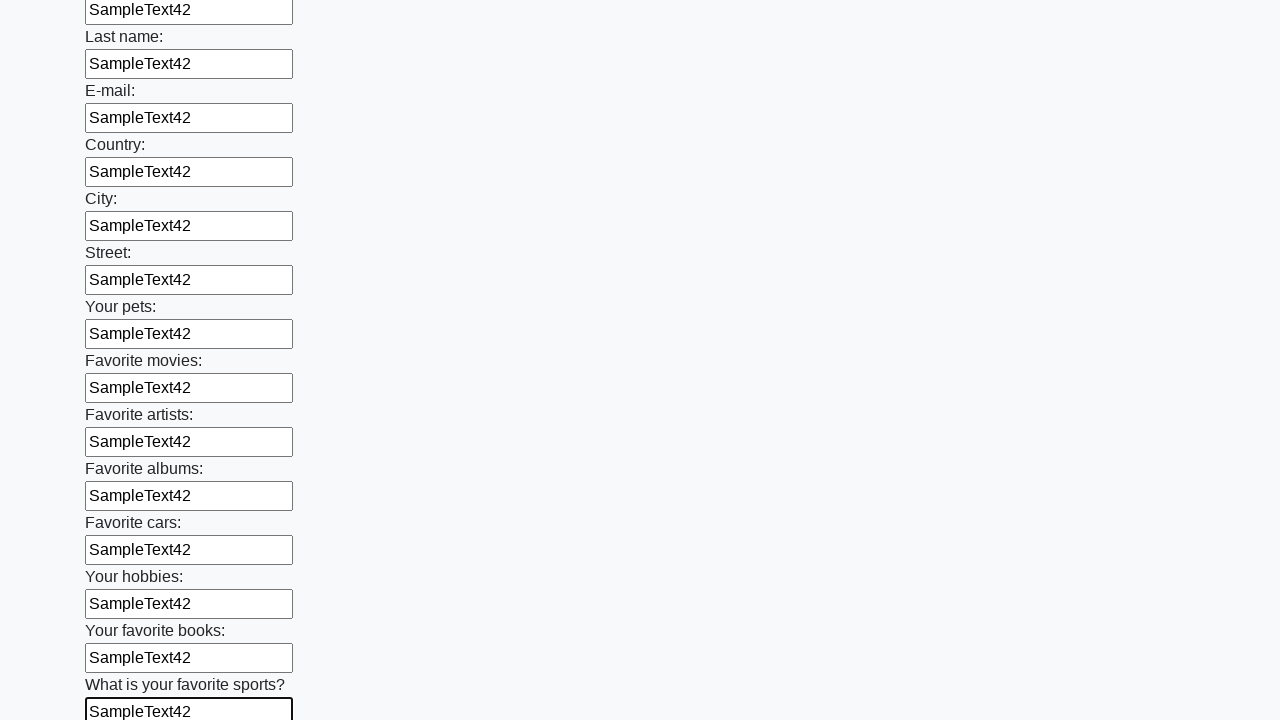

Filled a text input field with 'SampleText42' on input[type='text'] >> nth=14
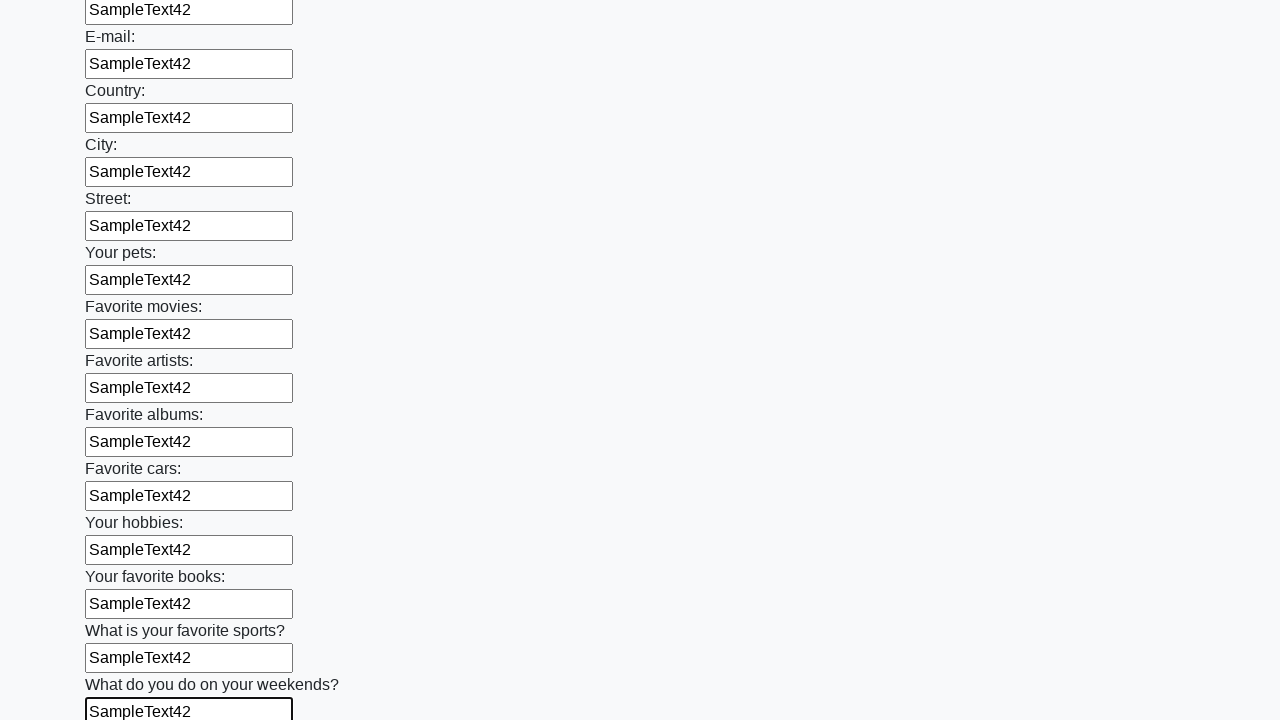

Filled a text input field with 'SampleText42' on input[type='text'] >> nth=15
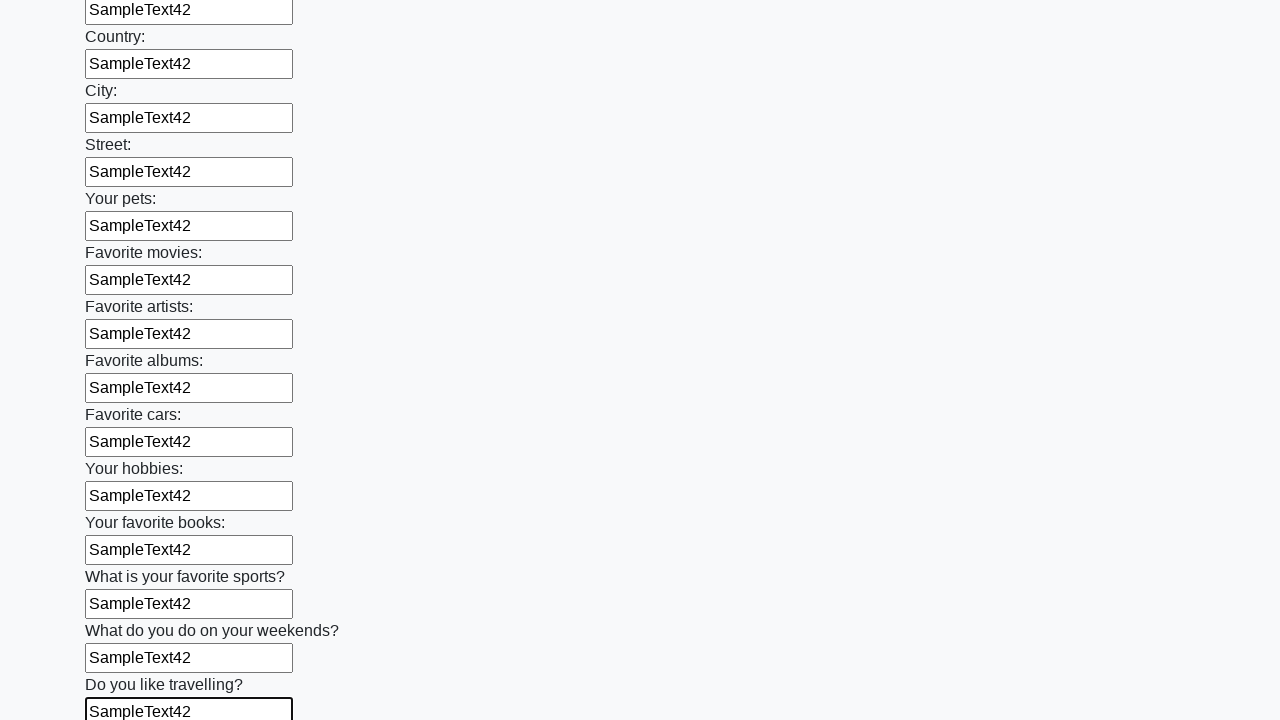

Filled a text input field with 'SampleText42' on input[type='text'] >> nth=16
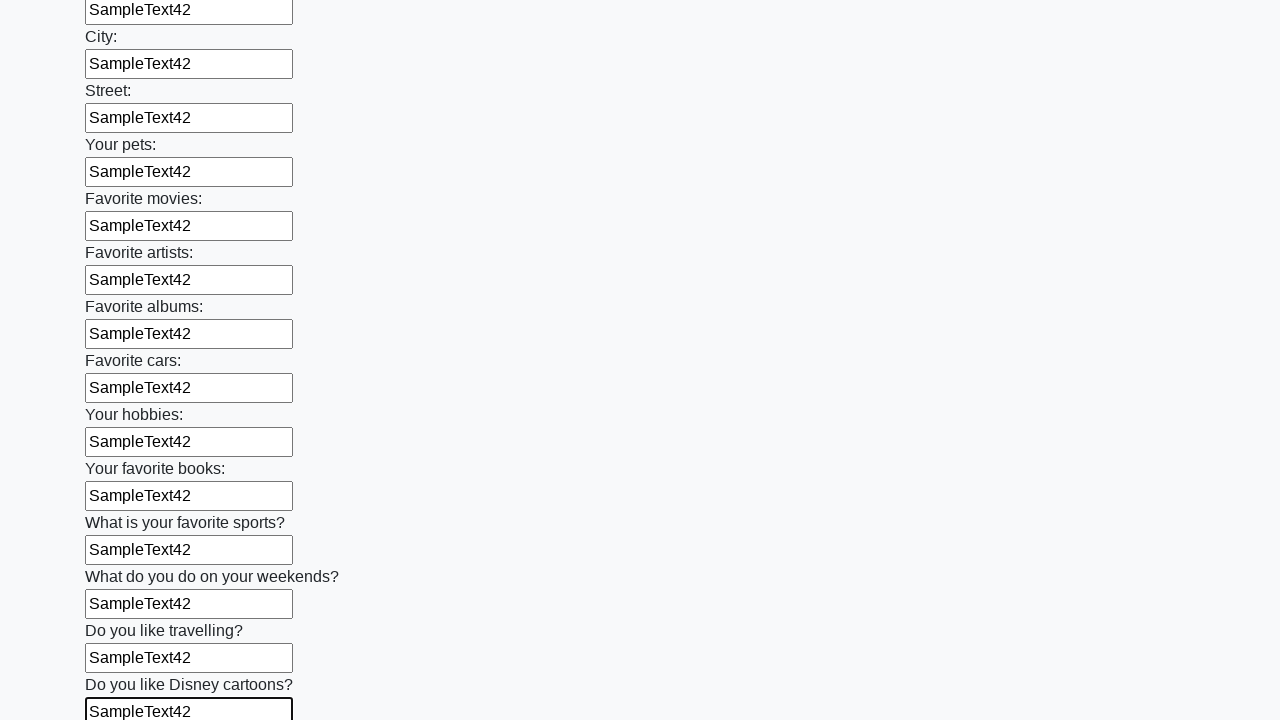

Filled a text input field with 'SampleText42' on input[type='text'] >> nth=17
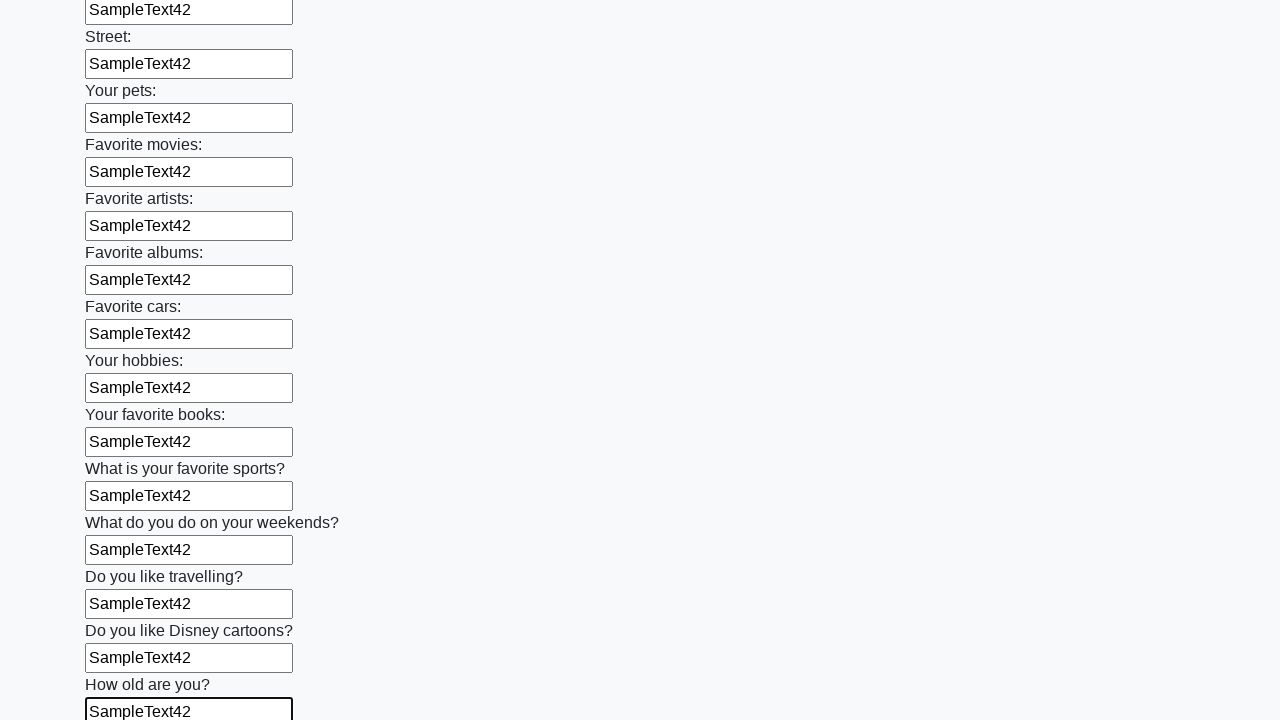

Filled a text input field with 'SampleText42' on input[type='text'] >> nth=18
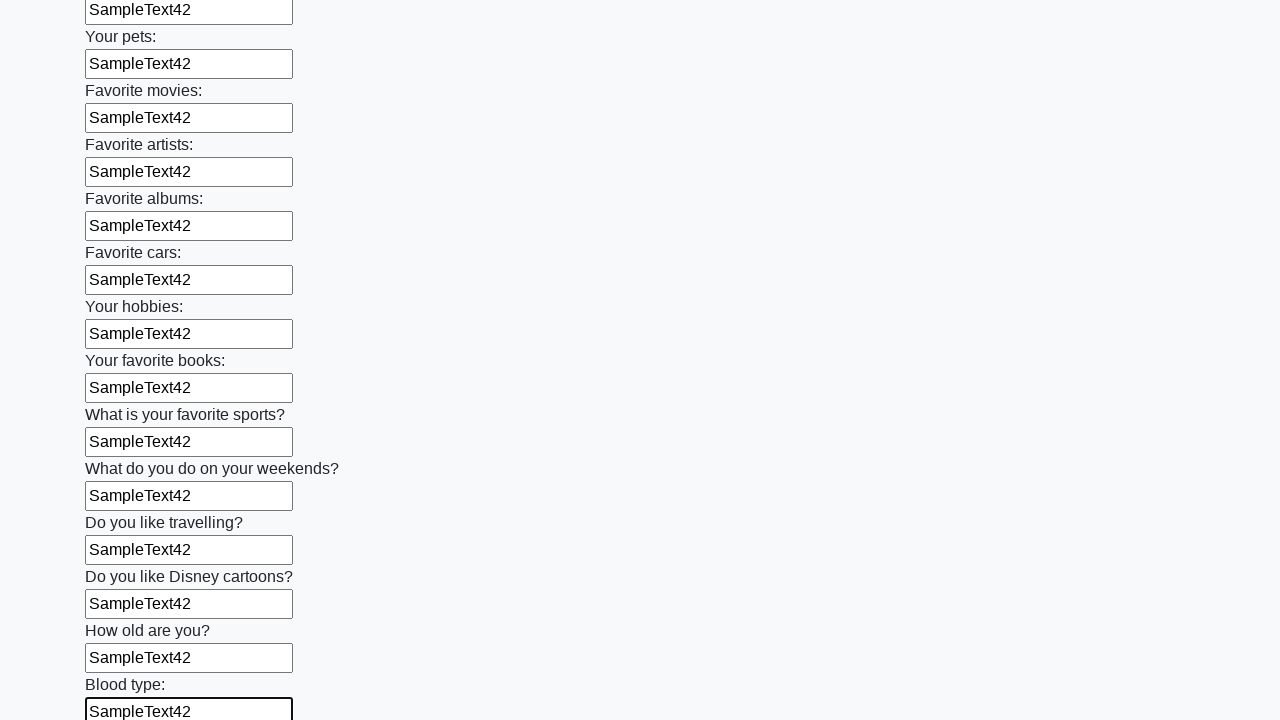

Filled a text input field with 'SampleText42' on input[type='text'] >> nth=19
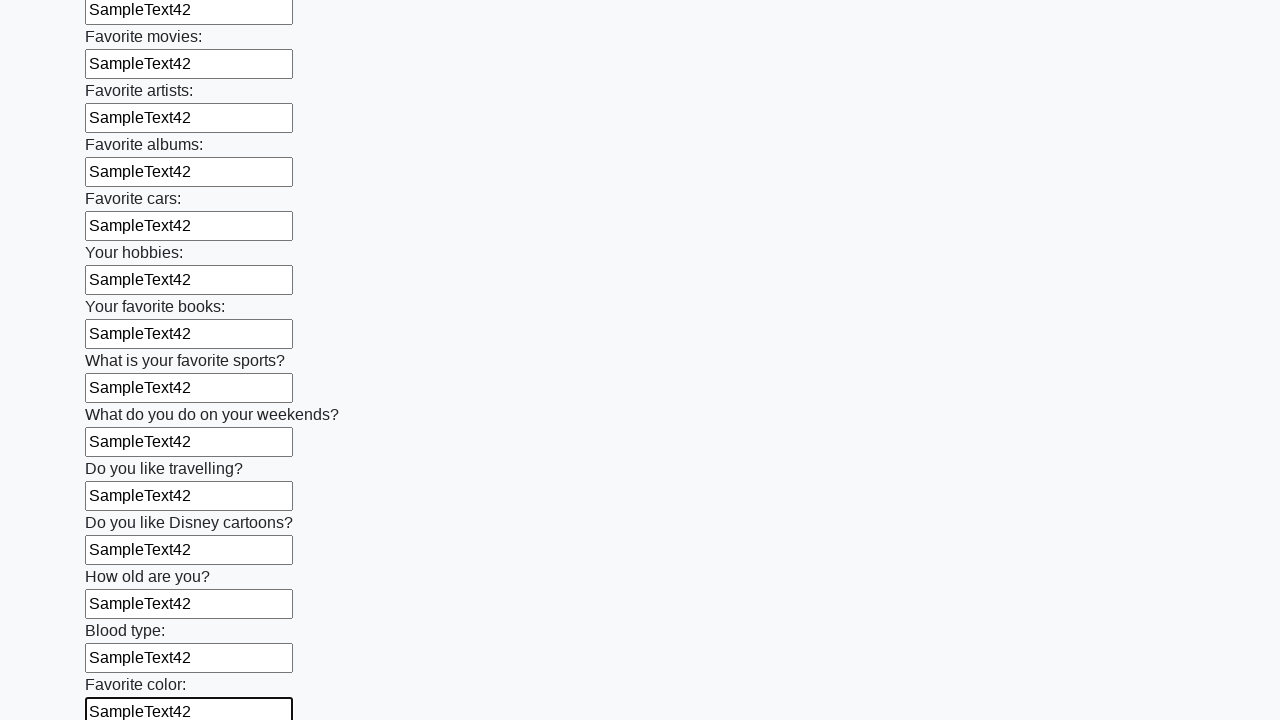

Filled a text input field with 'SampleText42' on input[type='text'] >> nth=20
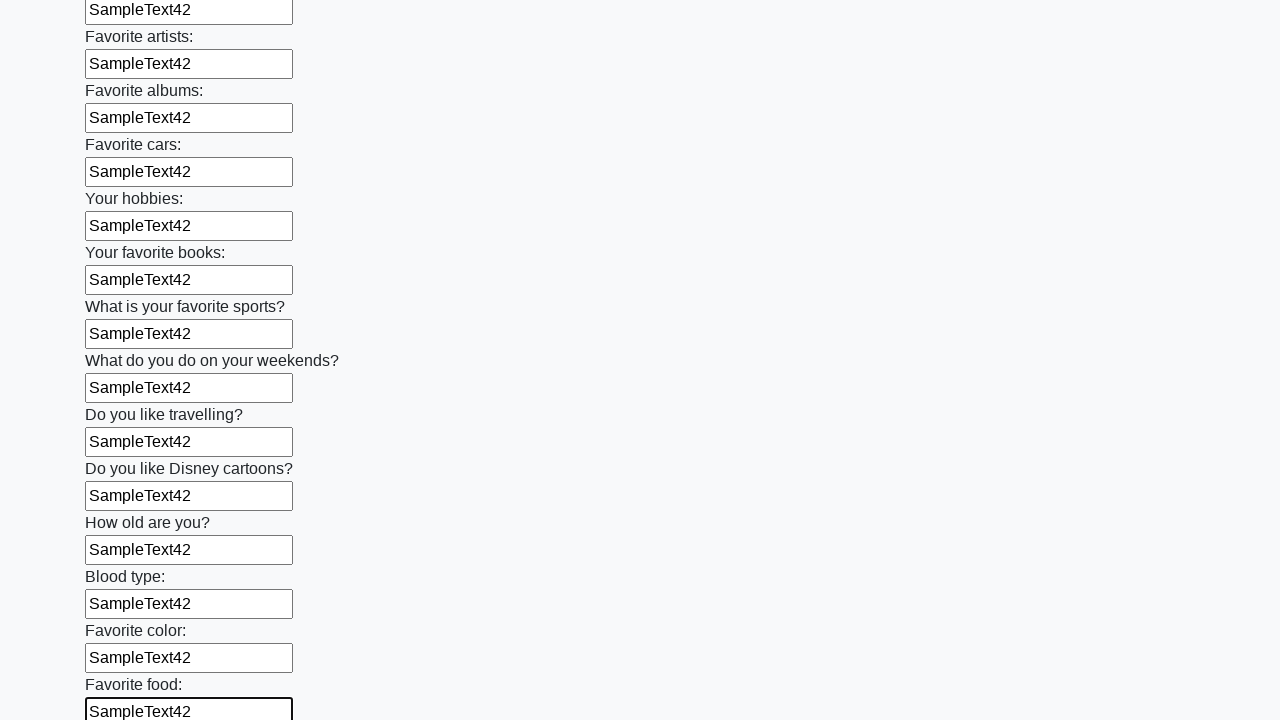

Filled a text input field with 'SampleText42' on input[type='text'] >> nth=21
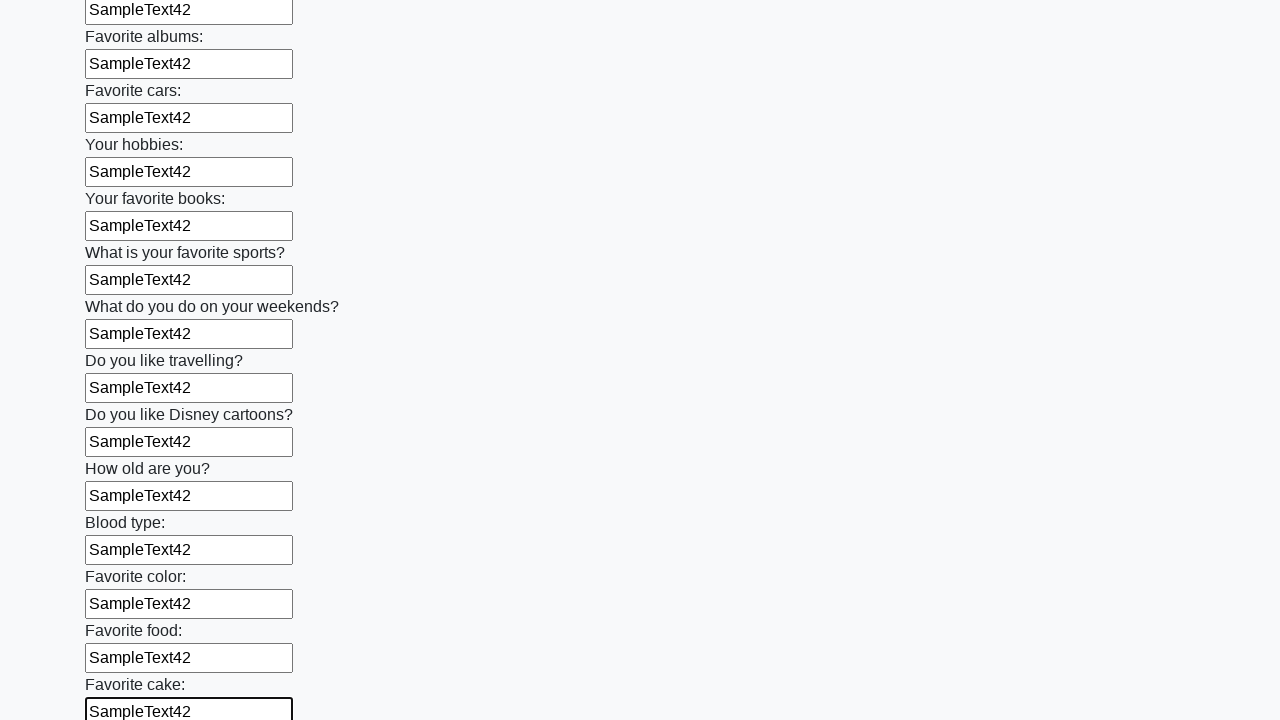

Filled a text input field with 'SampleText42' on input[type='text'] >> nth=22
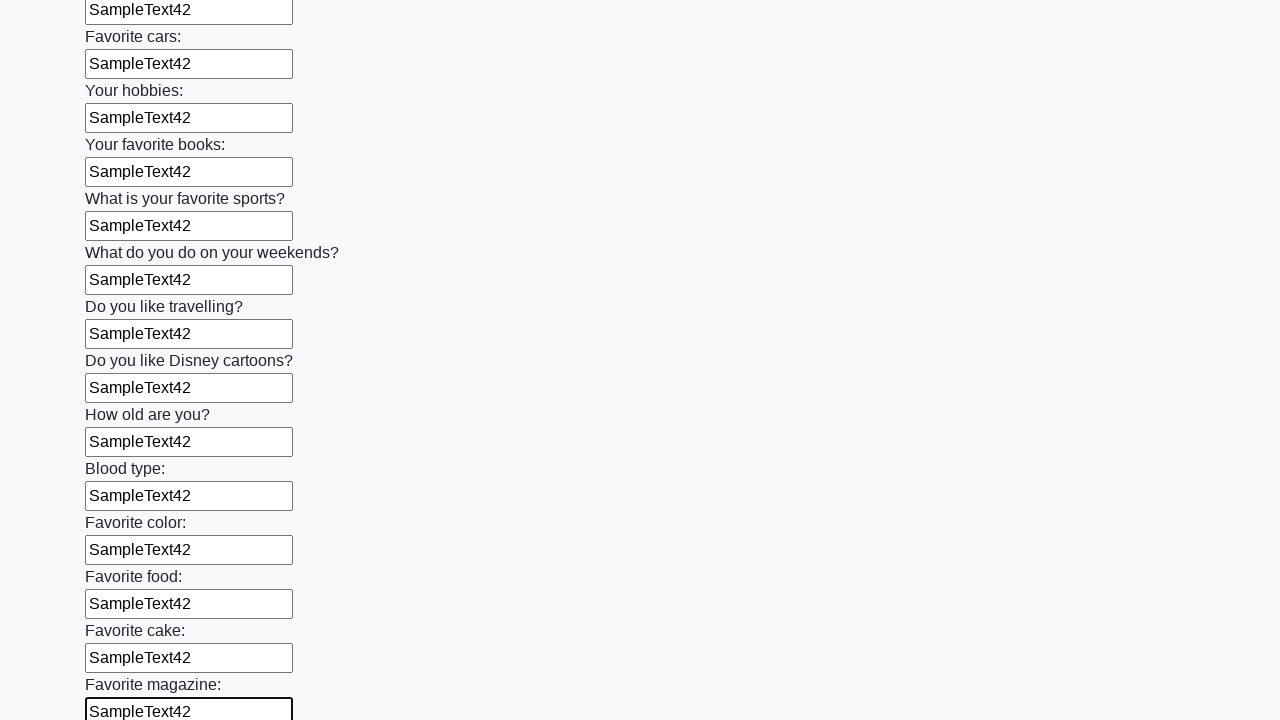

Filled a text input field with 'SampleText42' on input[type='text'] >> nth=23
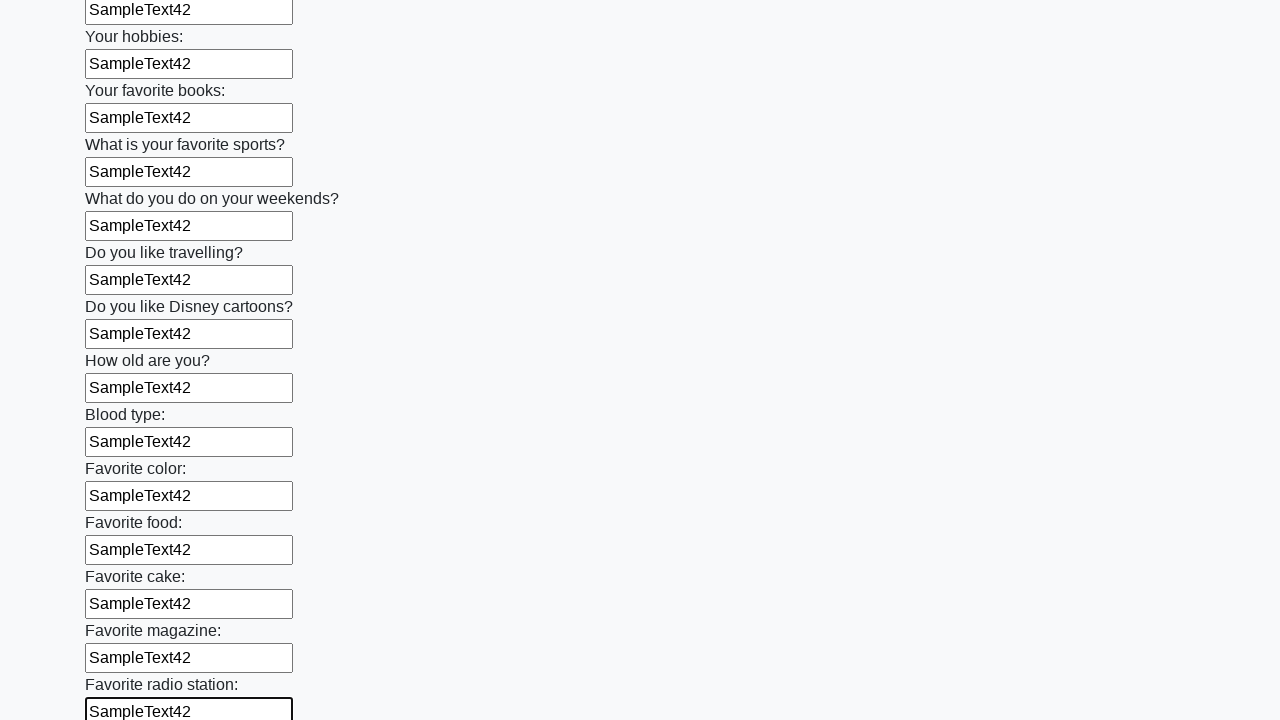

Filled a text input field with 'SampleText42' on input[type='text'] >> nth=24
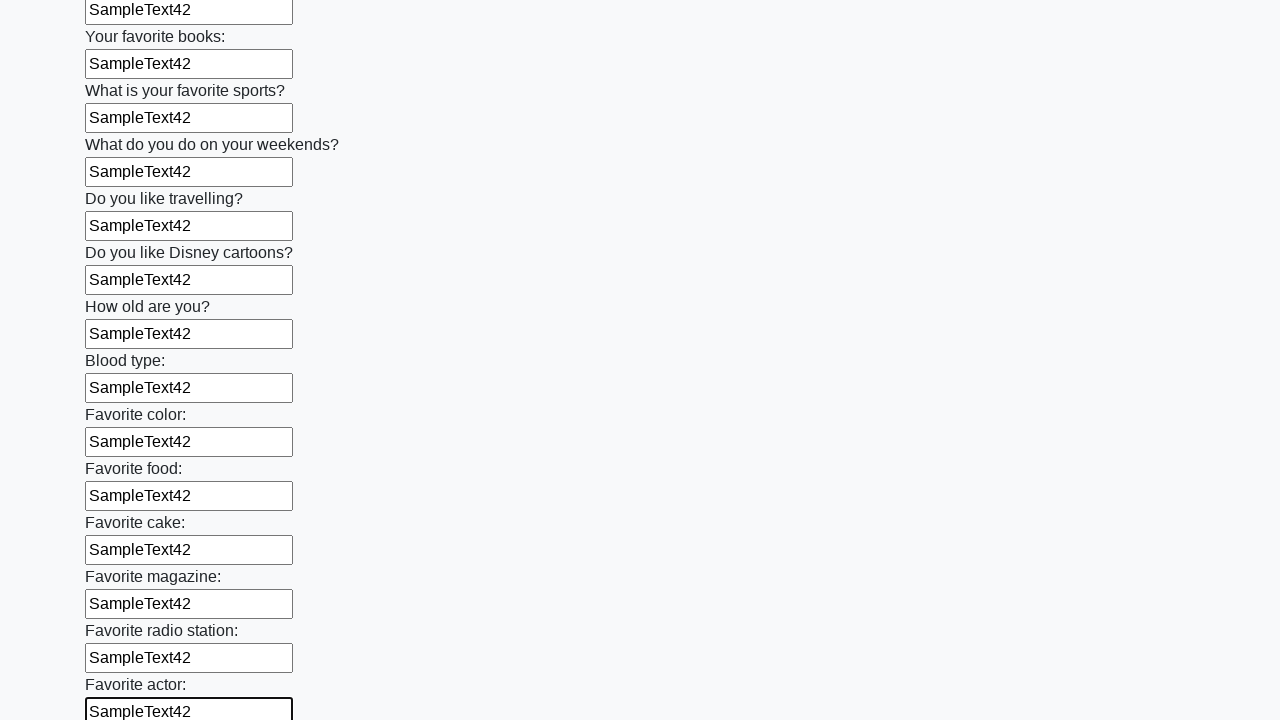

Filled a text input field with 'SampleText42' on input[type='text'] >> nth=25
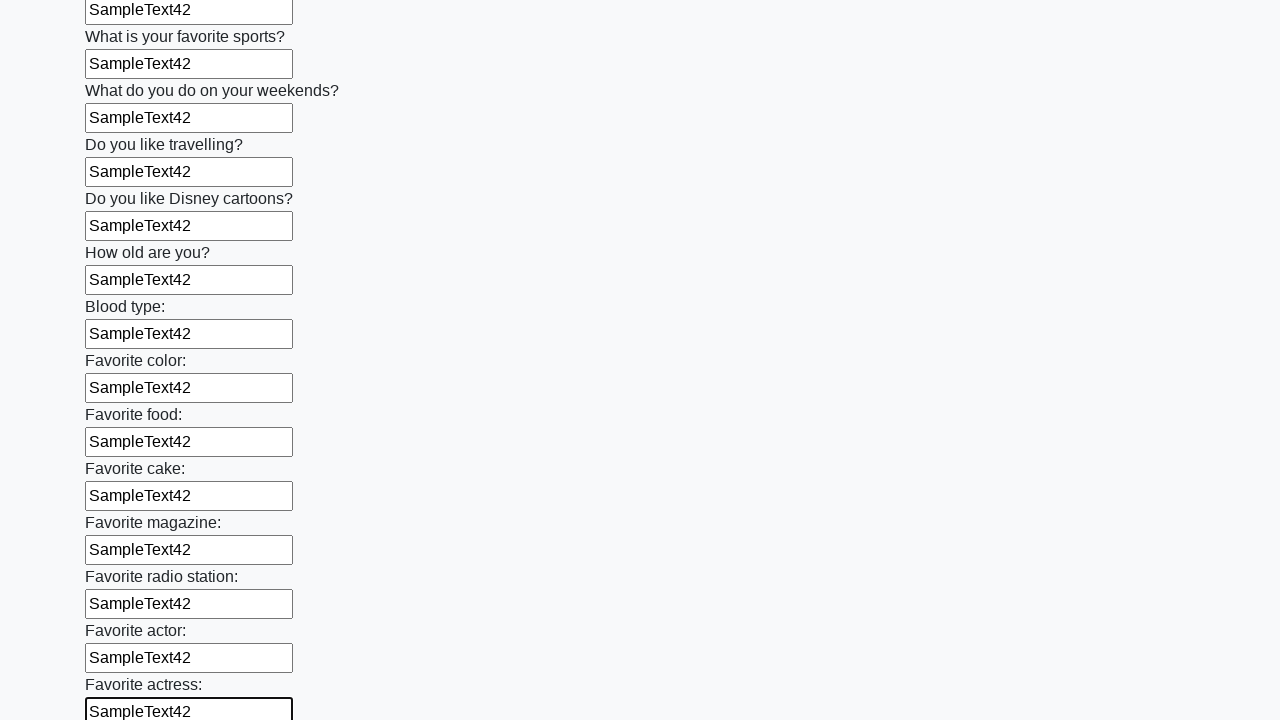

Filled a text input field with 'SampleText42' on input[type='text'] >> nth=26
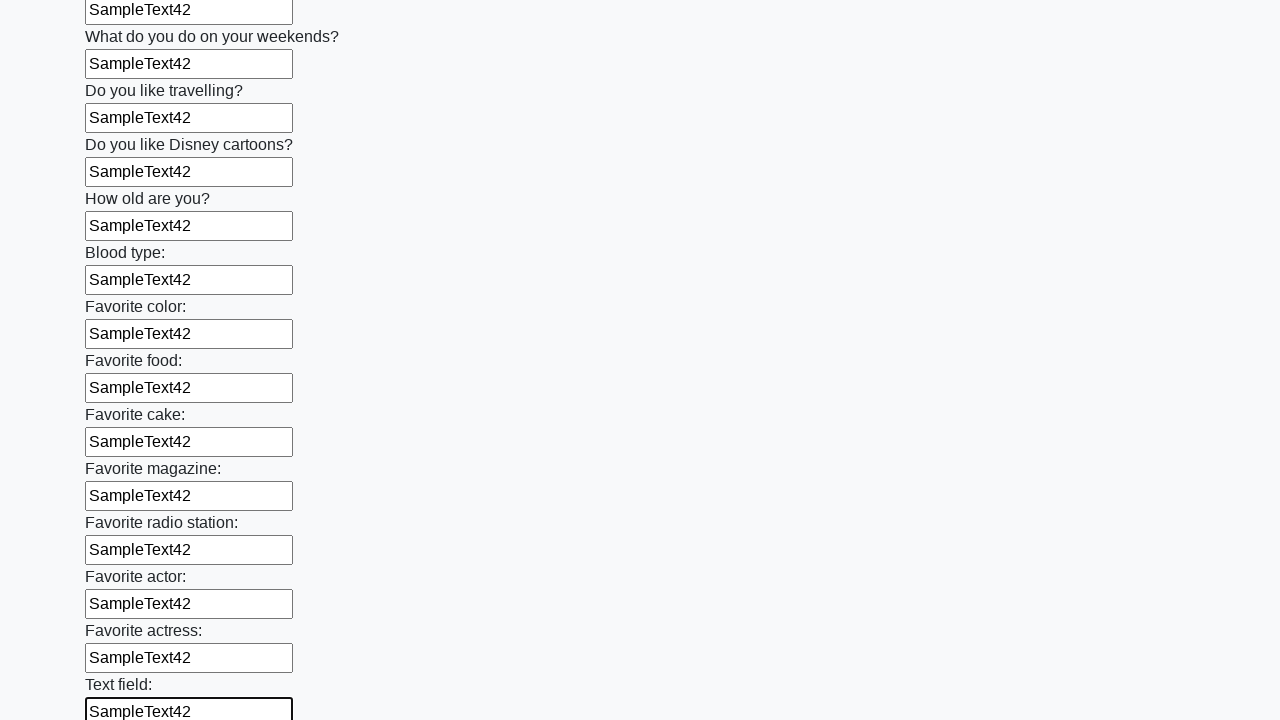

Filled a text input field with 'SampleText42' on input[type='text'] >> nth=27
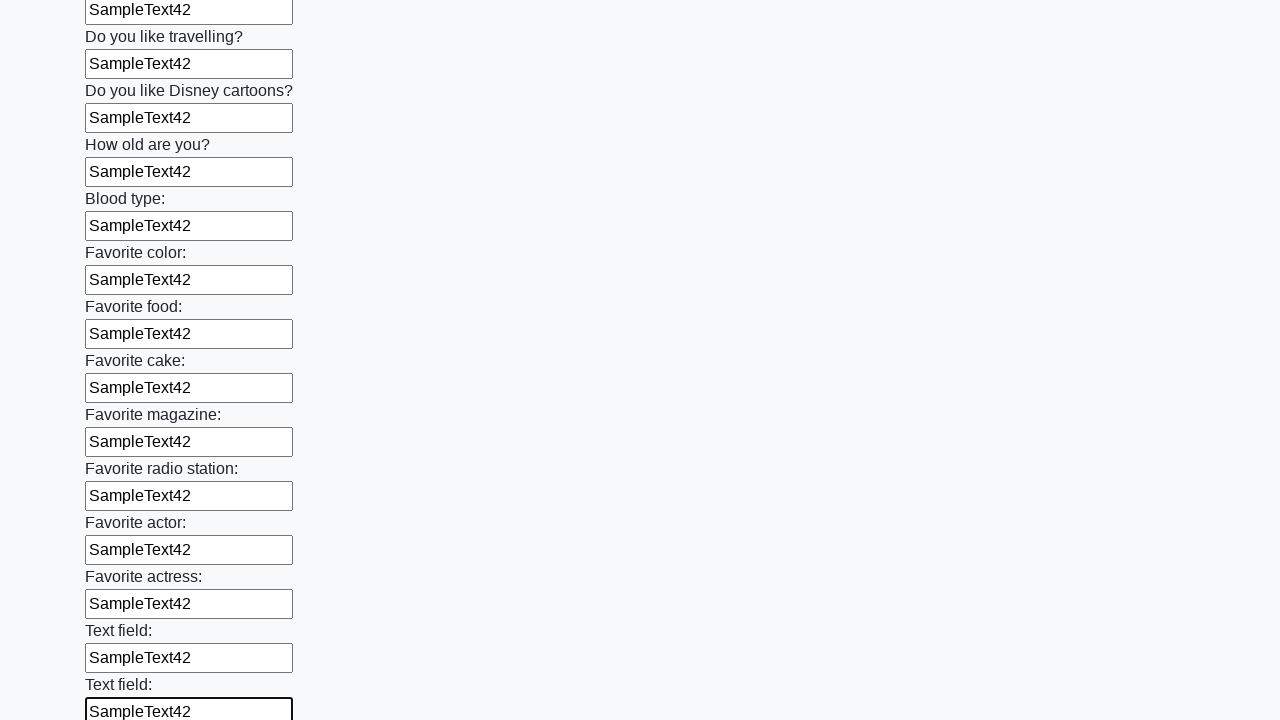

Filled a text input field with 'SampleText42' on input[type='text'] >> nth=28
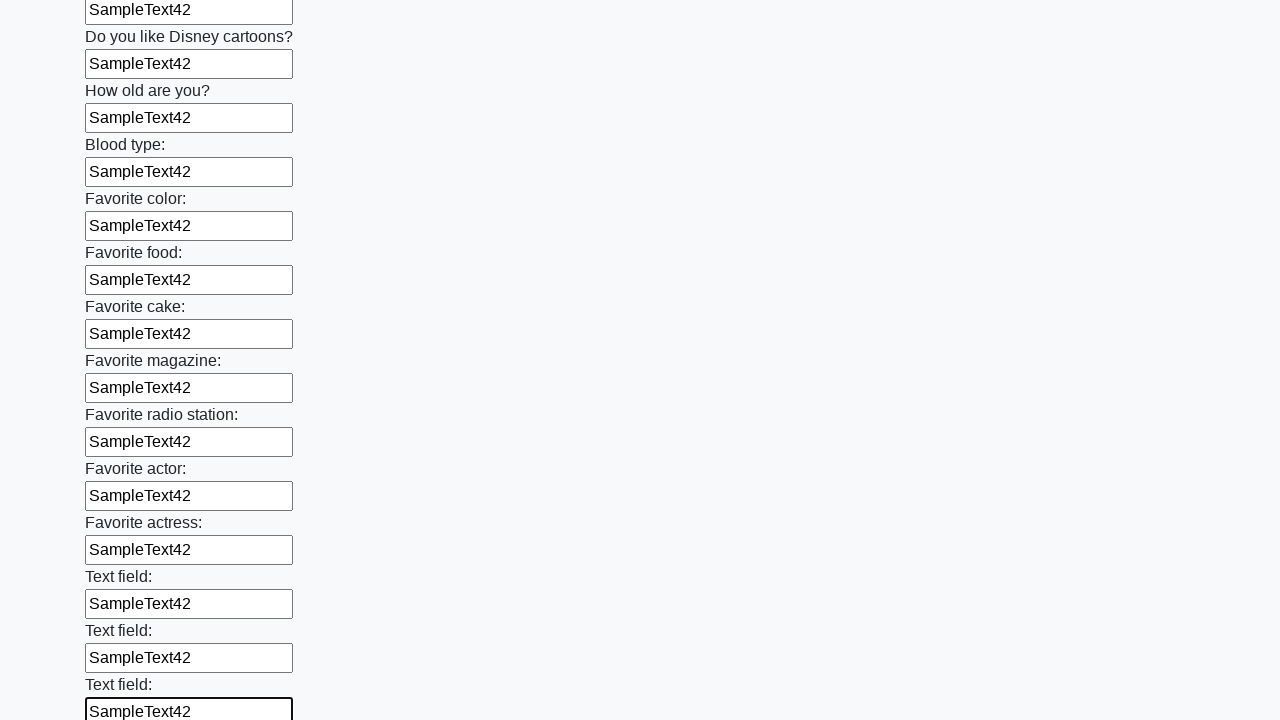

Filled a text input field with 'SampleText42' on input[type='text'] >> nth=29
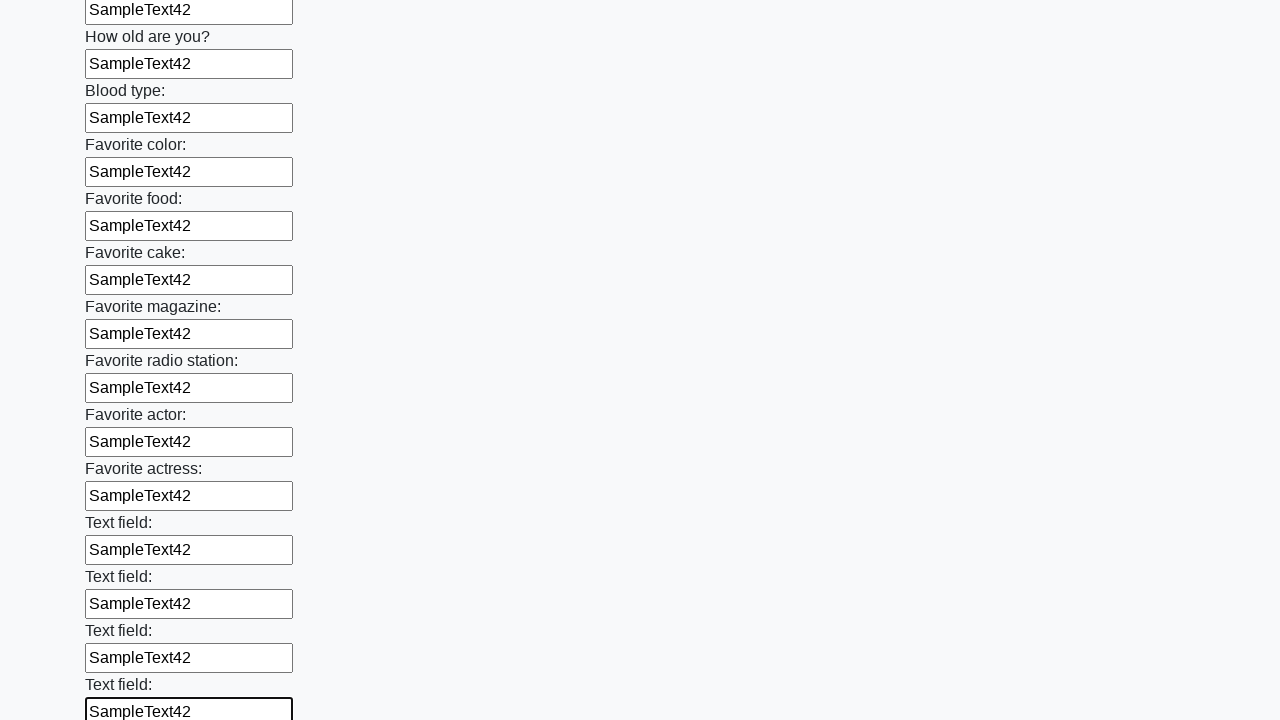

Filled a text input field with 'SampleText42' on input[type='text'] >> nth=30
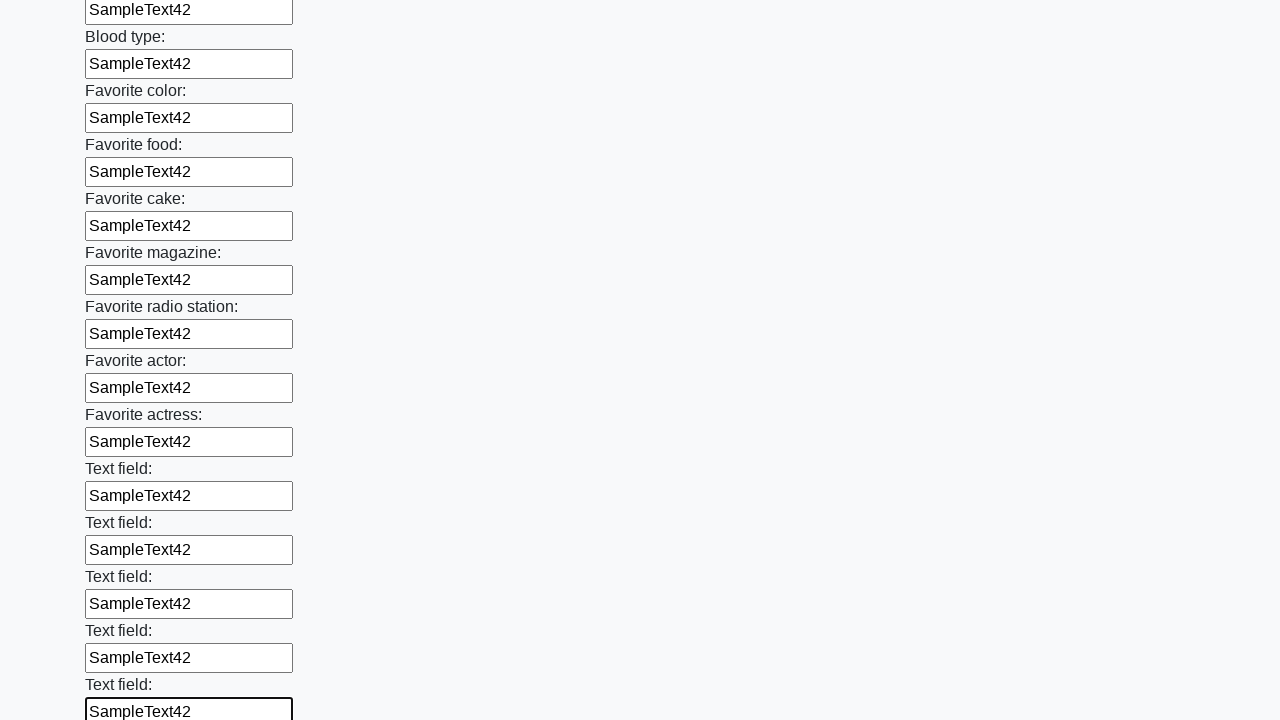

Filled a text input field with 'SampleText42' on input[type='text'] >> nth=31
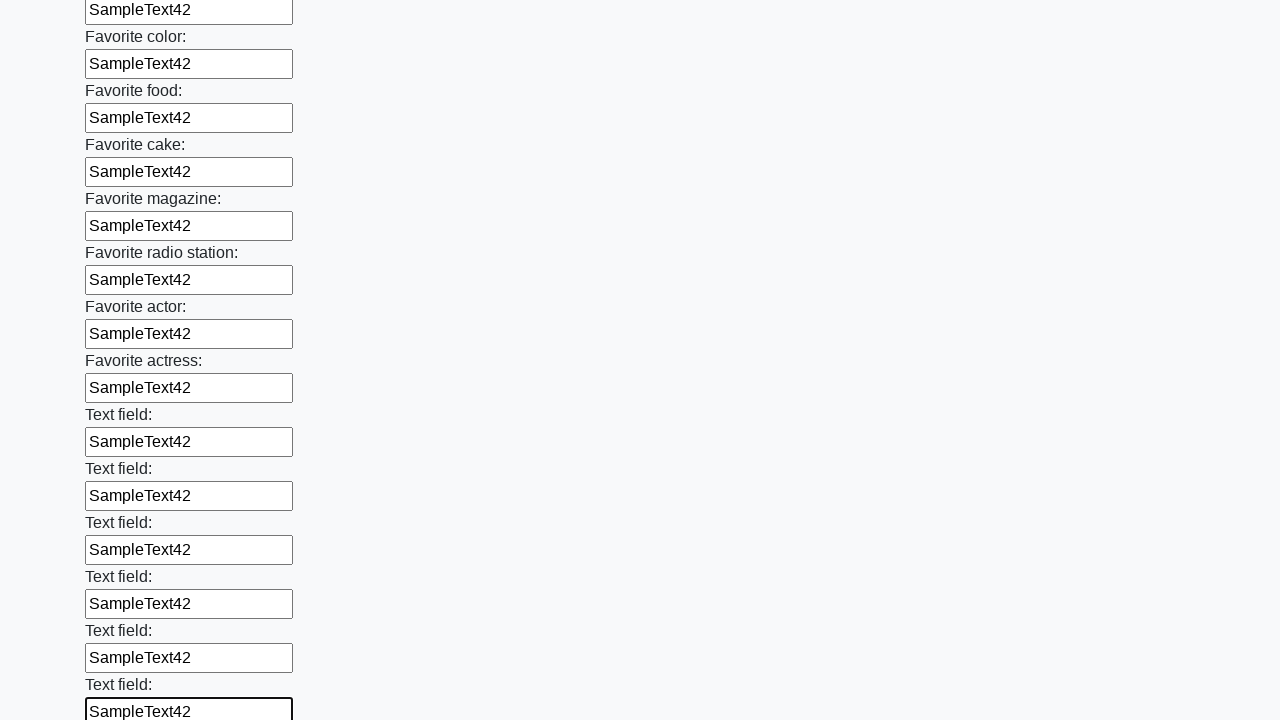

Filled a text input field with 'SampleText42' on input[type='text'] >> nth=32
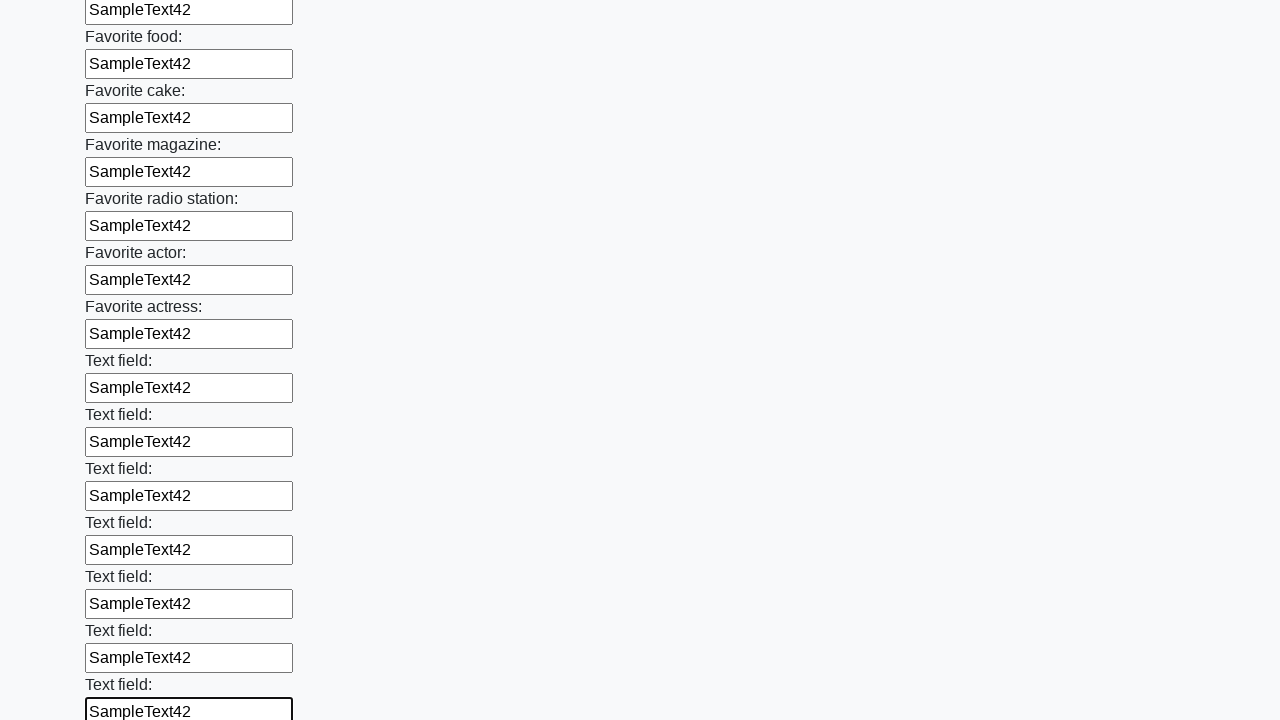

Filled a text input field with 'SampleText42' on input[type='text'] >> nth=33
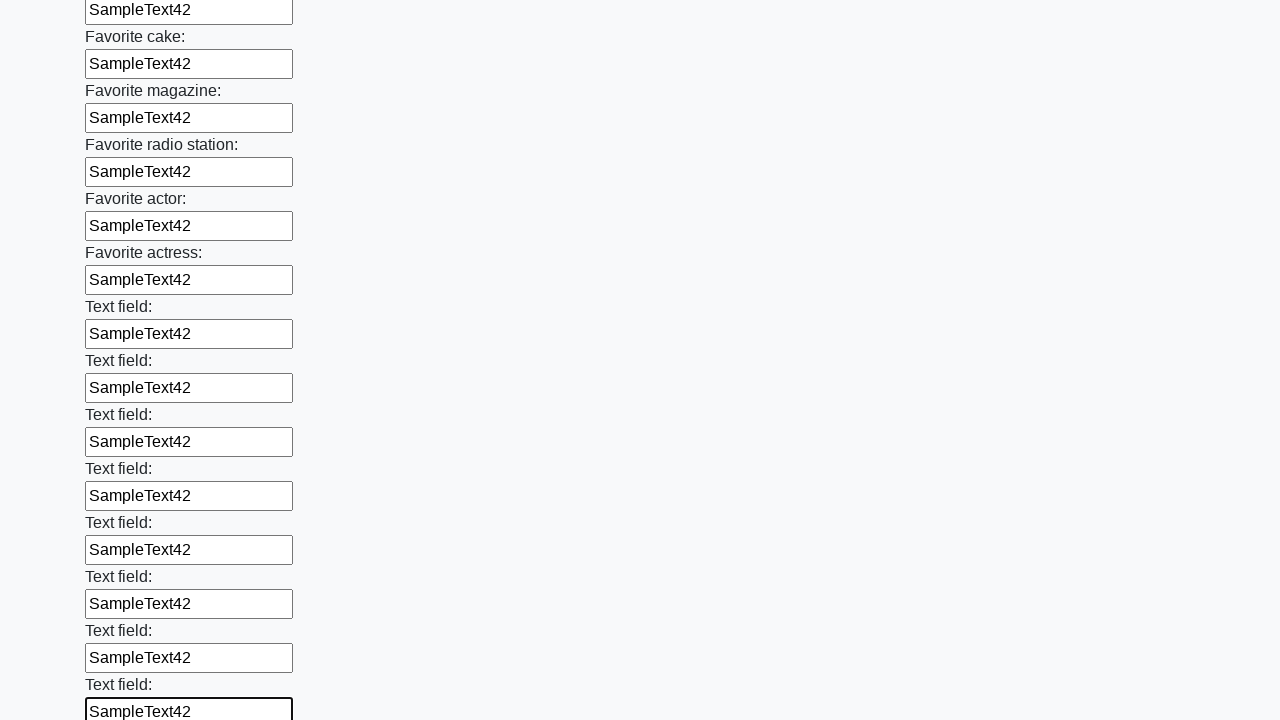

Filled a text input field with 'SampleText42' on input[type='text'] >> nth=34
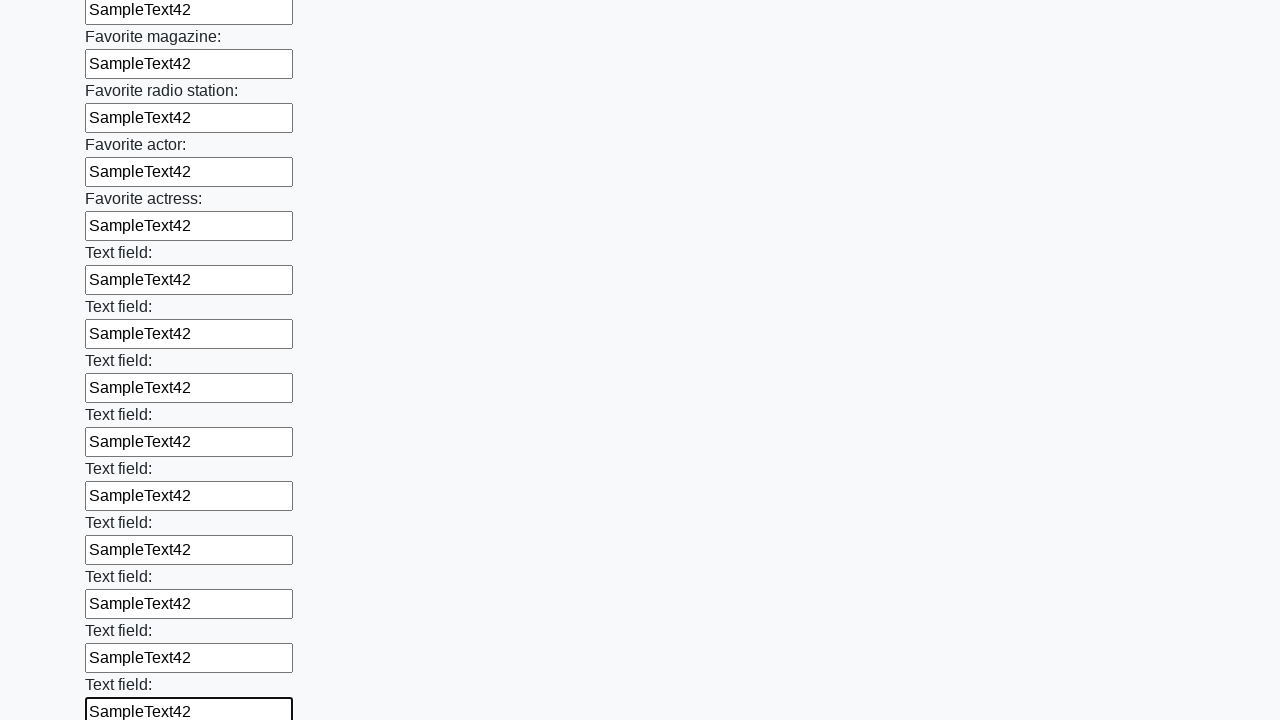

Filled a text input field with 'SampleText42' on input[type='text'] >> nth=35
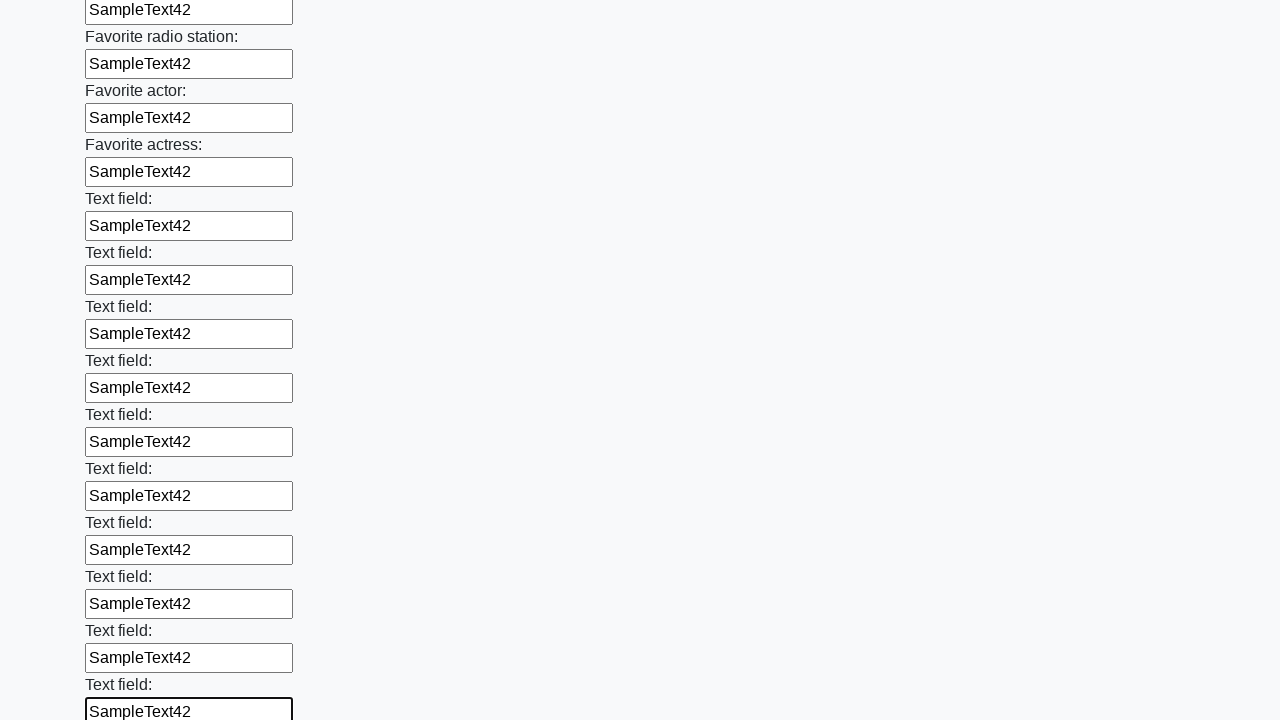

Filled a text input field with 'SampleText42' on input[type='text'] >> nth=36
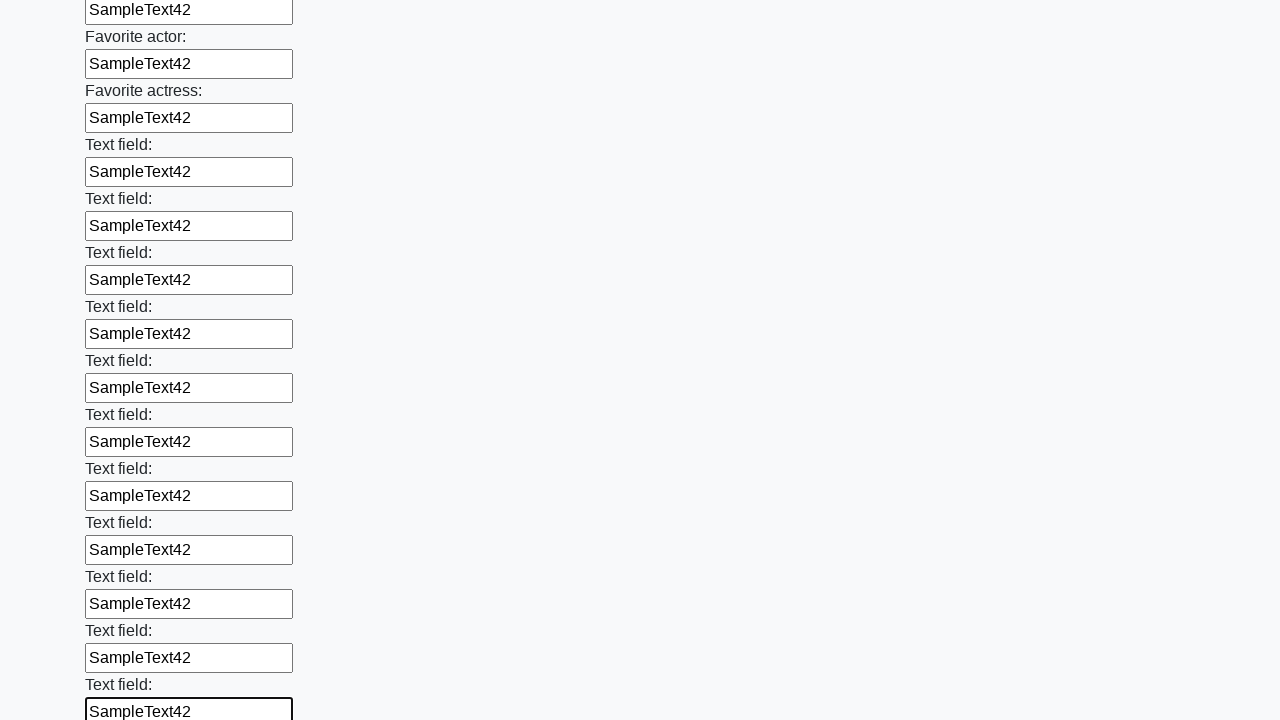

Filled a text input field with 'SampleText42' on input[type='text'] >> nth=37
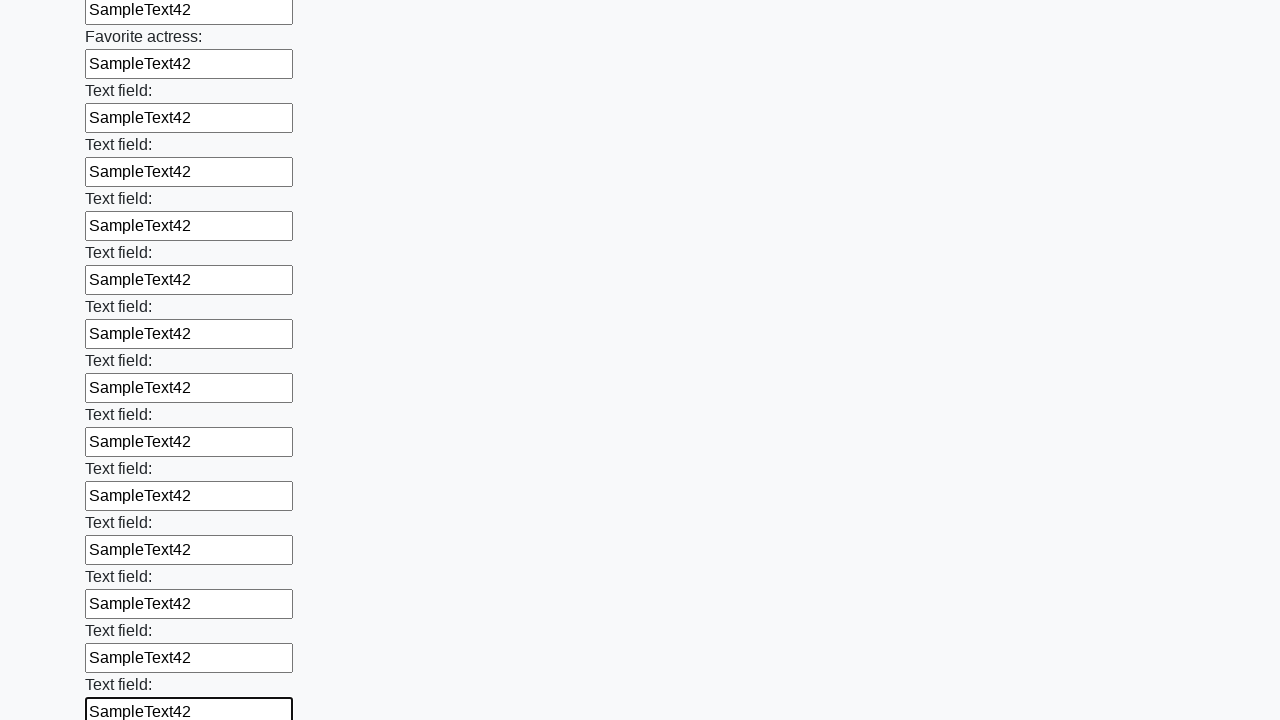

Filled a text input field with 'SampleText42' on input[type='text'] >> nth=38
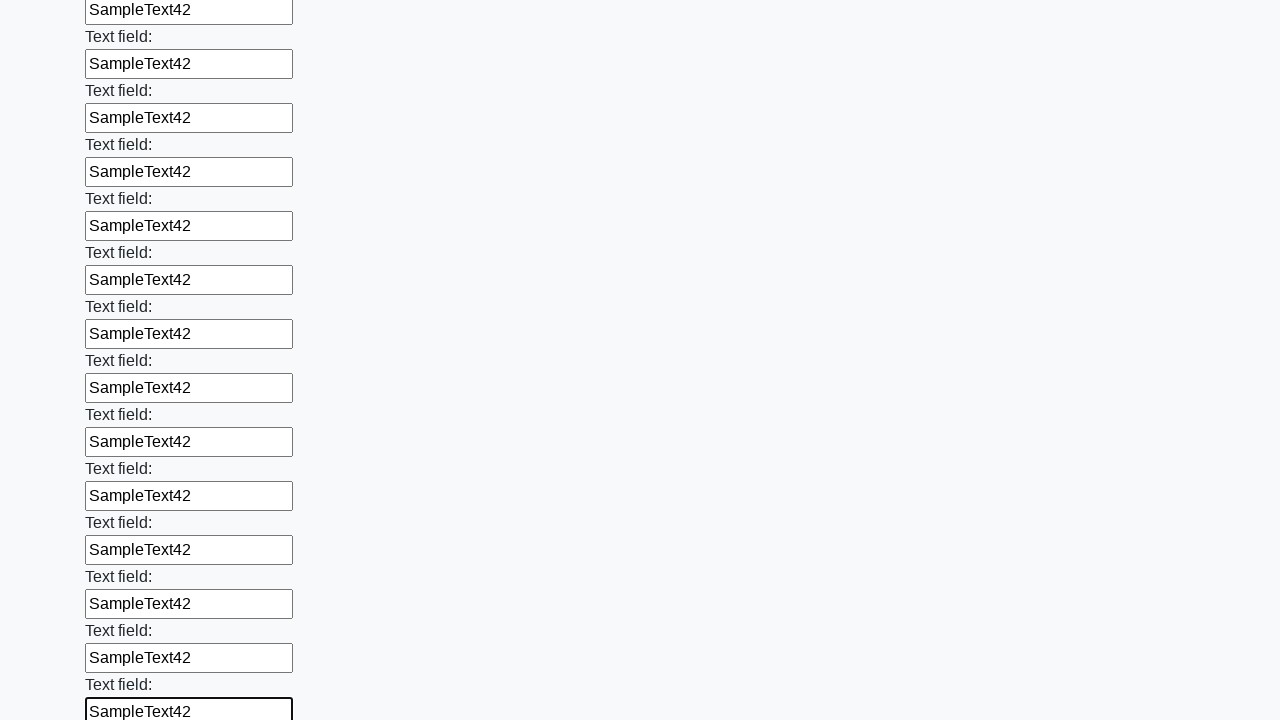

Filled a text input field with 'SampleText42' on input[type='text'] >> nth=39
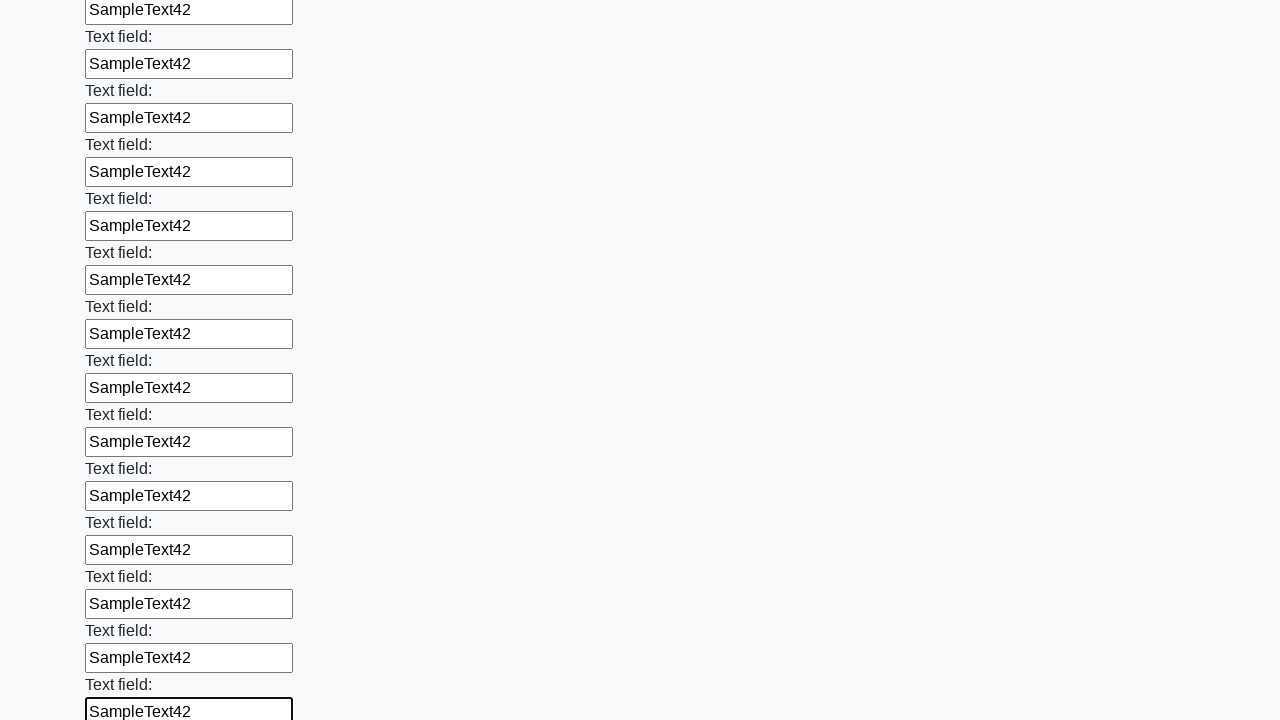

Filled a text input field with 'SampleText42' on input[type='text'] >> nth=40
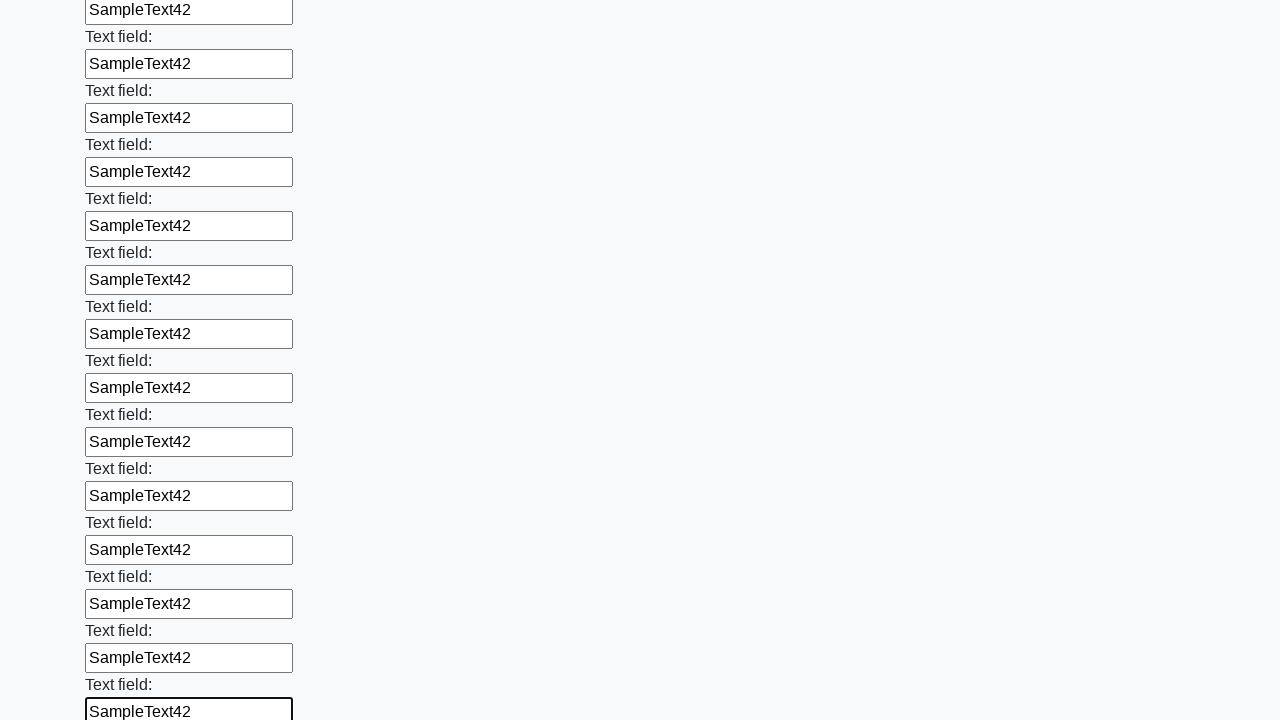

Filled a text input field with 'SampleText42' on input[type='text'] >> nth=41
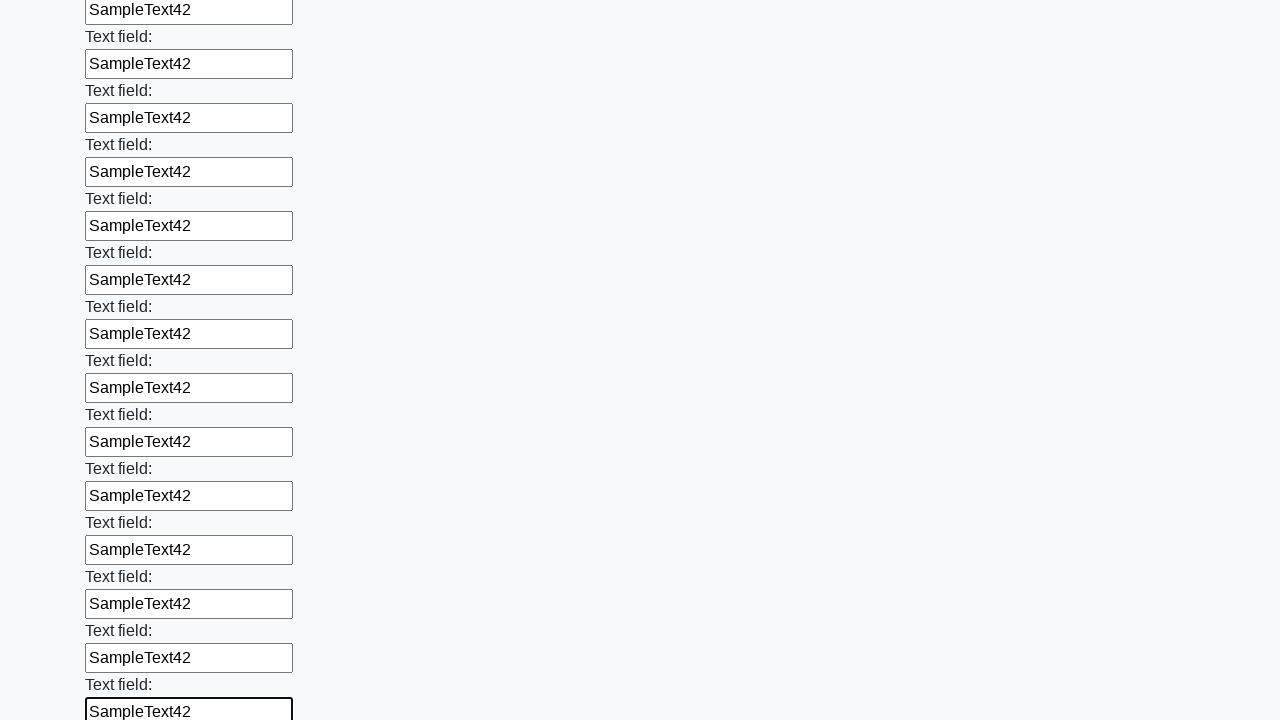

Filled a text input field with 'SampleText42' on input[type='text'] >> nth=42
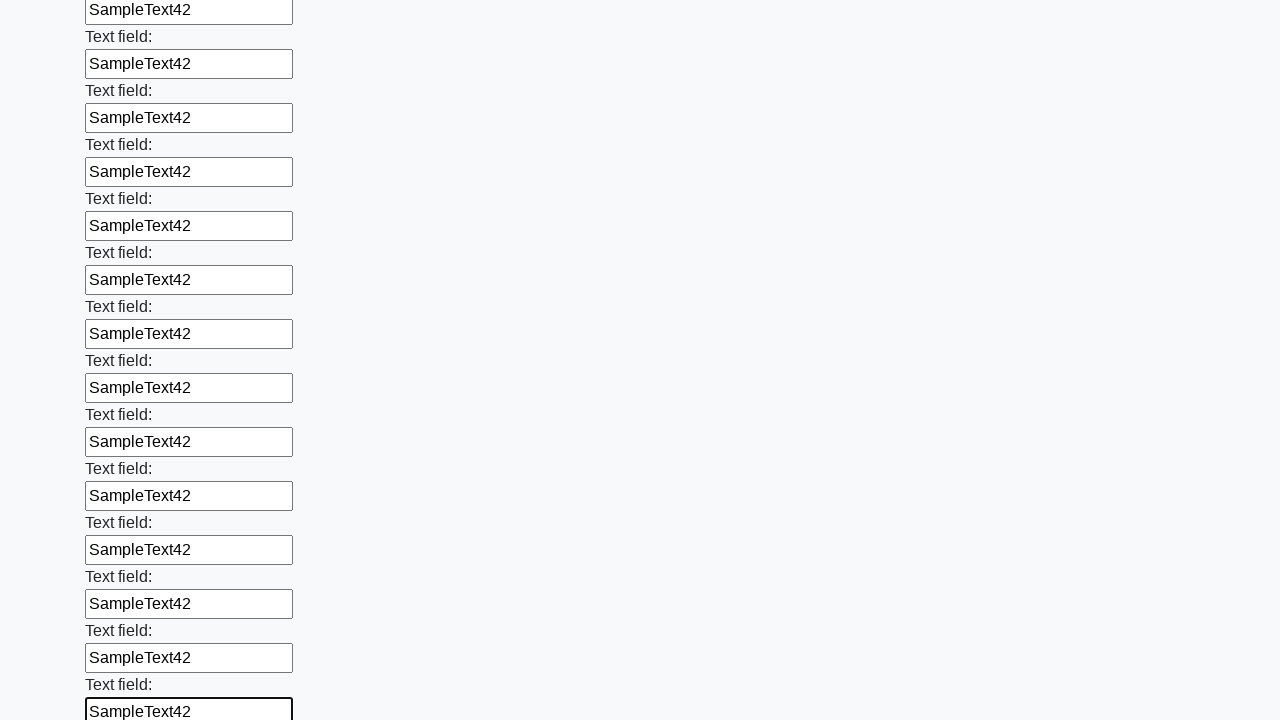

Filled a text input field with 'SampleText42' on input[type='text'] >> nth=43
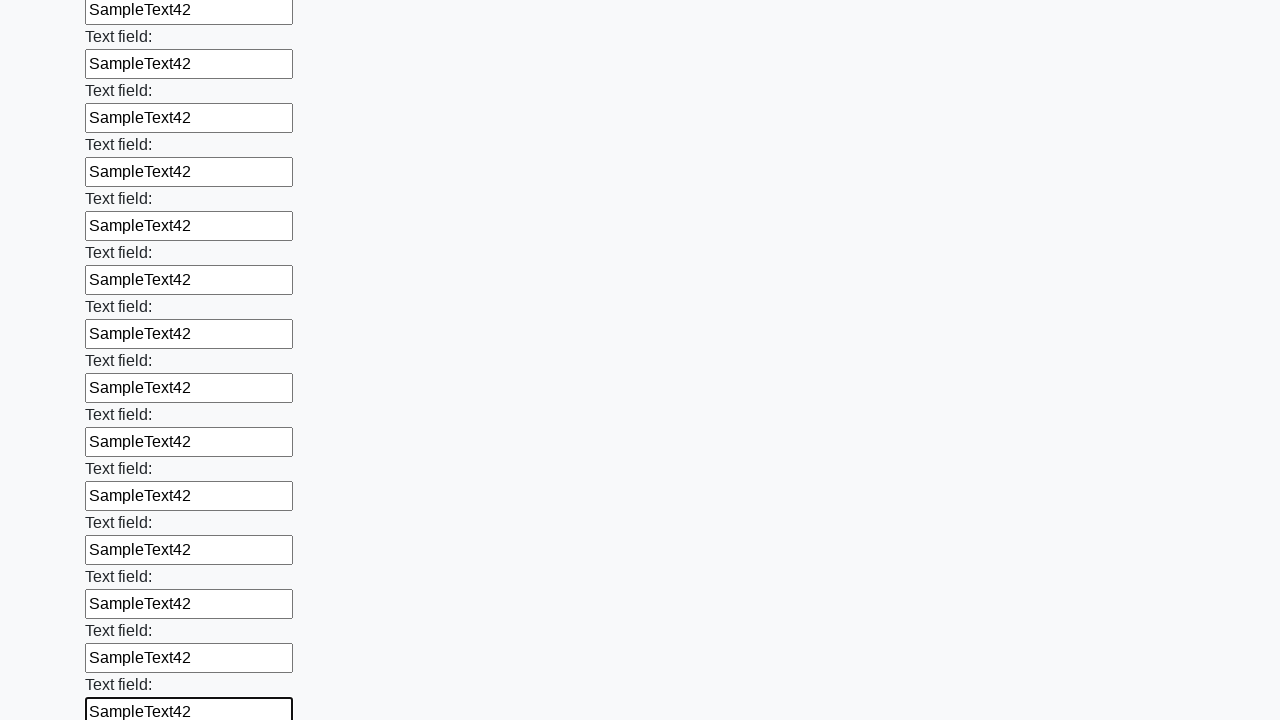

Filled a text input field with 'SampleText42' on input[type='text'] >> nth=44
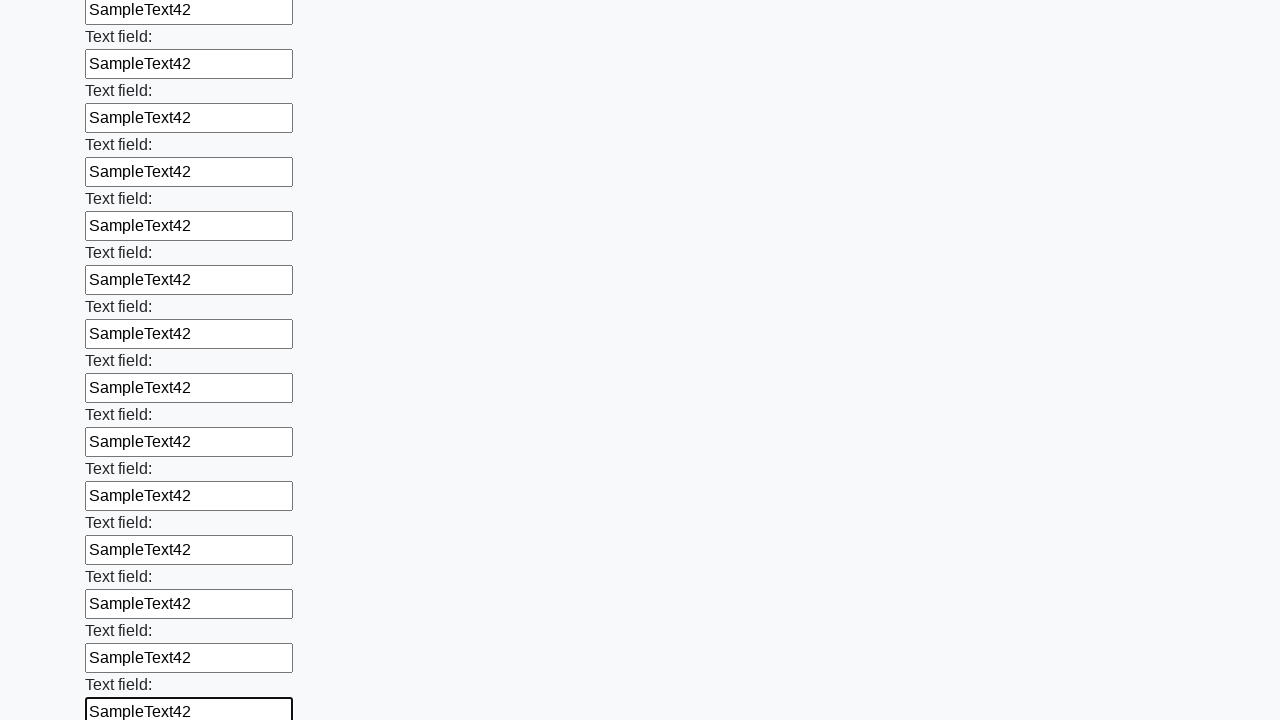

Filled a text input field with 'SampleText42' on input[type='text'] >> nth=45
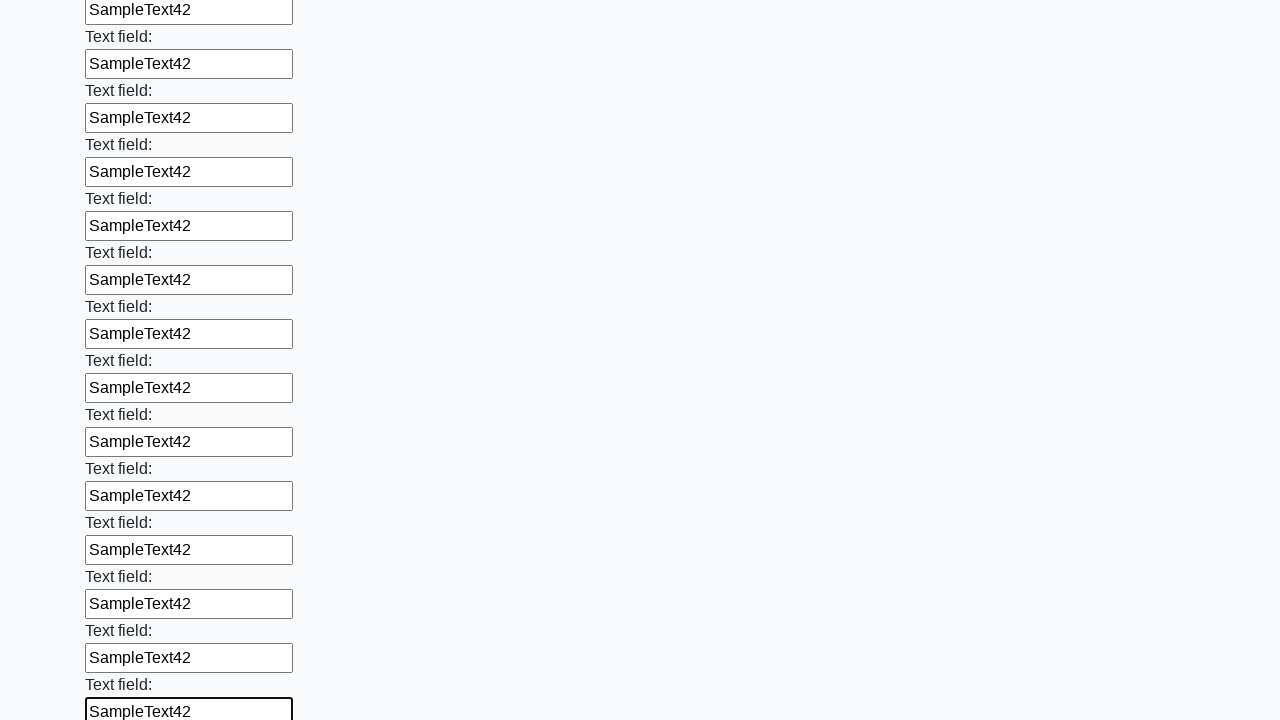

Filled a text input field with 'SampleText42' on input[type='text'] >> nth=46
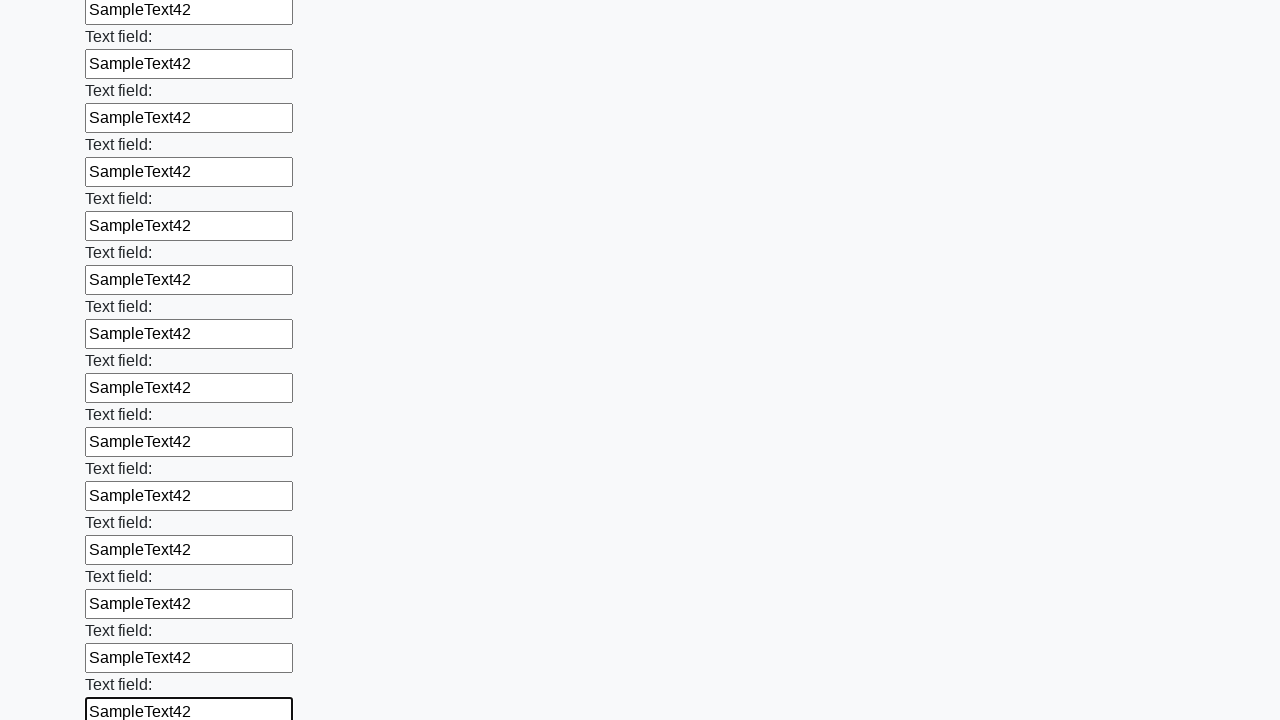

Filled a text input field with 'SampleText42' on input[type='text'] >> nth=47
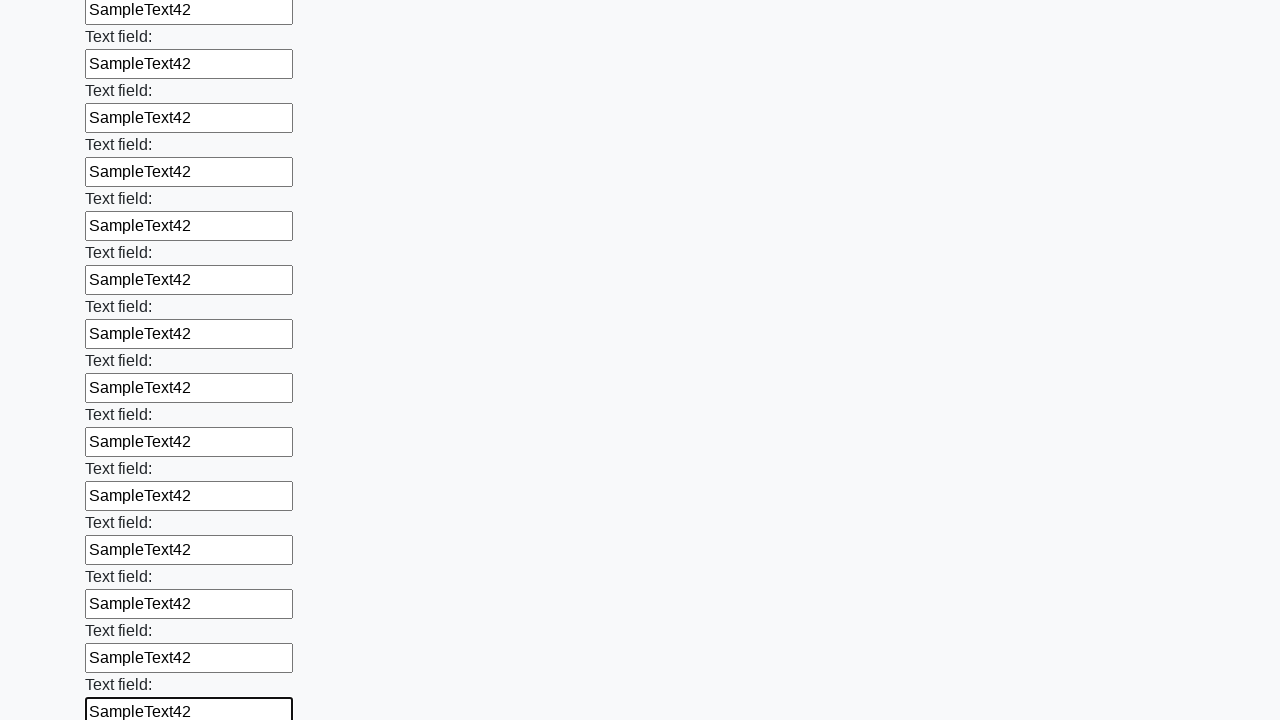

Filled a text input field with 'SampleText42' on input[type='text'] >> nth=48
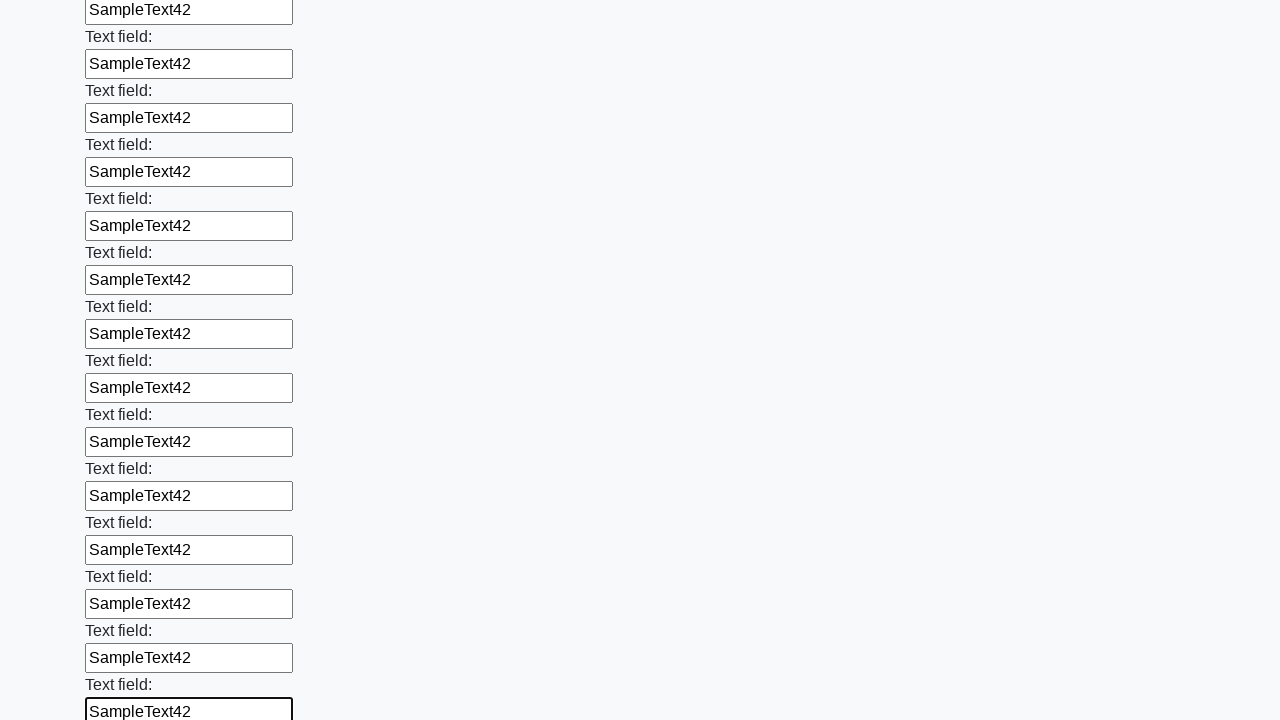

Filled a text input field with 'SampleText42' on input[type='text'] >> nth=49
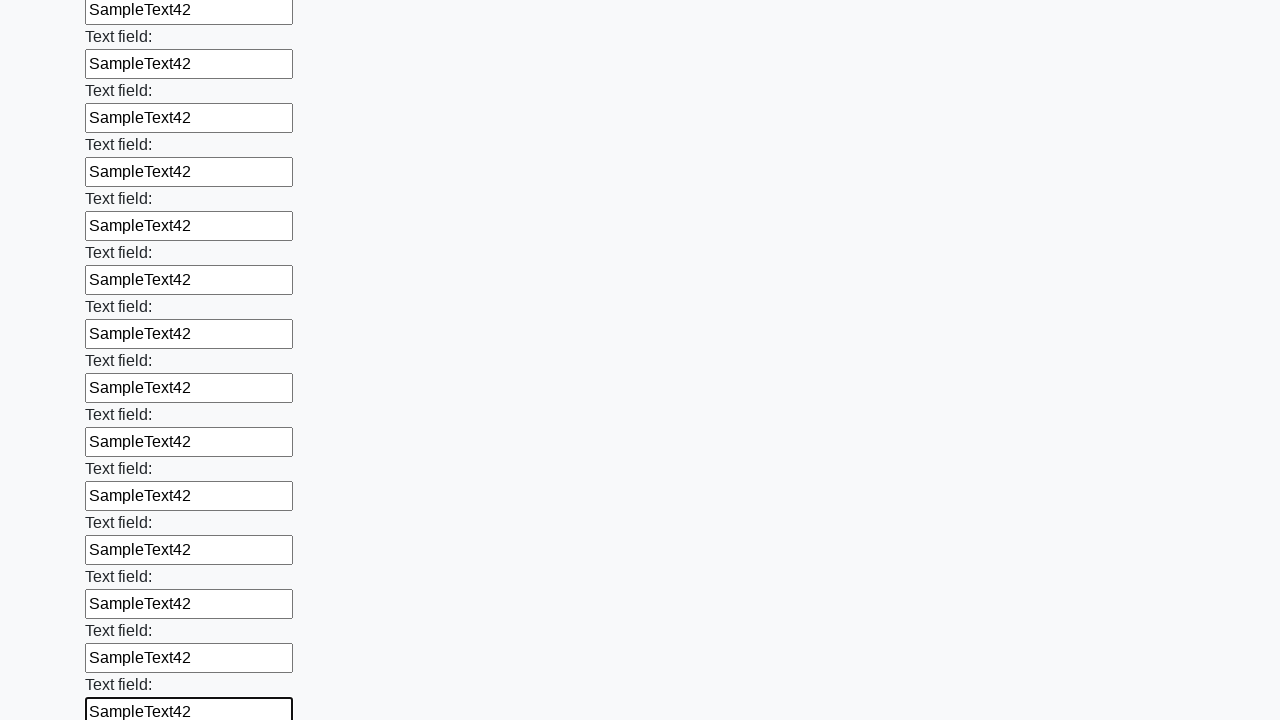

Filled a text input field with 'SampleText42' on input[type='text'] >> nth=50
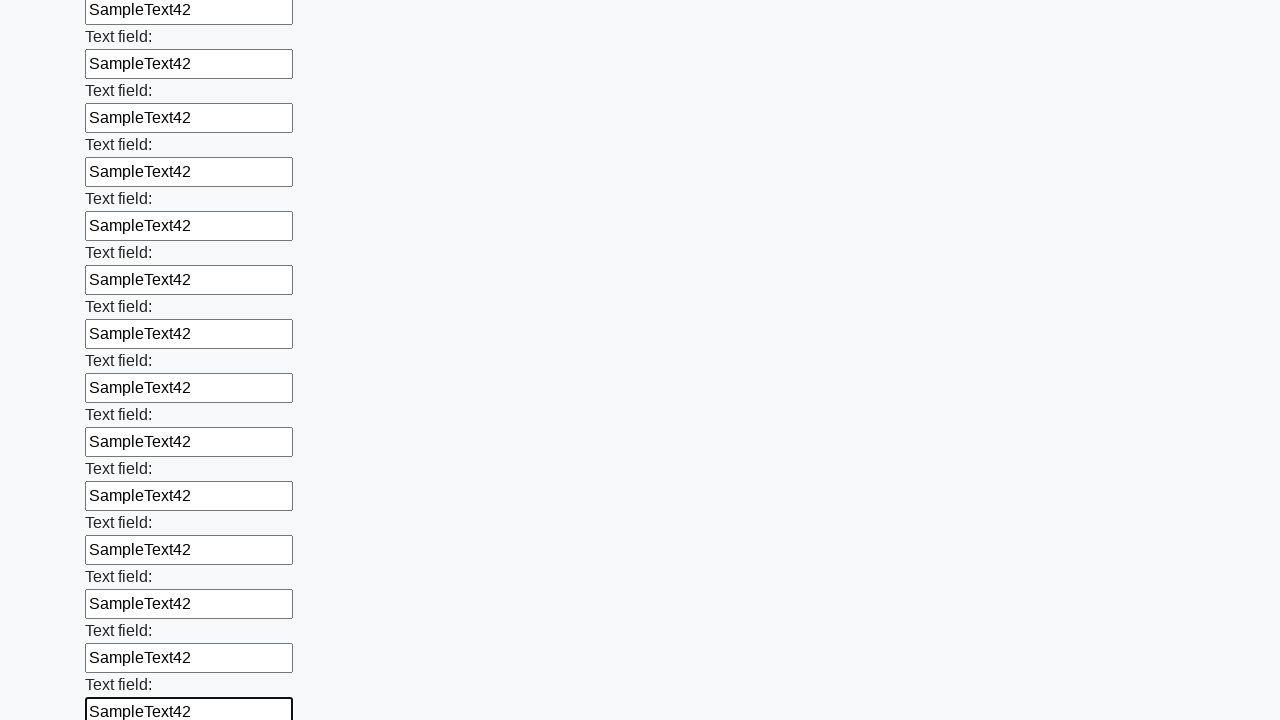

Filled a text input field with 'SampleText42' on input[type='text'] >> nth=51
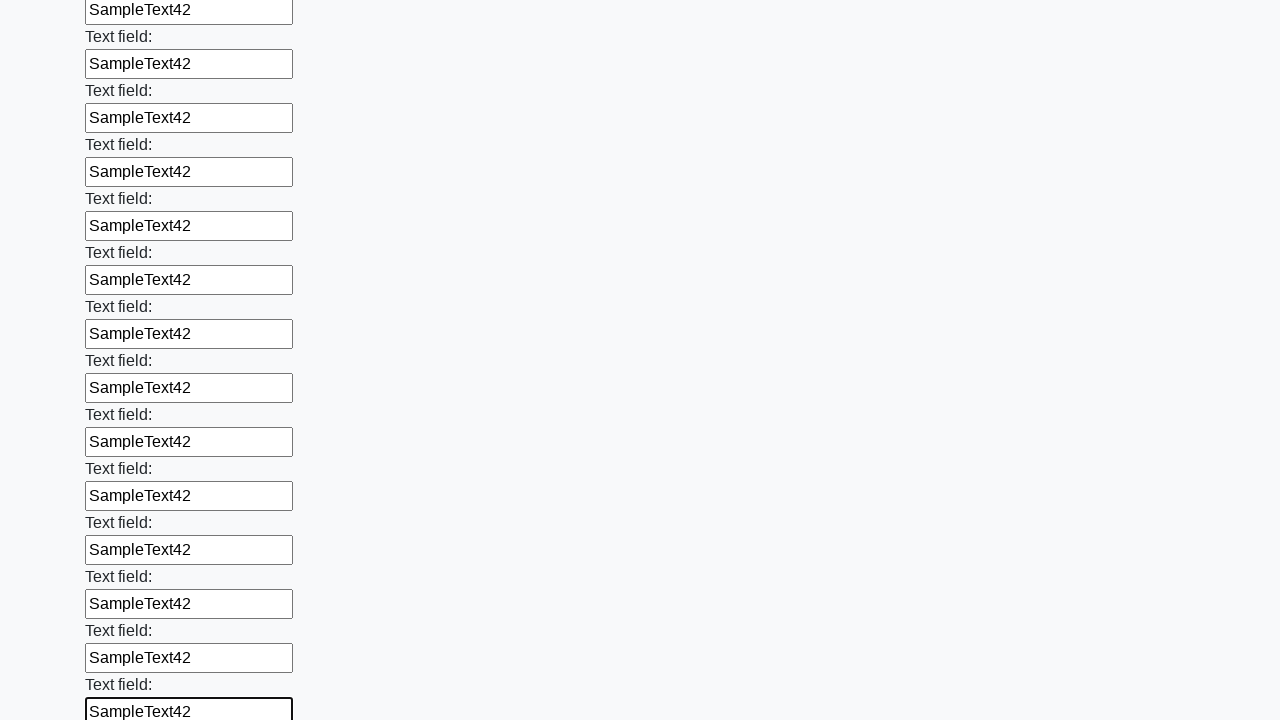

Filled a text input field with 'SampleText42' on input[type='text'] >> nth=52
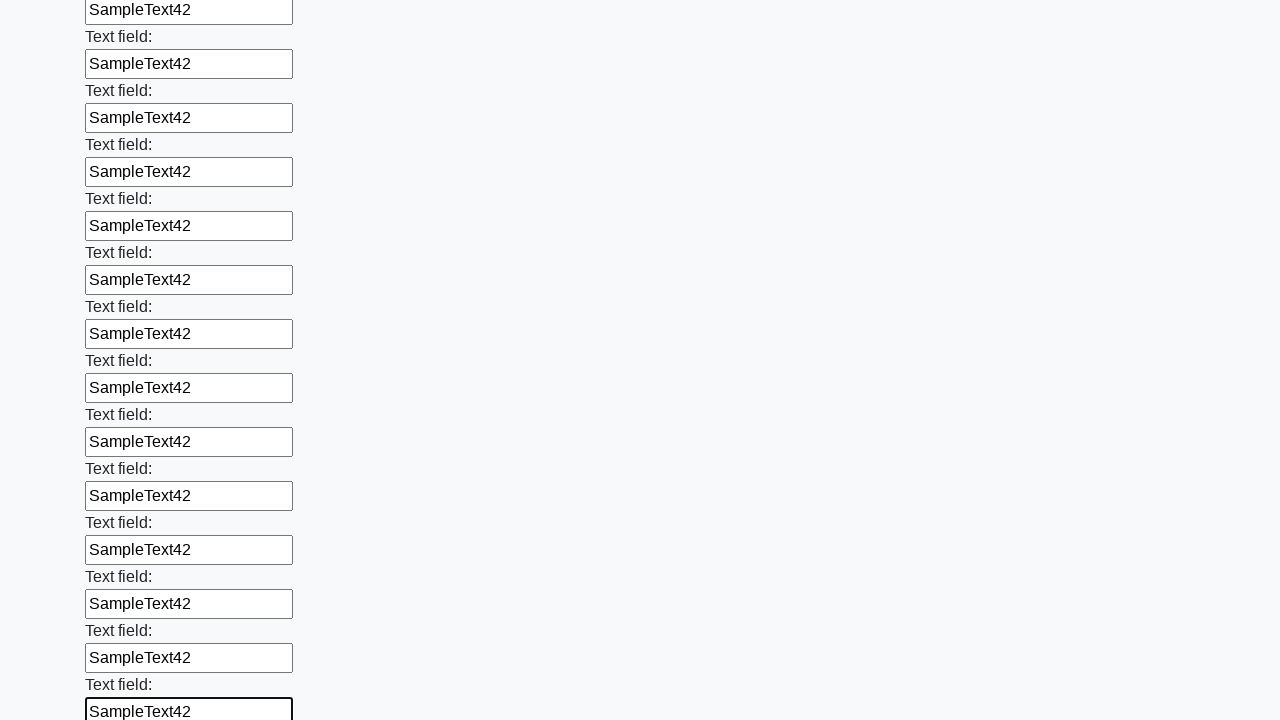

Filled a text input field with 'SampleText42' on input[type='text'] >> nth=53
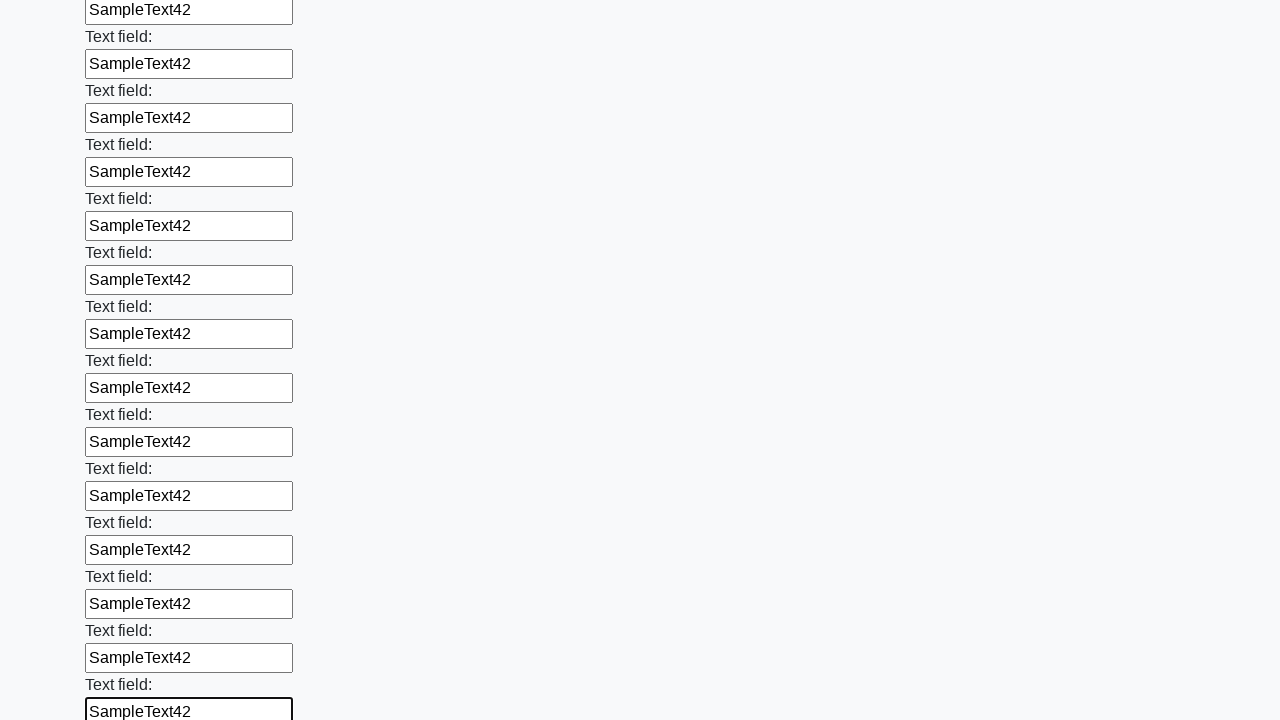

Filled a text input field with 'SampleText42' on input[type='text'] >> nth=54
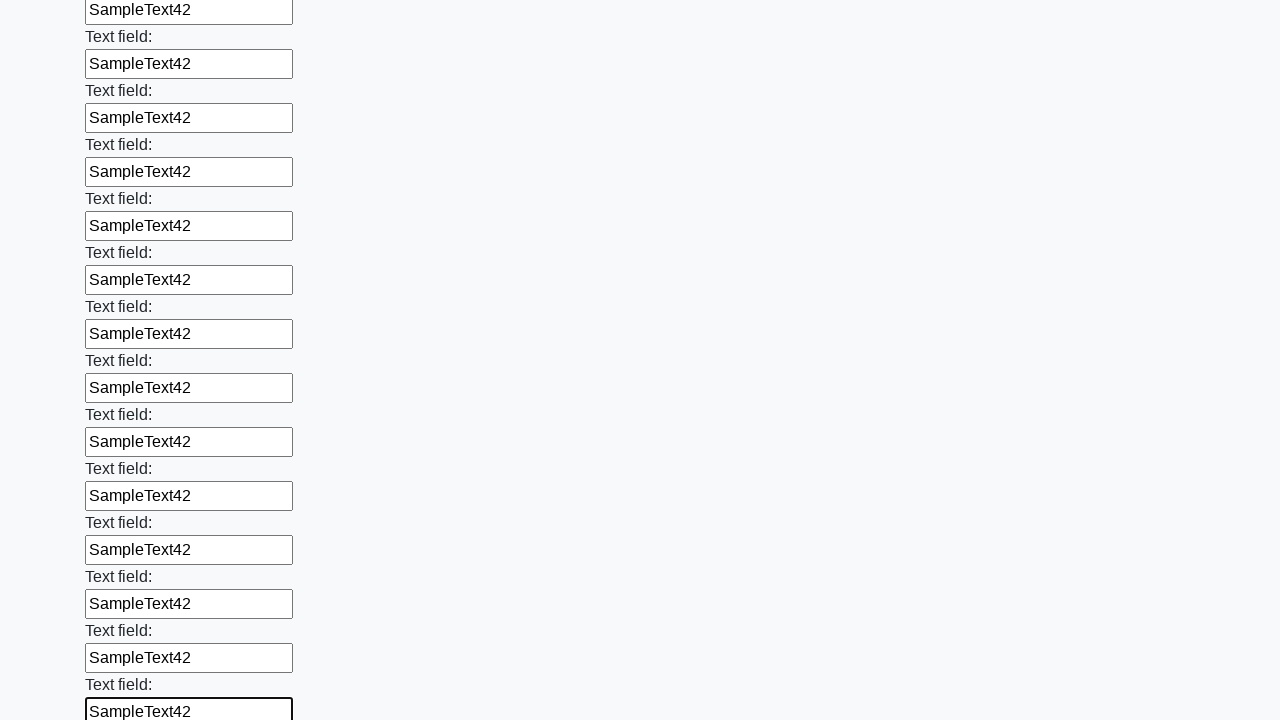

Filled a text input field with 'SampleText42' on input[type='text'] >> nth=55
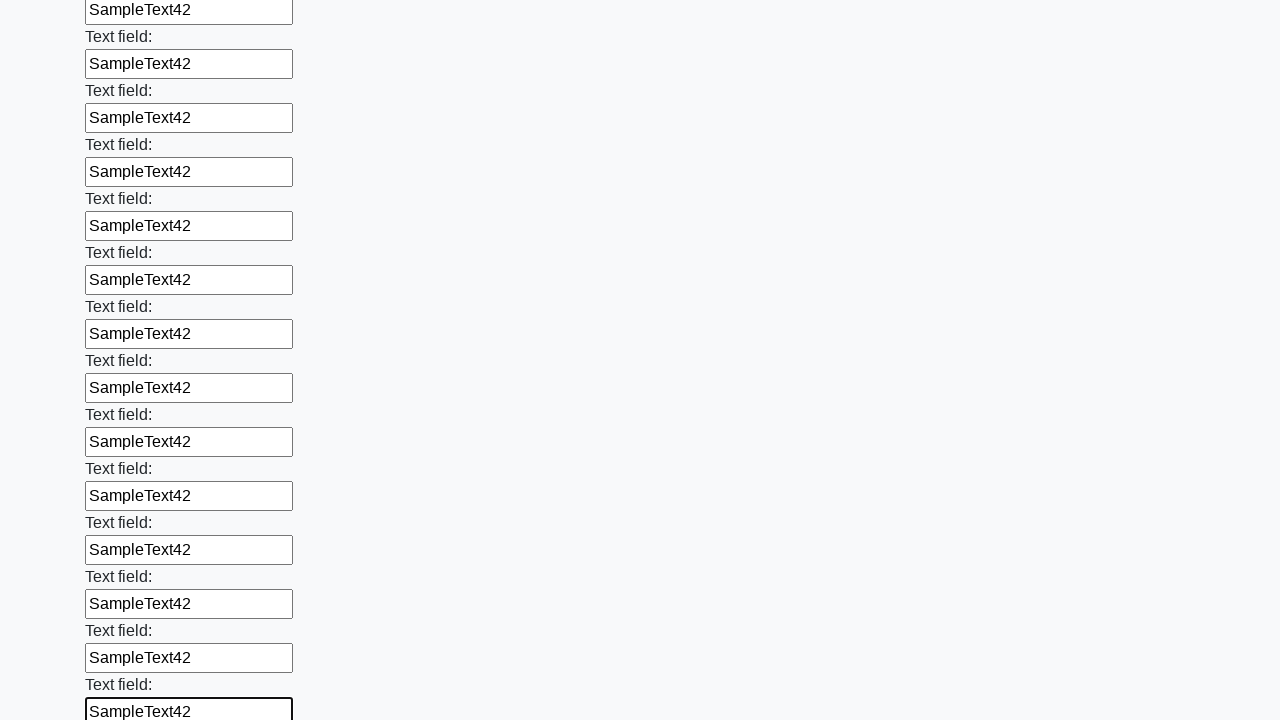

Filled a text input field with 'SampleText42' on input[type='text'] >> nth=56
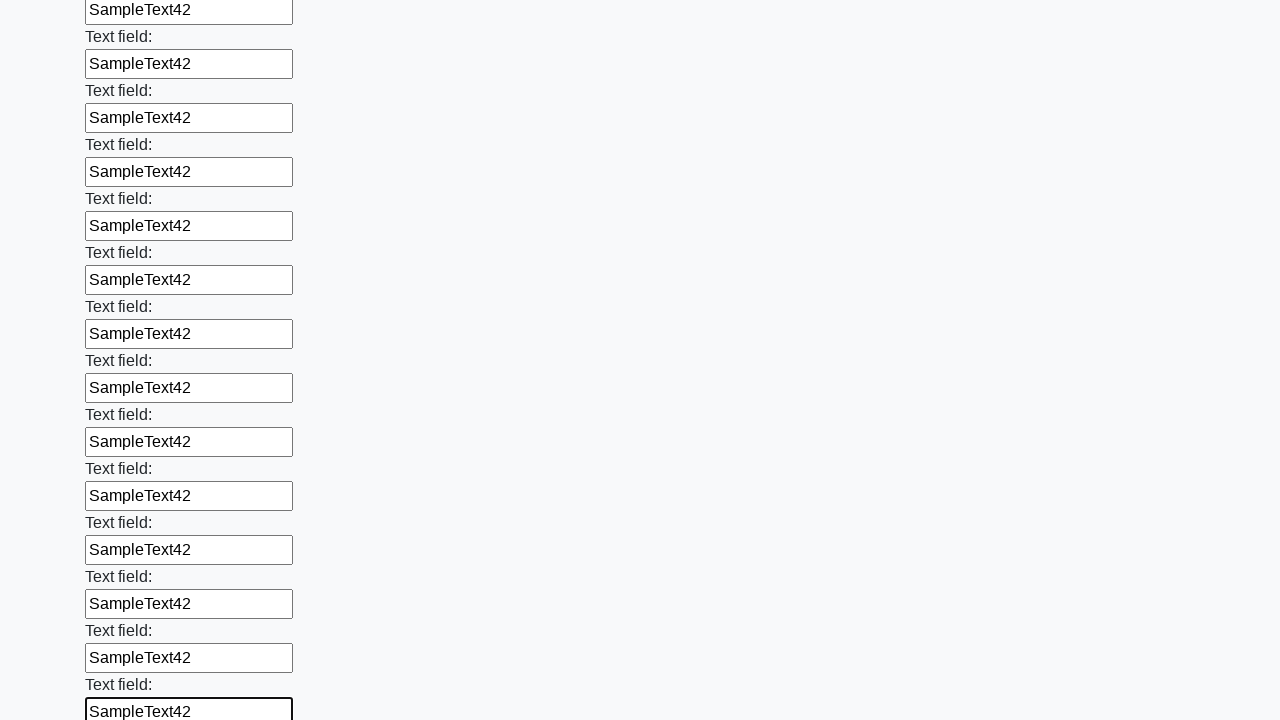

Filled a text input field with 'SampleText42' on input[type='text'] >> nth=57
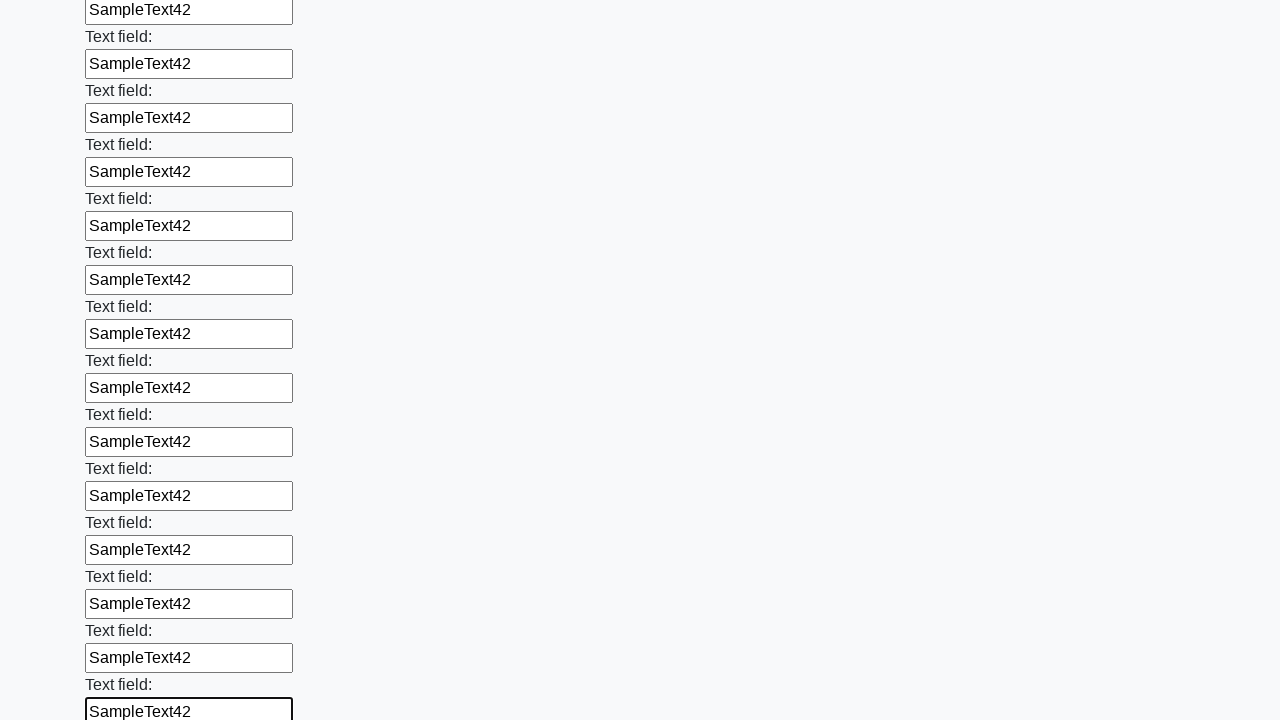

Filled a text input field with 'SampleText42' on input[type='text'] >> nth=58
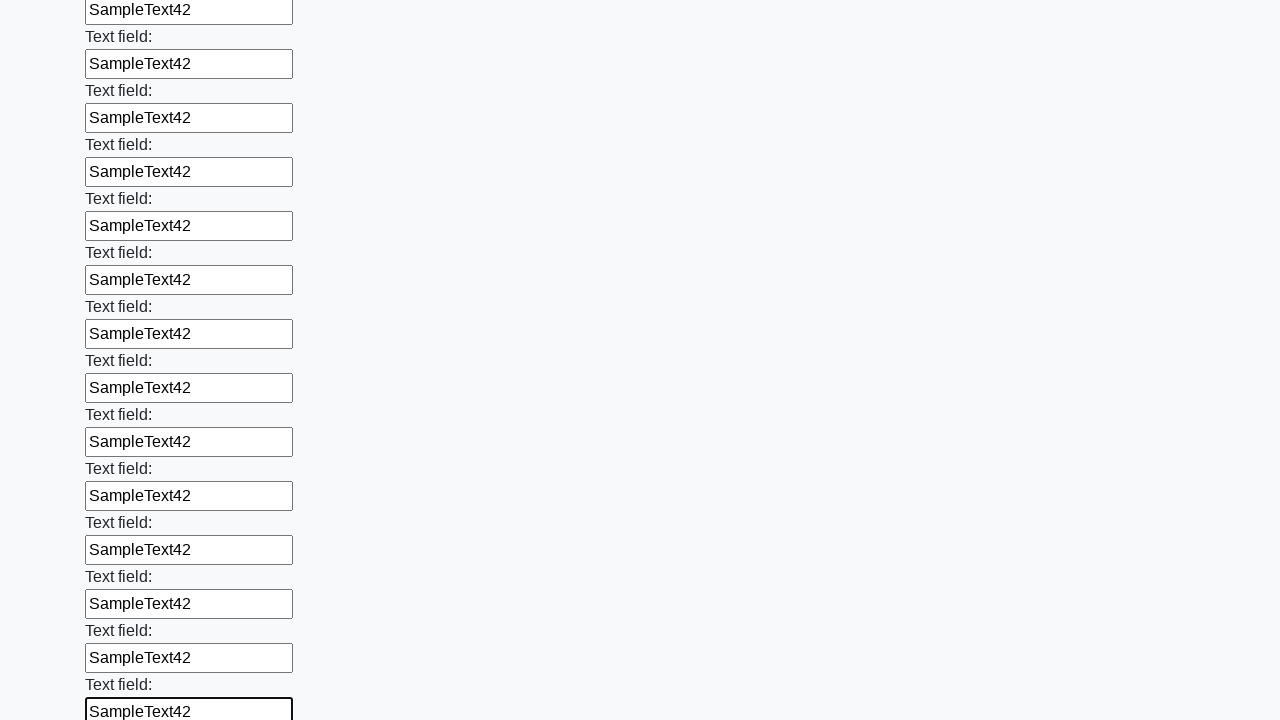

Filled a text input field with 'SampleText42' on input[type='text'] >> nth=59
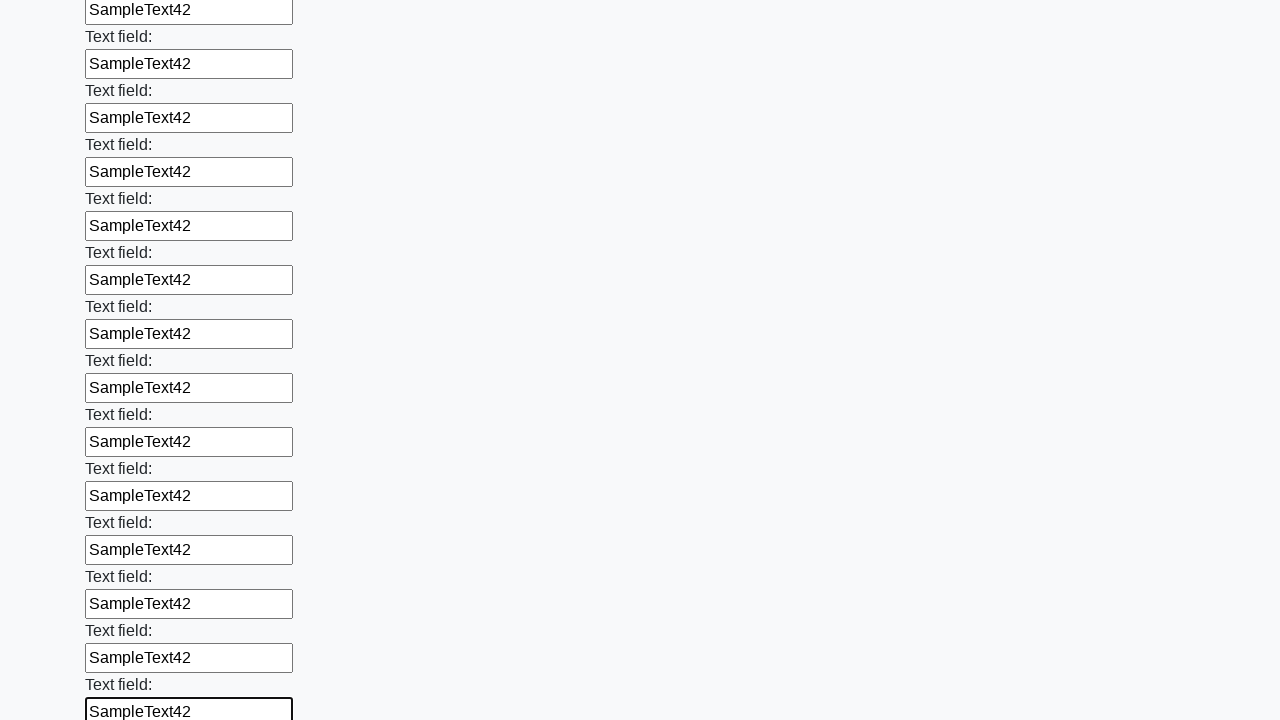

Filled a text input field with 'SampleText42' on input[type='text'] >> nth=60
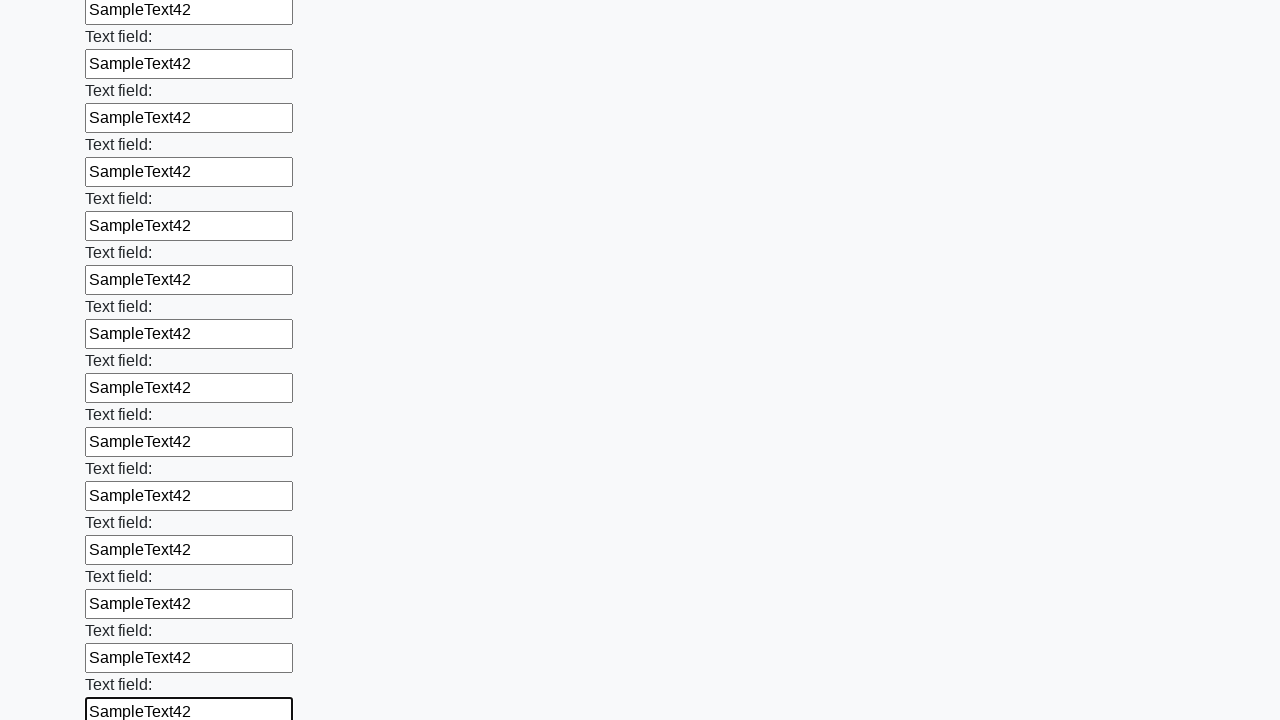

Filled a text input field with 'SampleText42' on input[type='text'] >> nth=61
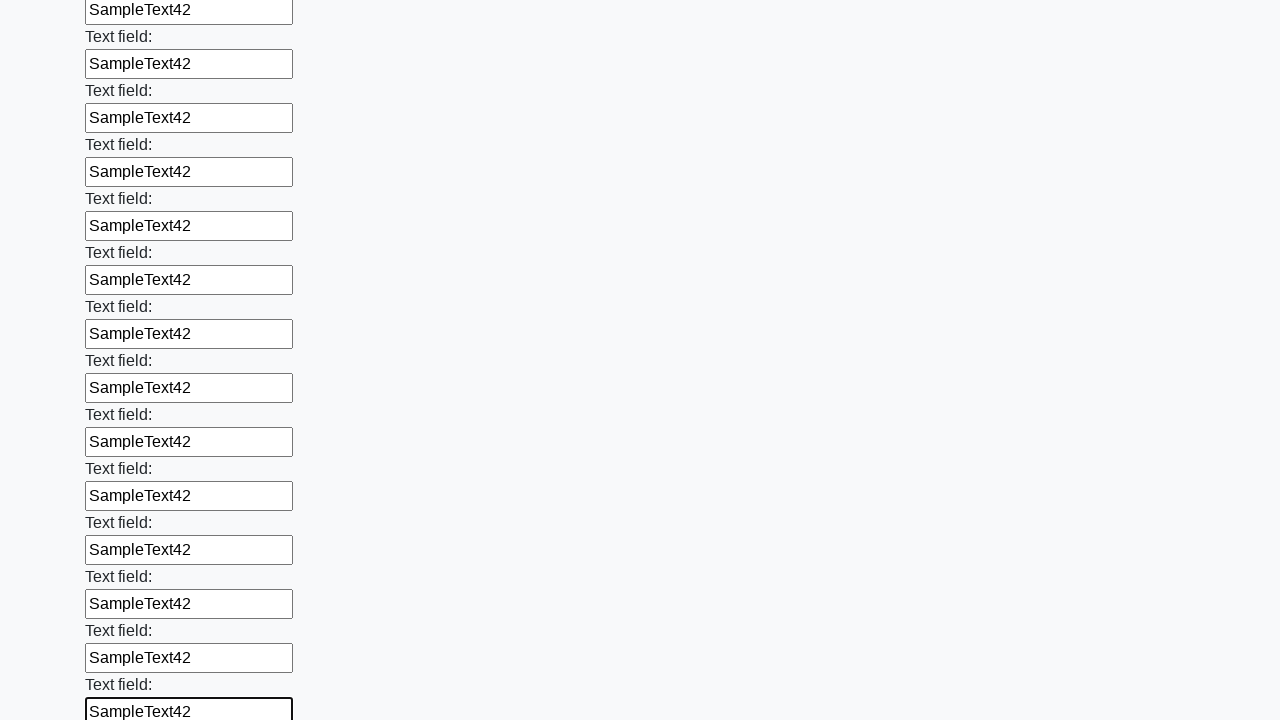

Filled a text input field with 'SampleText42' on input[type='text'] >> nth=62
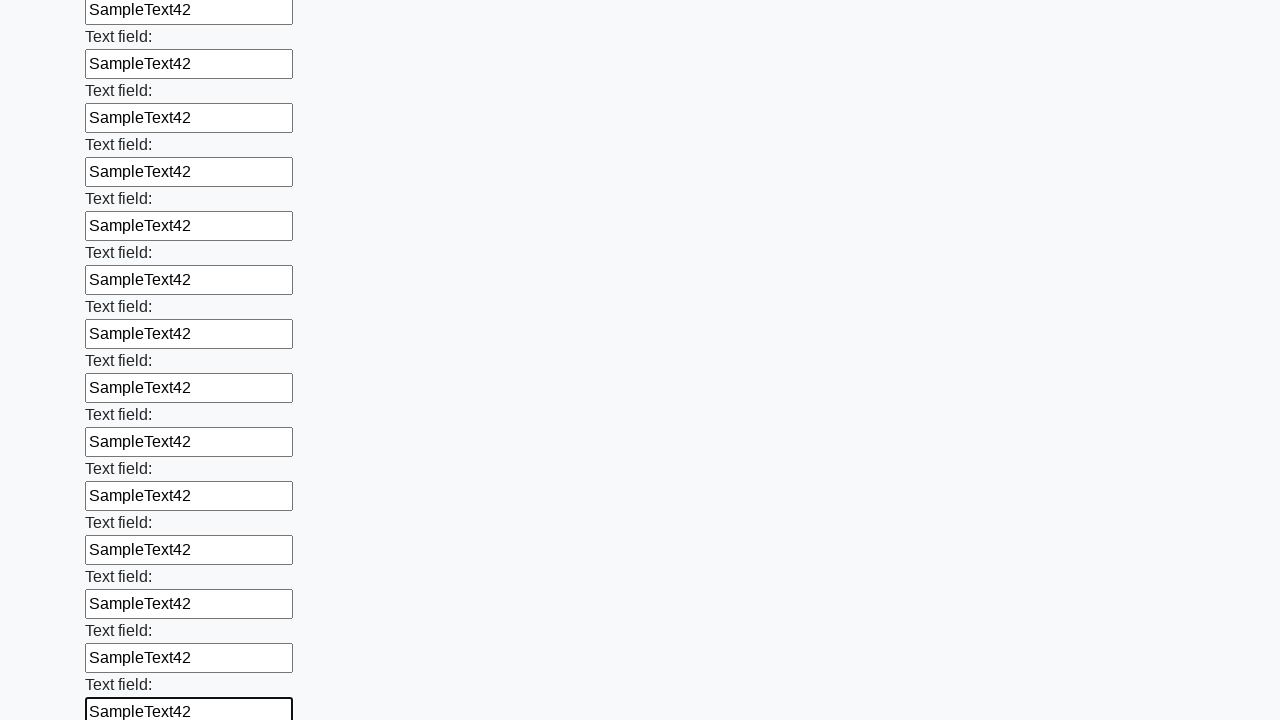

Filled a text input field with 'SampleText42' on input[type='text'] >> nth=63
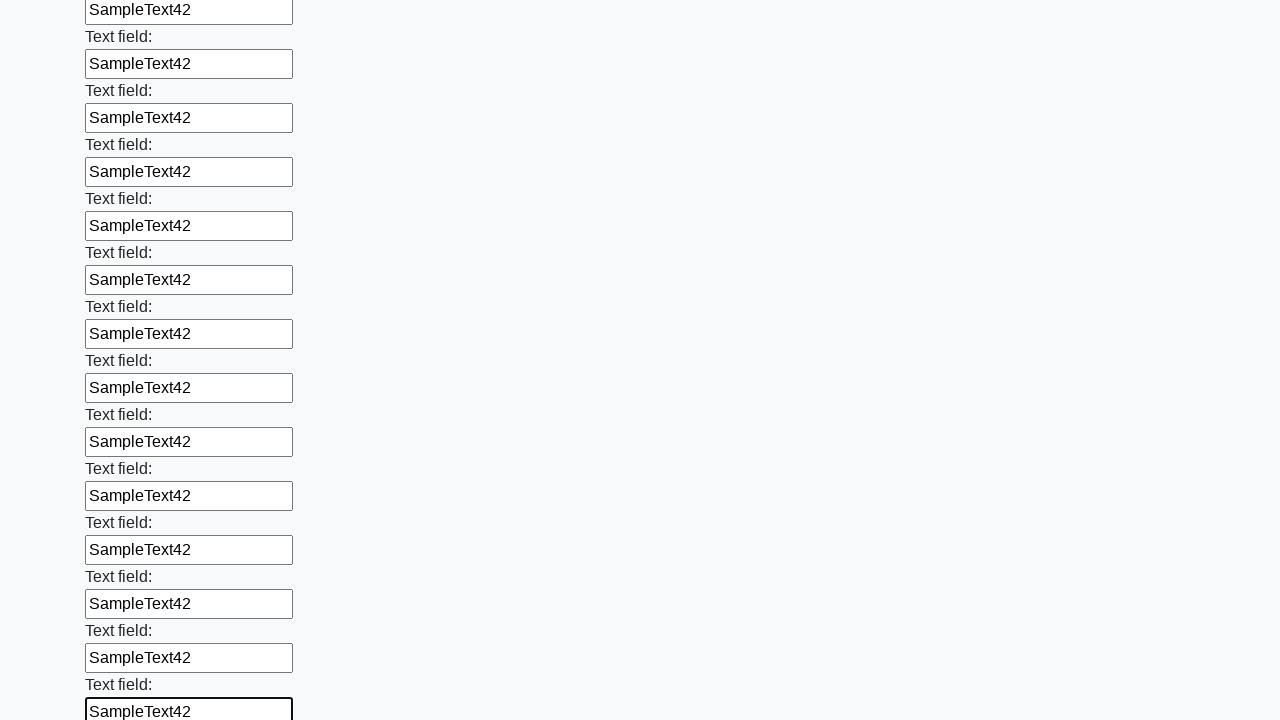

Filled a text input field with 'SampleText42' on input[type='text'] >> nth=64
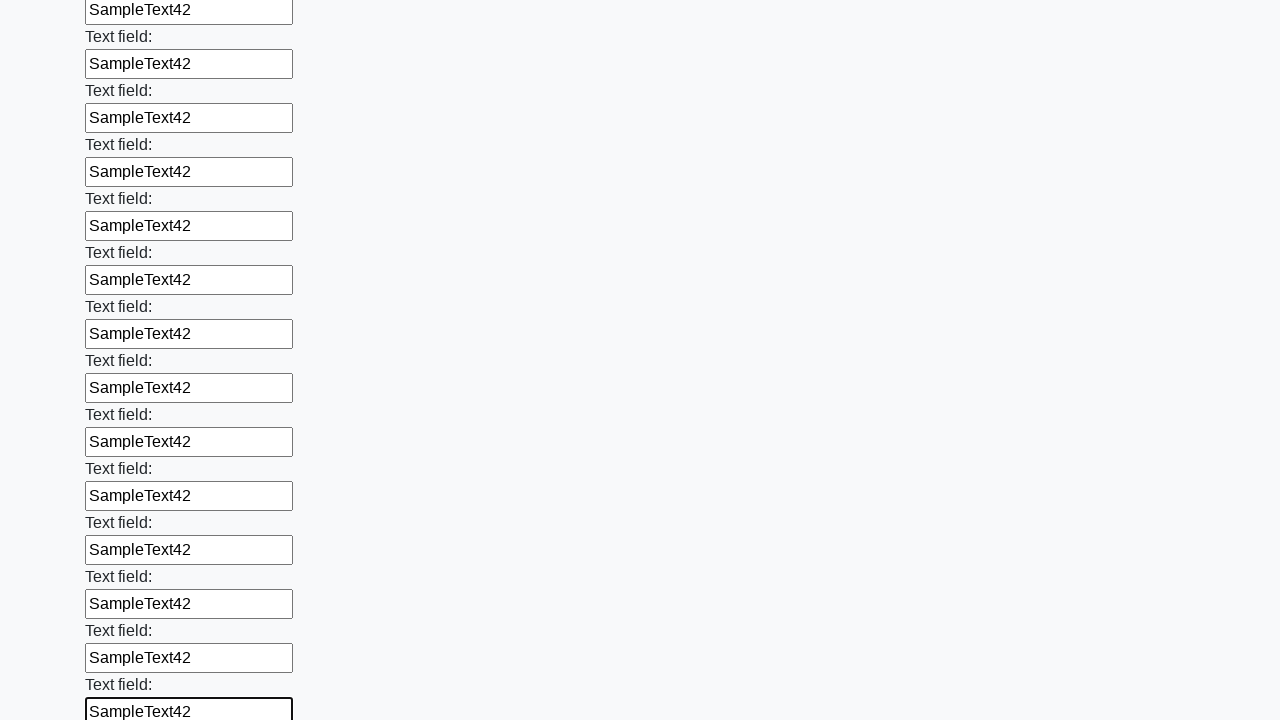

Filled a text input field with 'SampleText42' on input[type='text'] >> nth=65
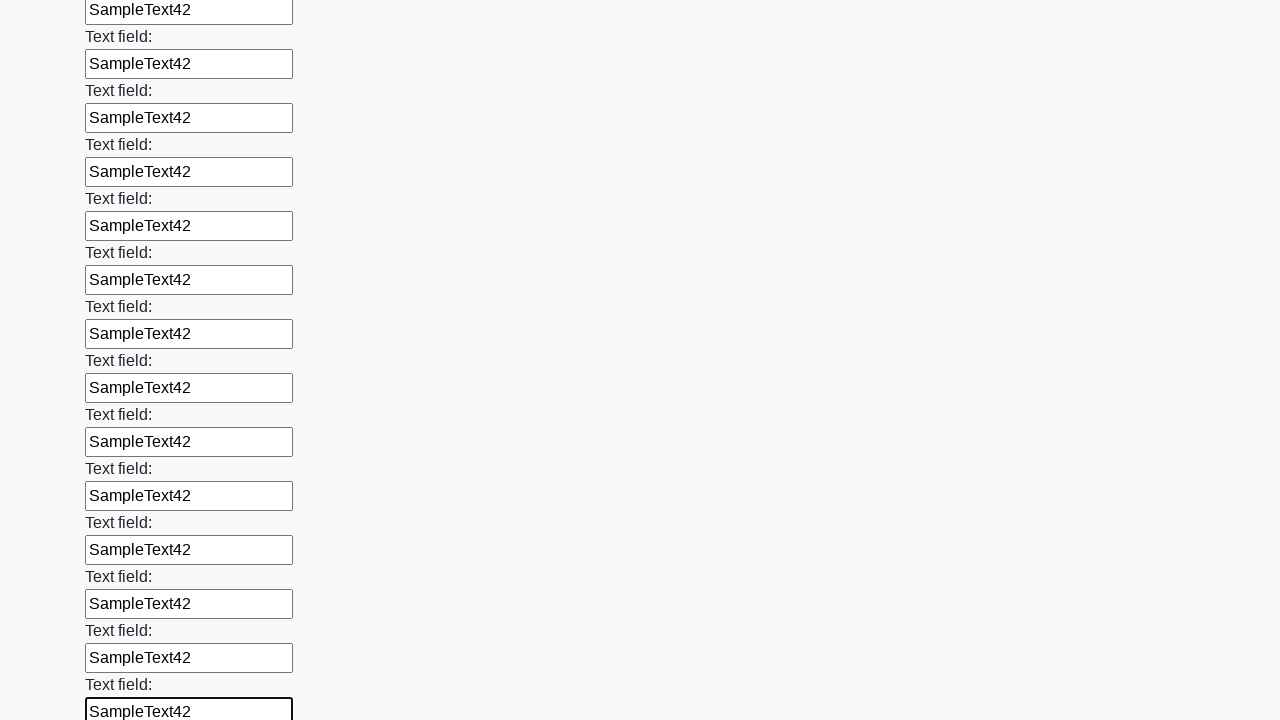

Filled a text input field with 'SampleText42' on input[type='text'] >> nth=66
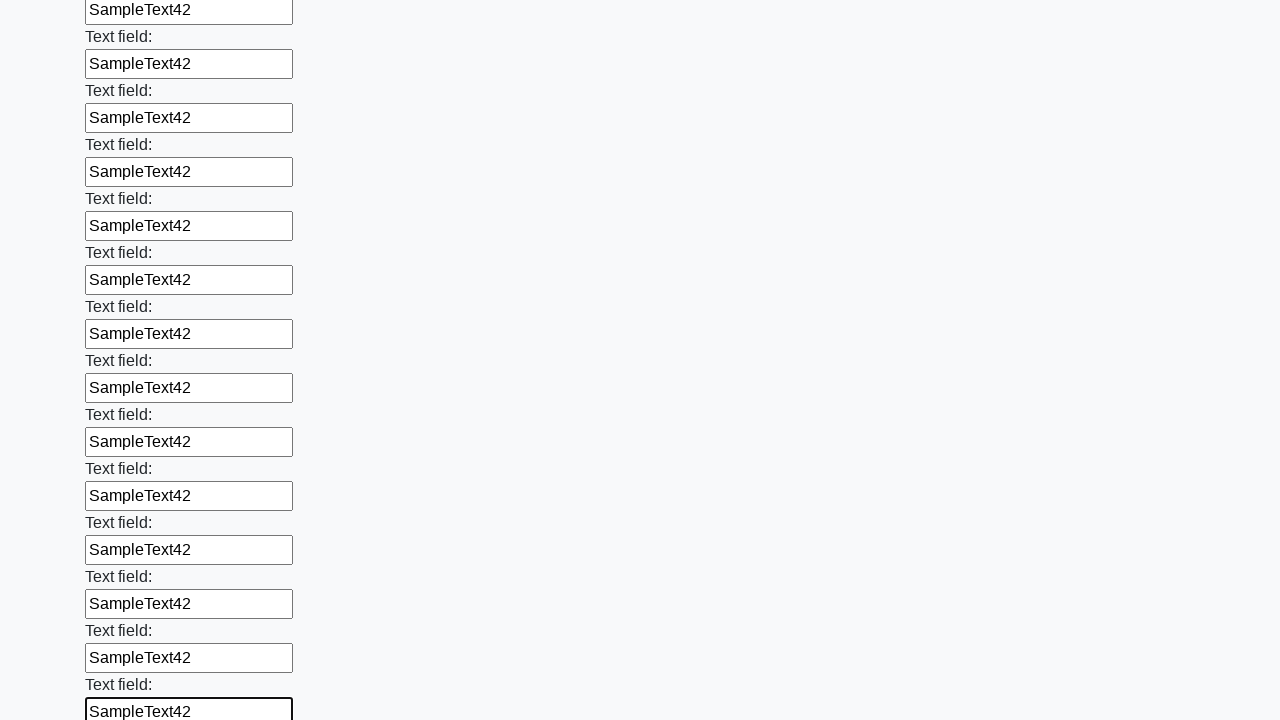

Filled a text input field with 'SampleText42' on input[type='text'] >> nth=67
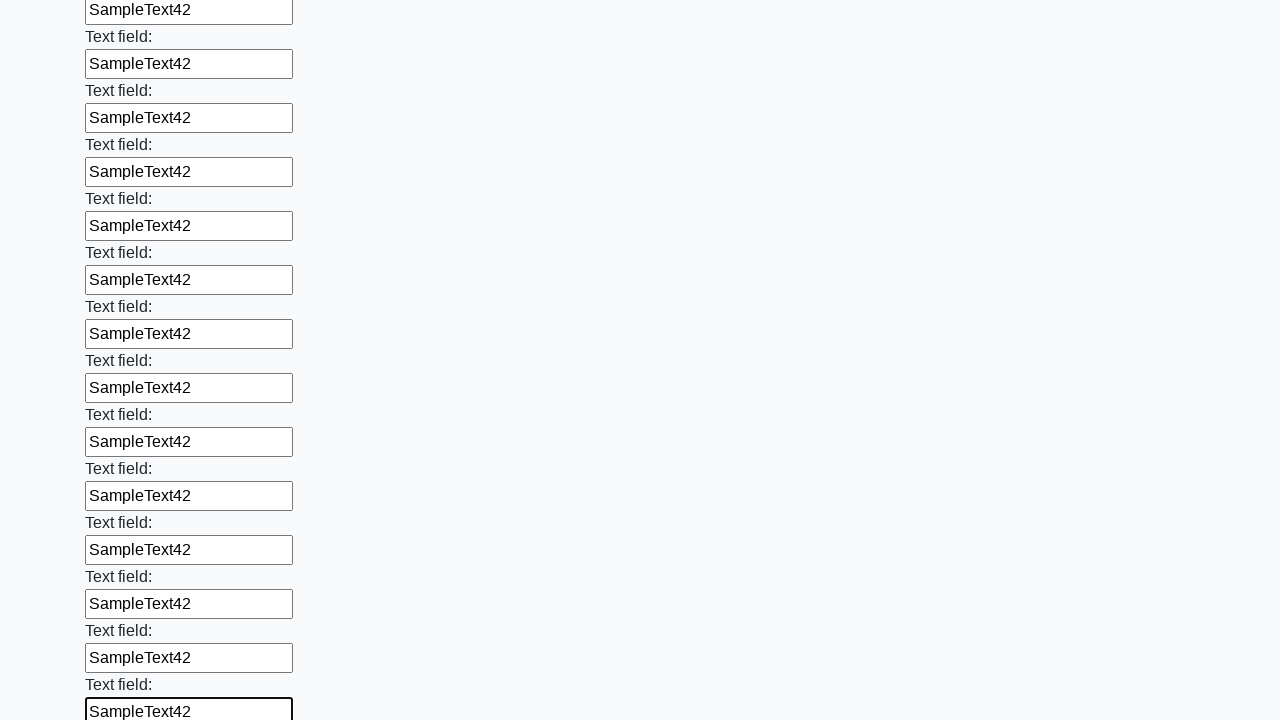

Filled a text input field with 'SampleText42' on input[type='text'] >> nth=68
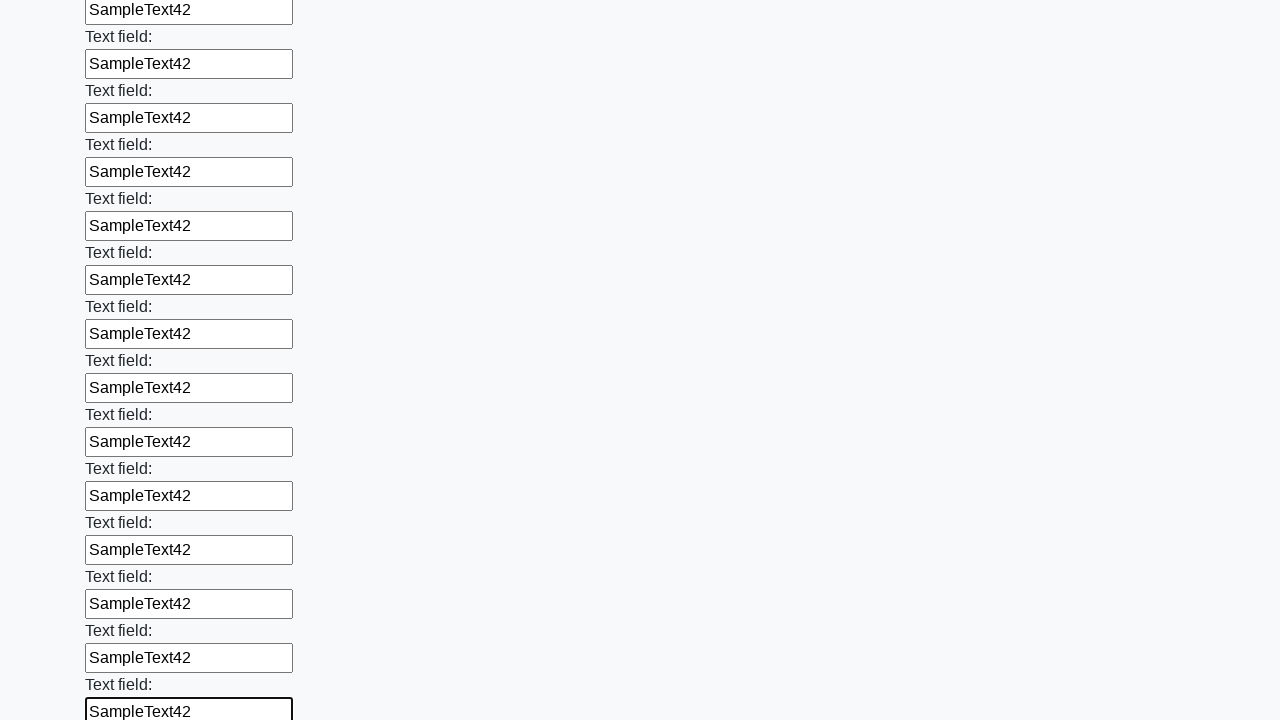

Filled a text input field with 'SampleText42' on input[type='text'] >> nth=69
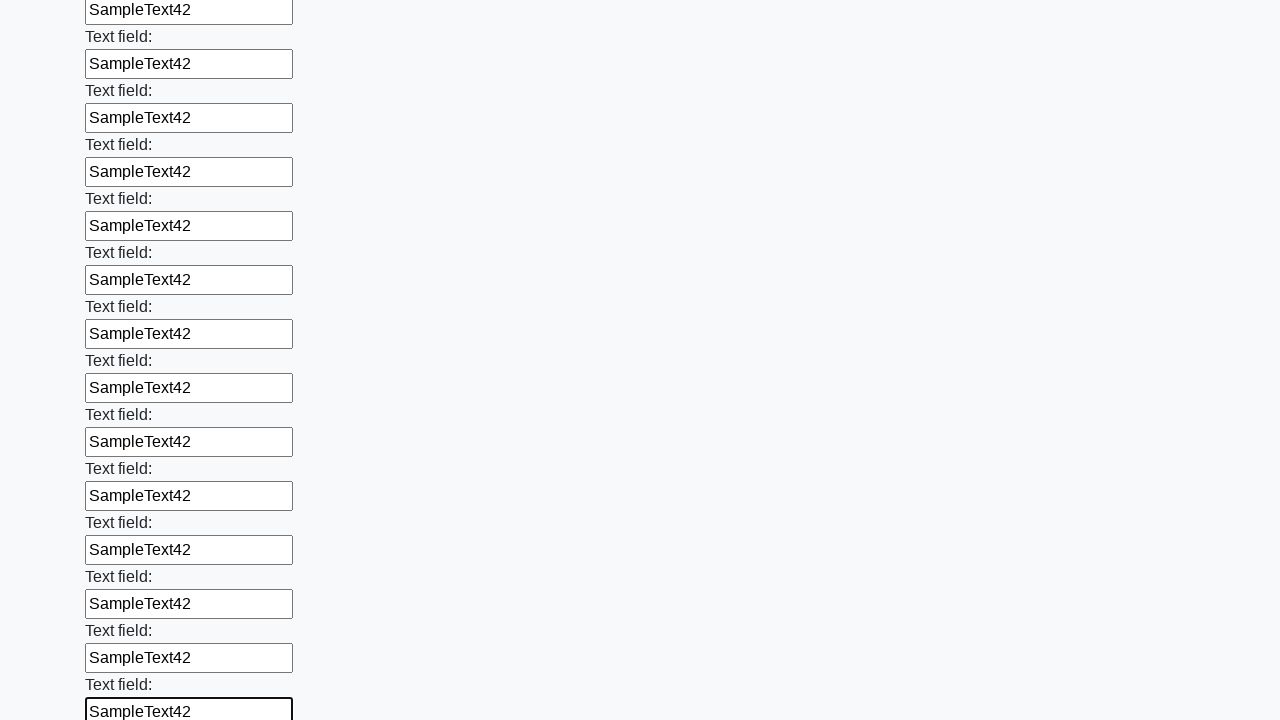

Filled a text input field with 'SampleText42' on input[type='text'] >> nth=70
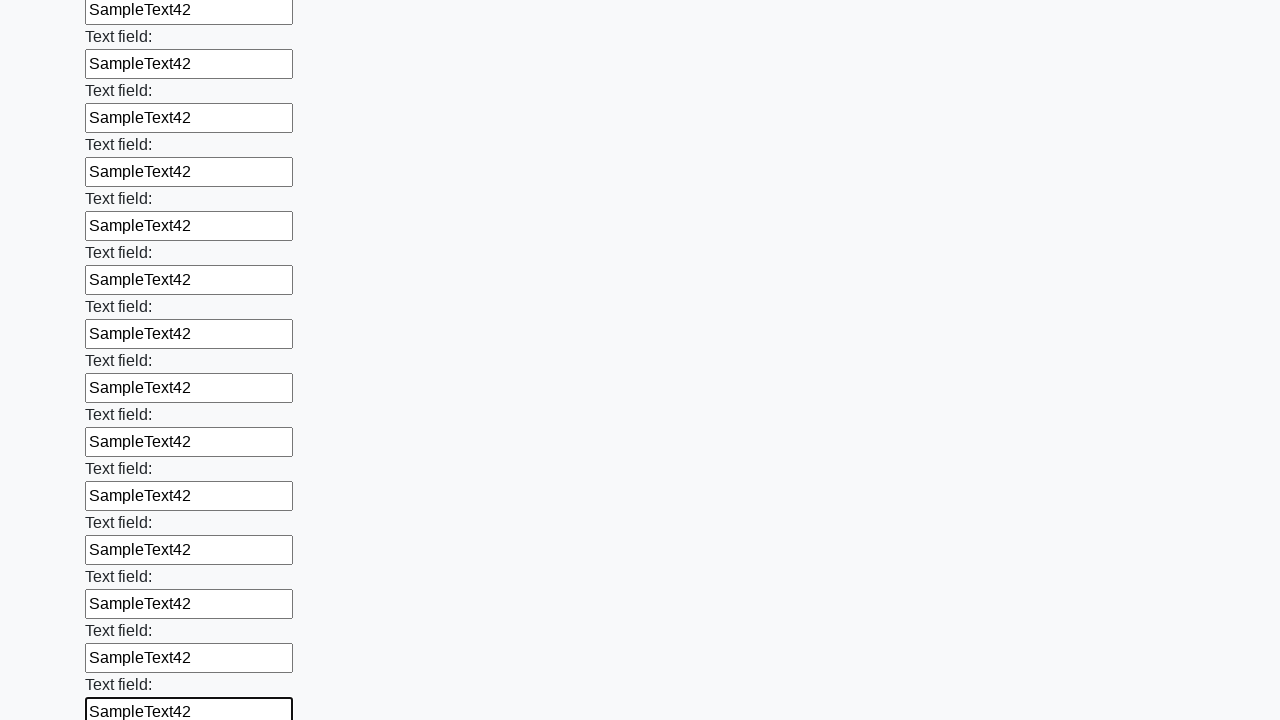

Filled a text input field with 'SampleText42' on input[type='text'] >> nth=71
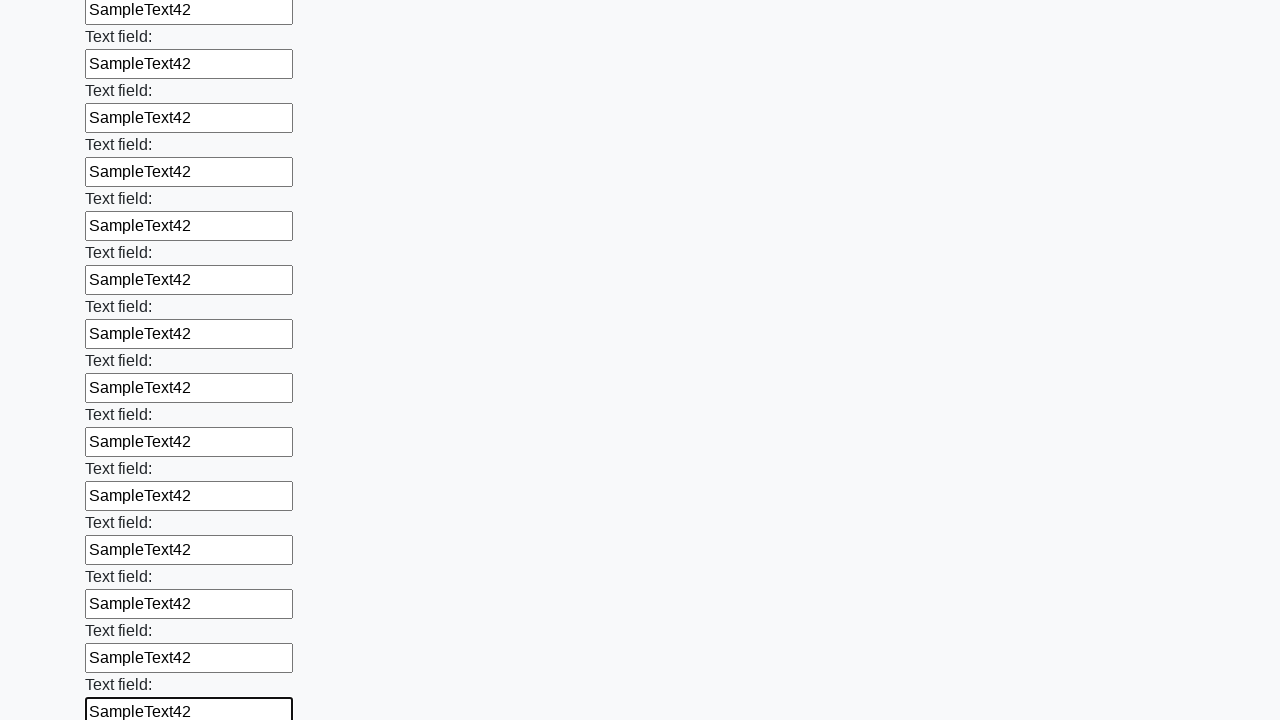

Filled a text input field with 'SampleText42' on input[type='text'] >> nth=72
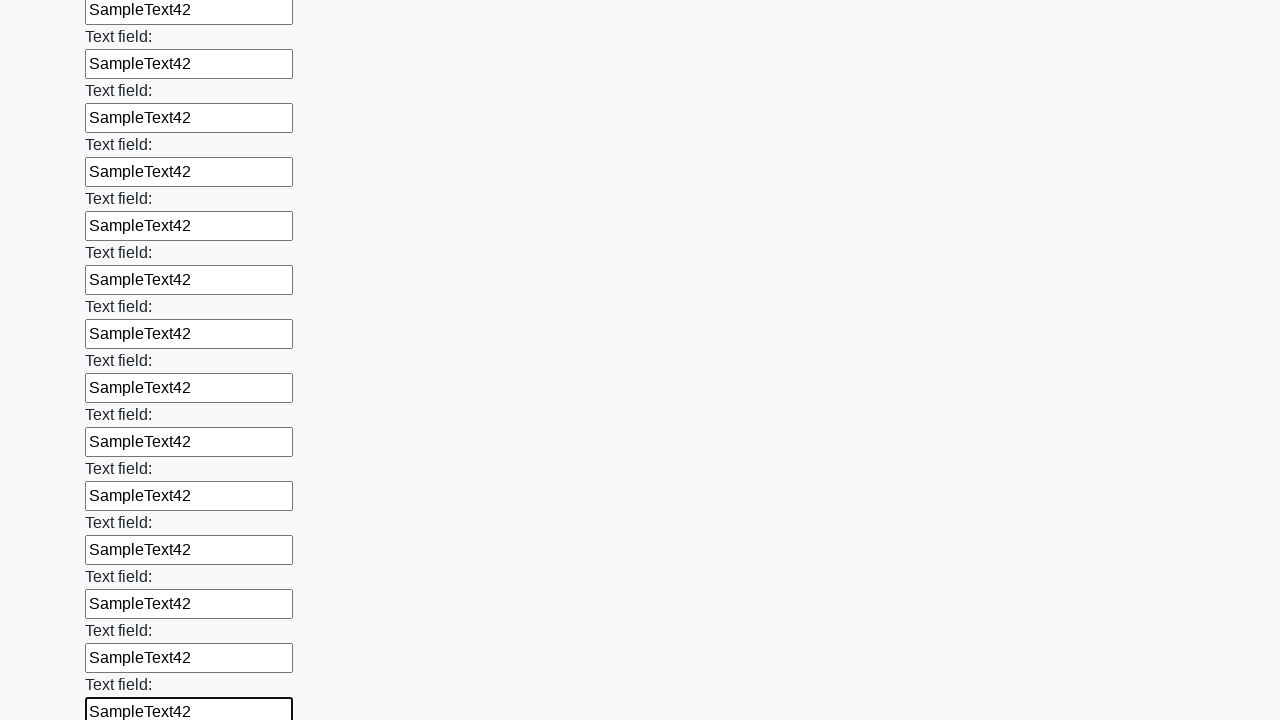

Filled a text input field with 'SampleText42' on input[type='text'] >> nth=73
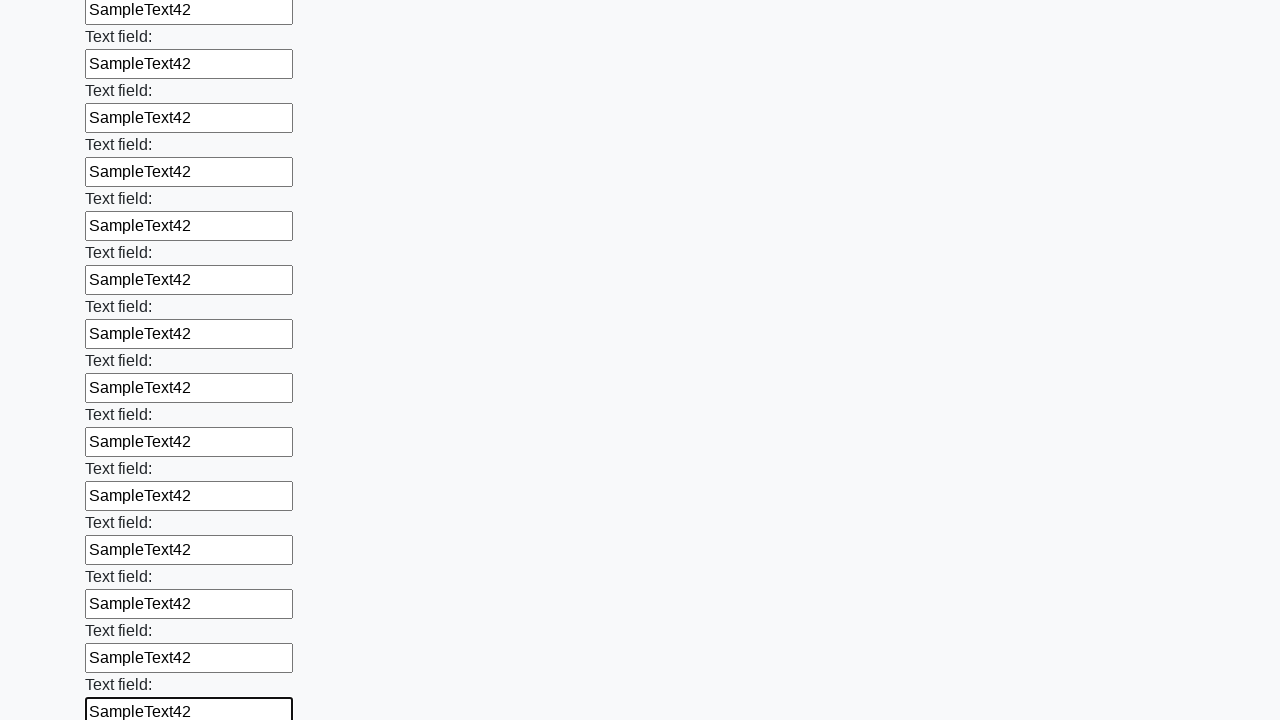

Filled a text input field with 'SampleText42' on input[type='text'] >> nth=74
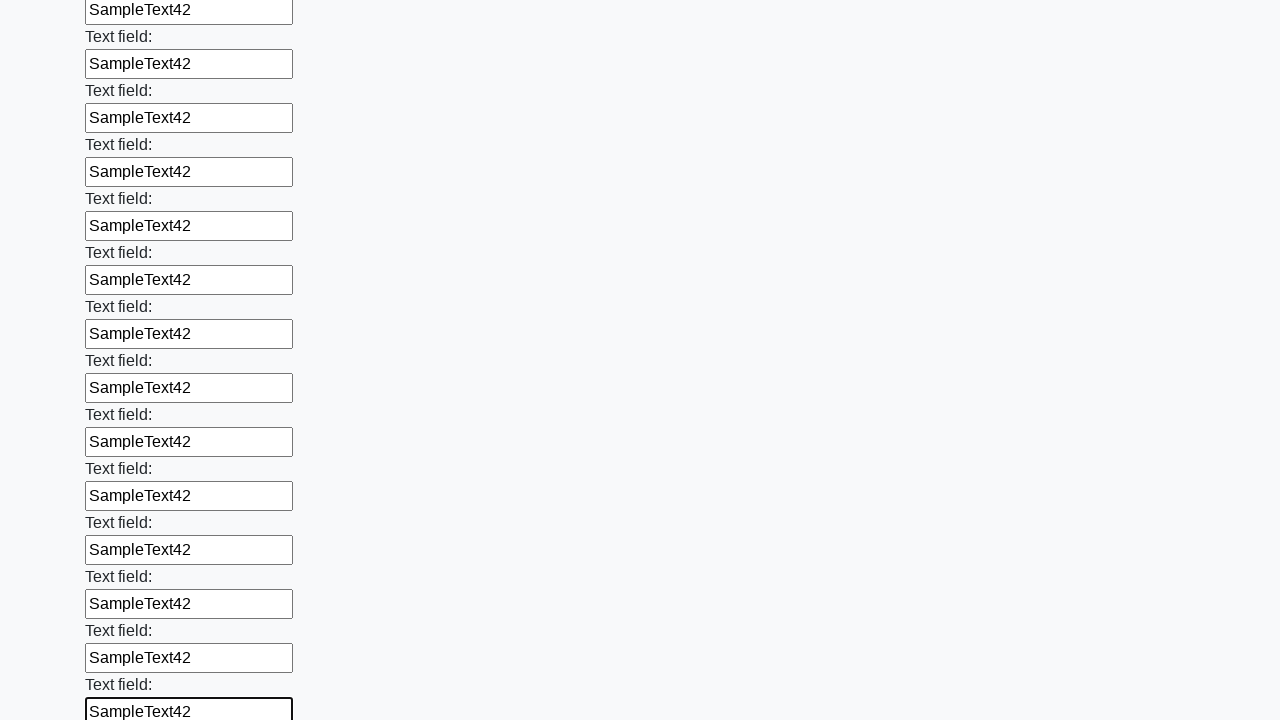

Filled a text input field with 'SampleText42' on input[type='text'] >> nth=75
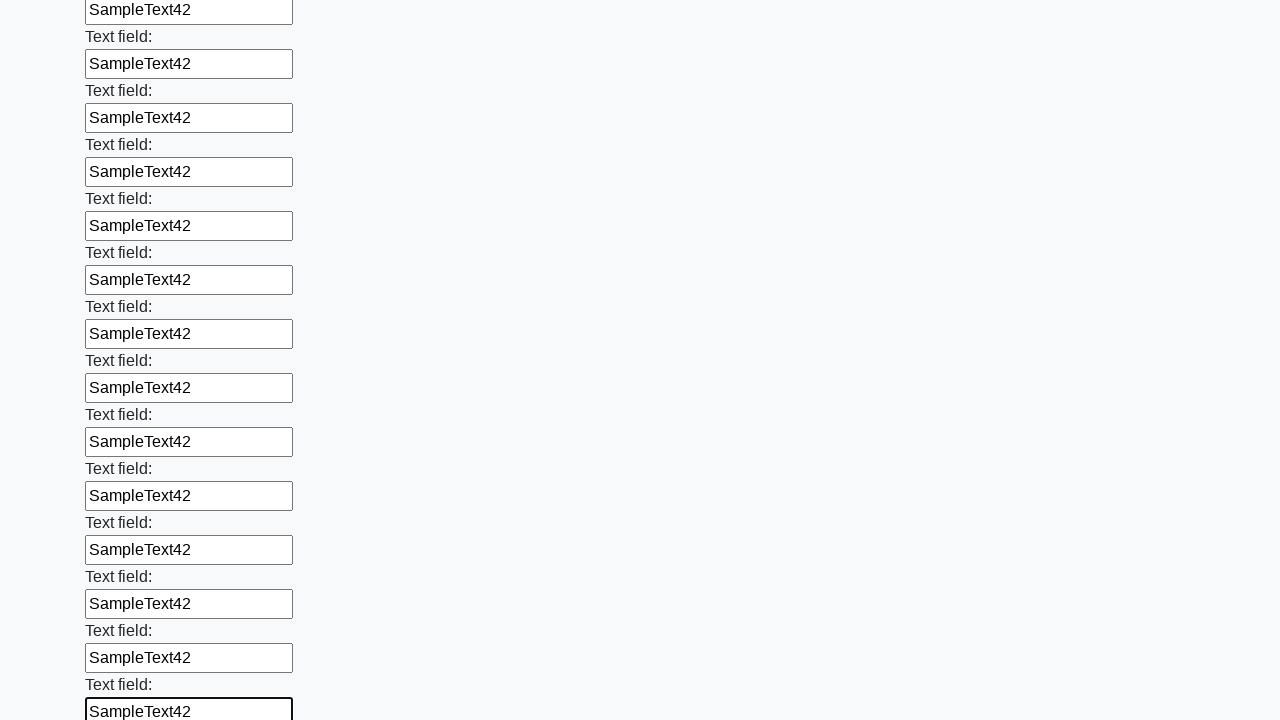

Filled a text input field with 'SampleText42' on input[type='text'] >> nth=76
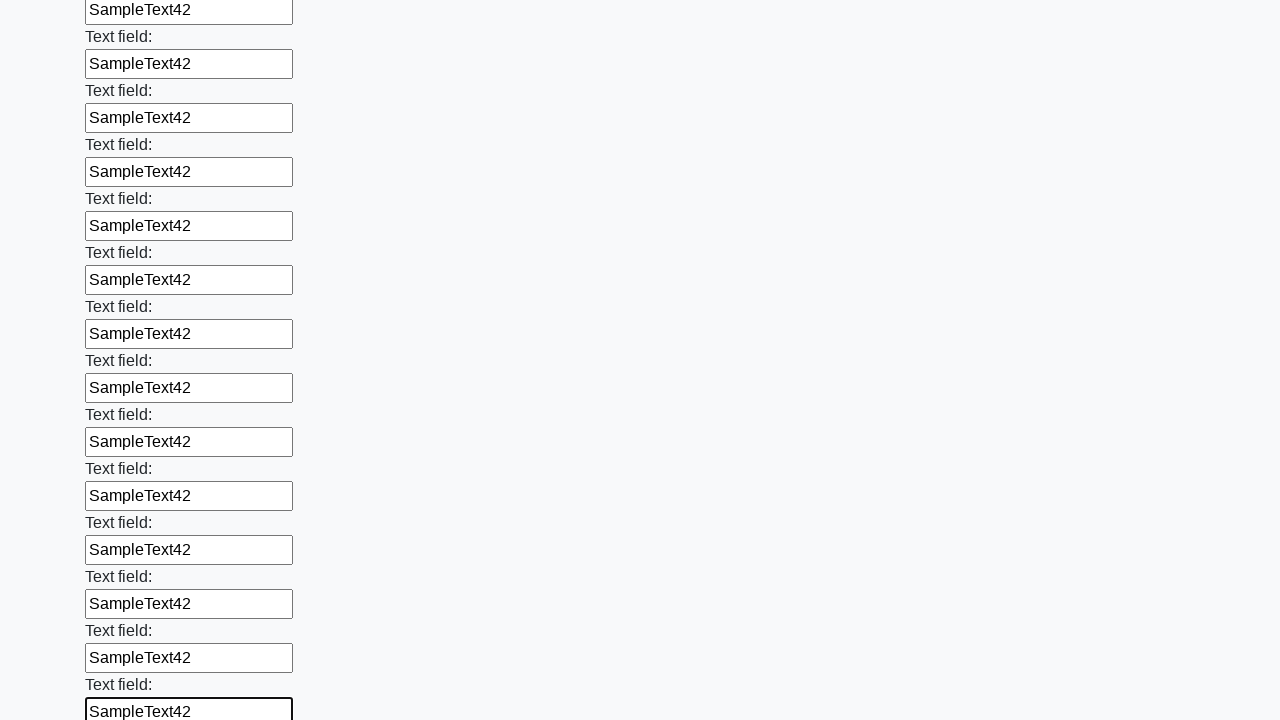

Filled a text input field with 'SampleText42' on input[type='text'] >> nth=77
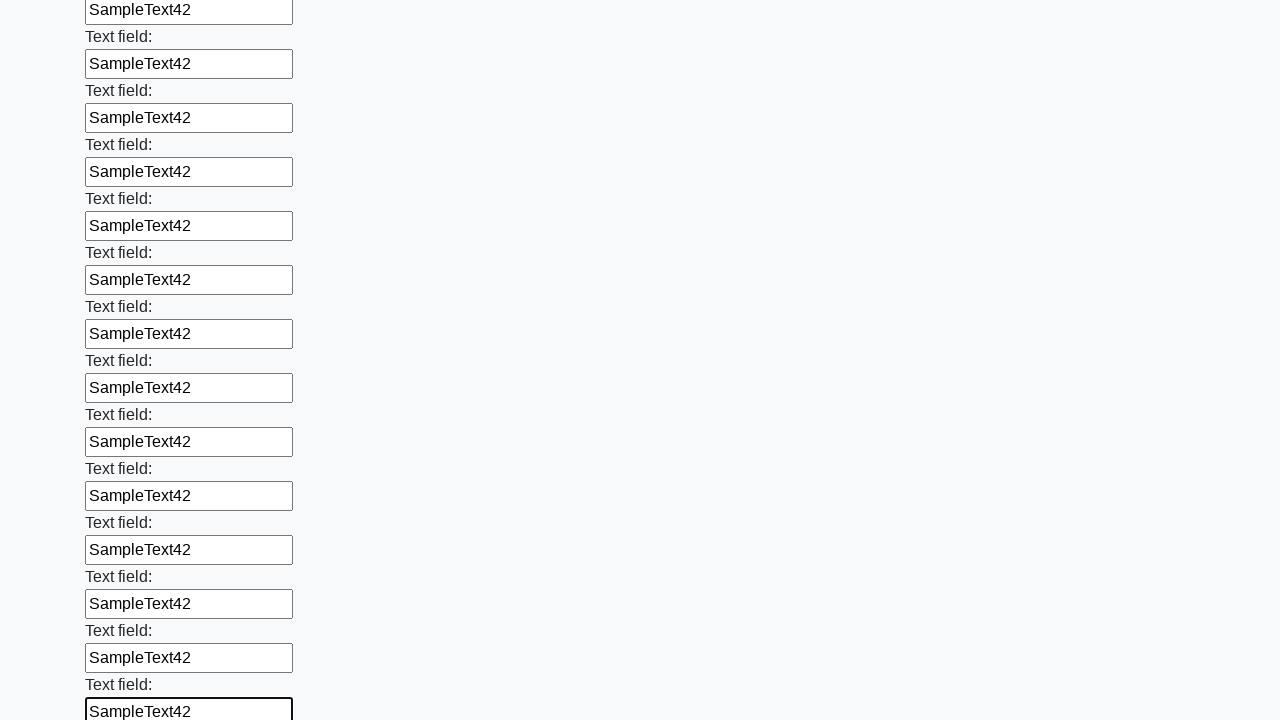

Filled a text input field with 'SampleText42' on input[type='text'] >> nth=78
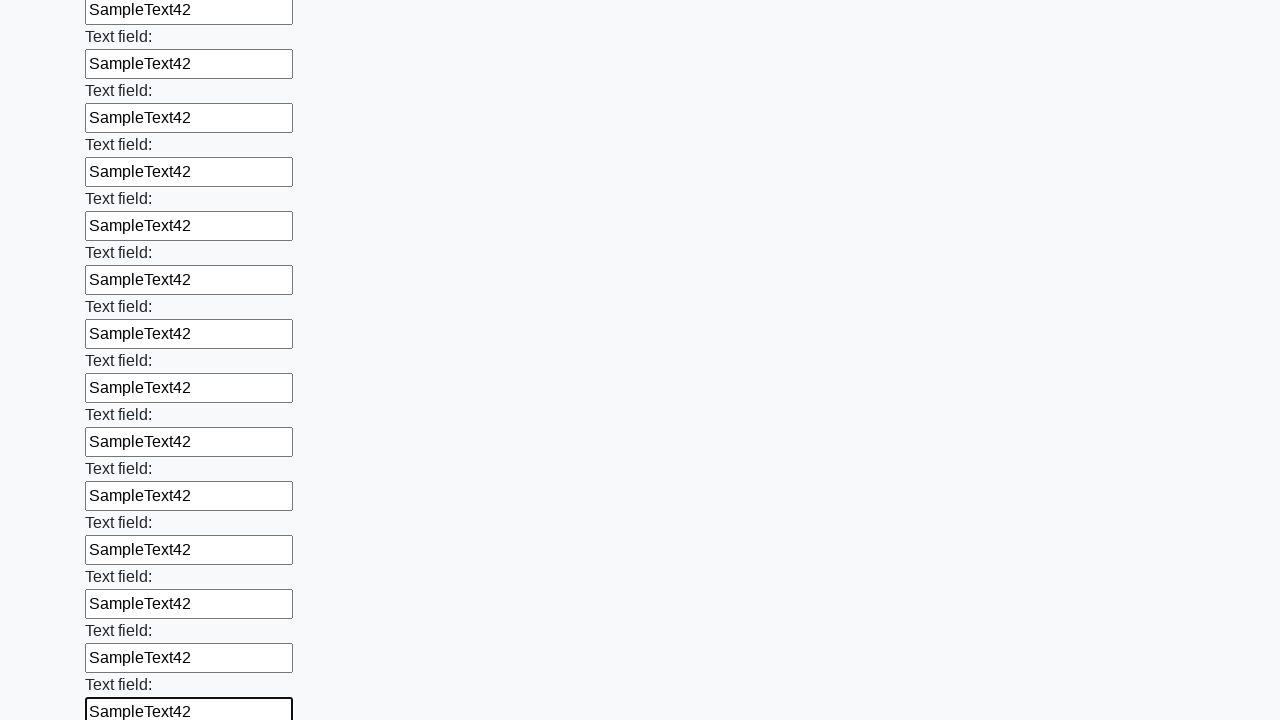

Filled a text input field with 'SampleText42' on input[type='text'] >> nth=79
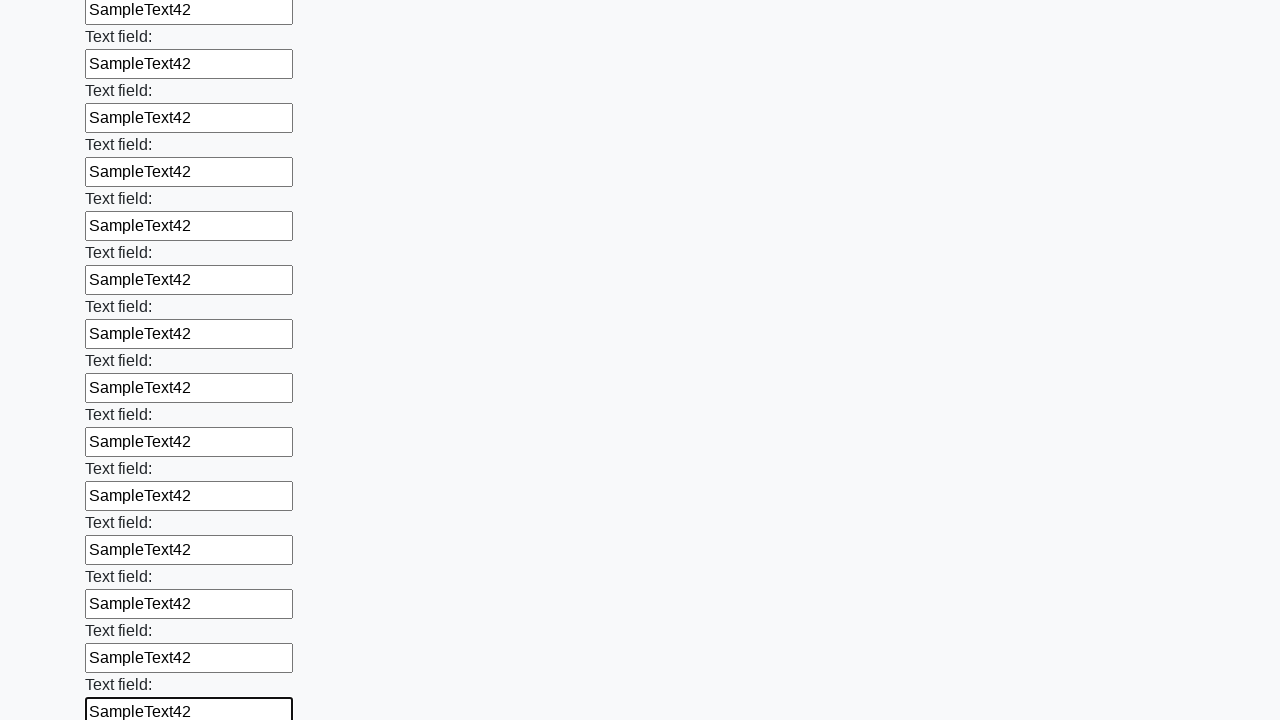

Filled a text input field with 'SampleText42' on input[type='text'] >> nth=80
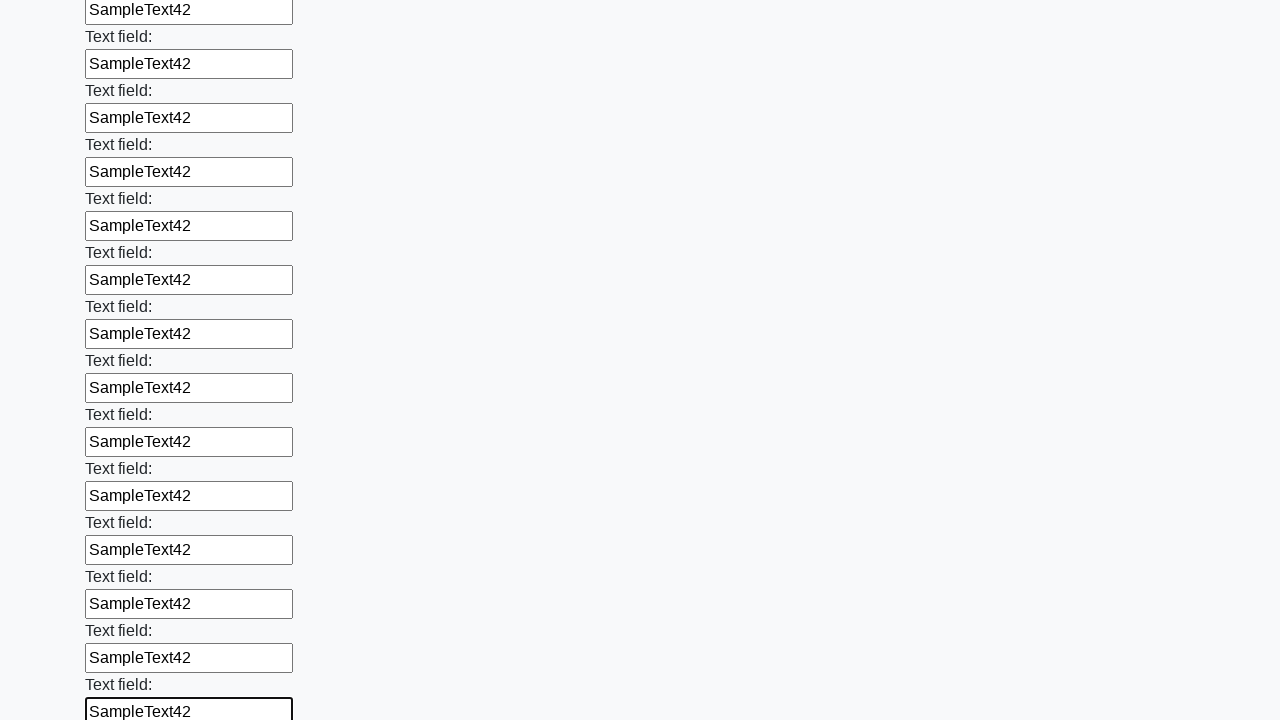

Filled a text input field with 'SampleText42' on input[type='text'] >> nth=81
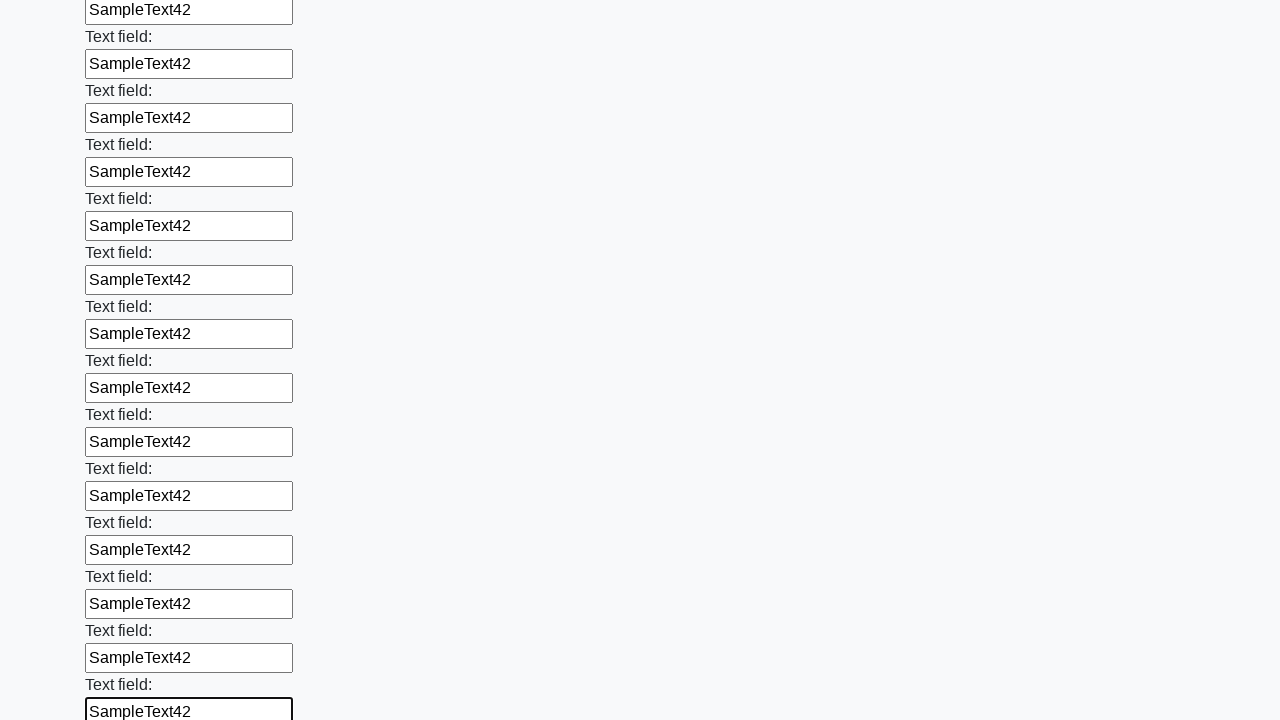

Filled a text input field with 'SampleText42' on input[type='text'] >> nth=82
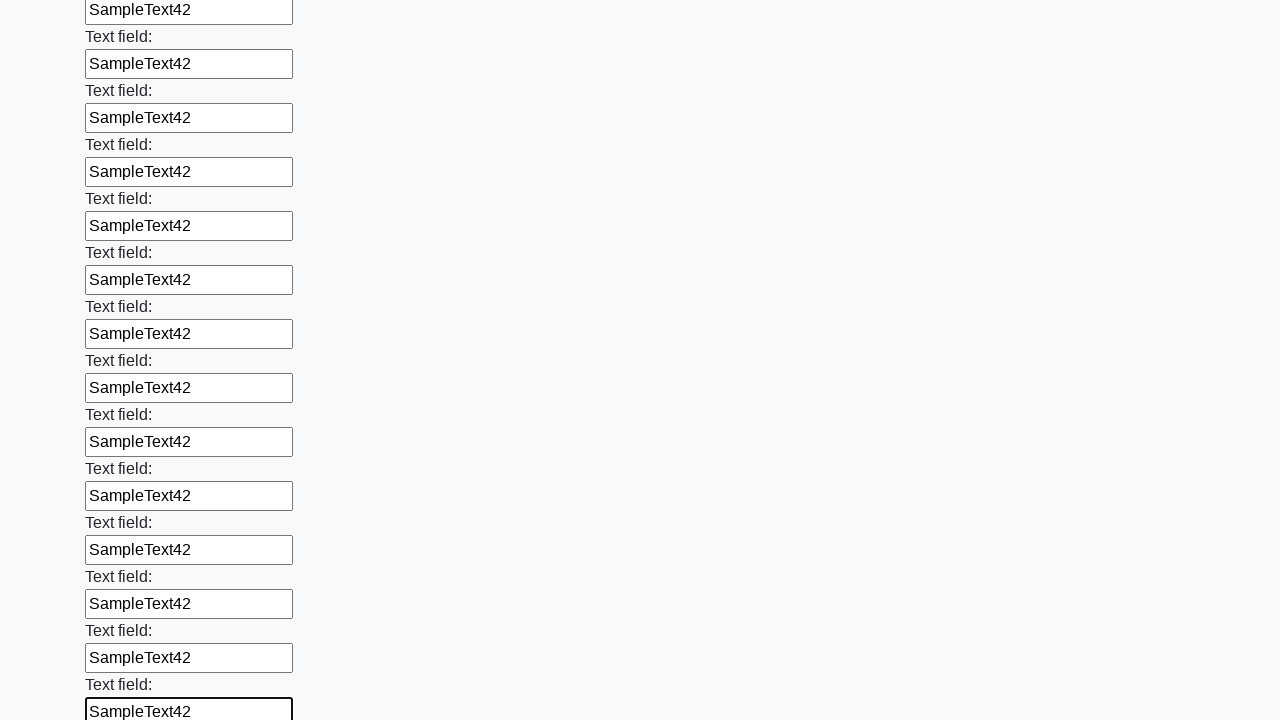

Filled a text input field with 'SampleText42' on input[type='text'] >> nth=83
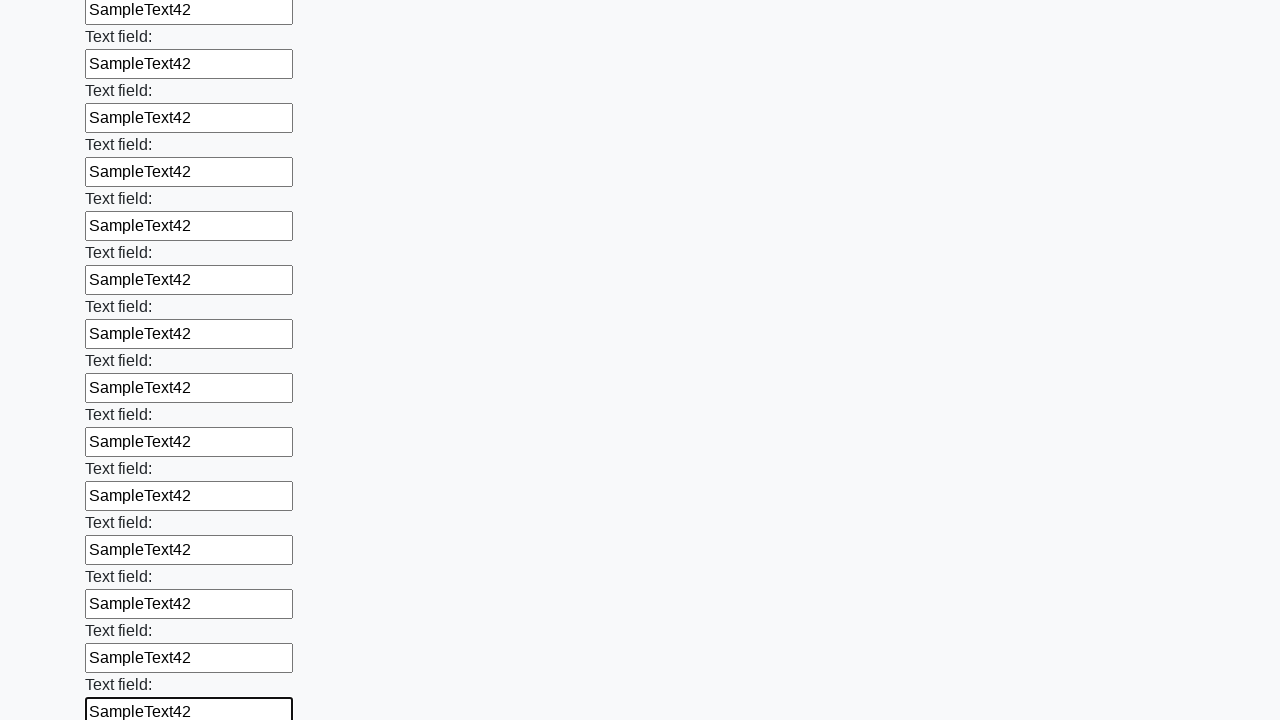

Filled a text input field with 'SampleText42' on input[type='text'] >> nth=84
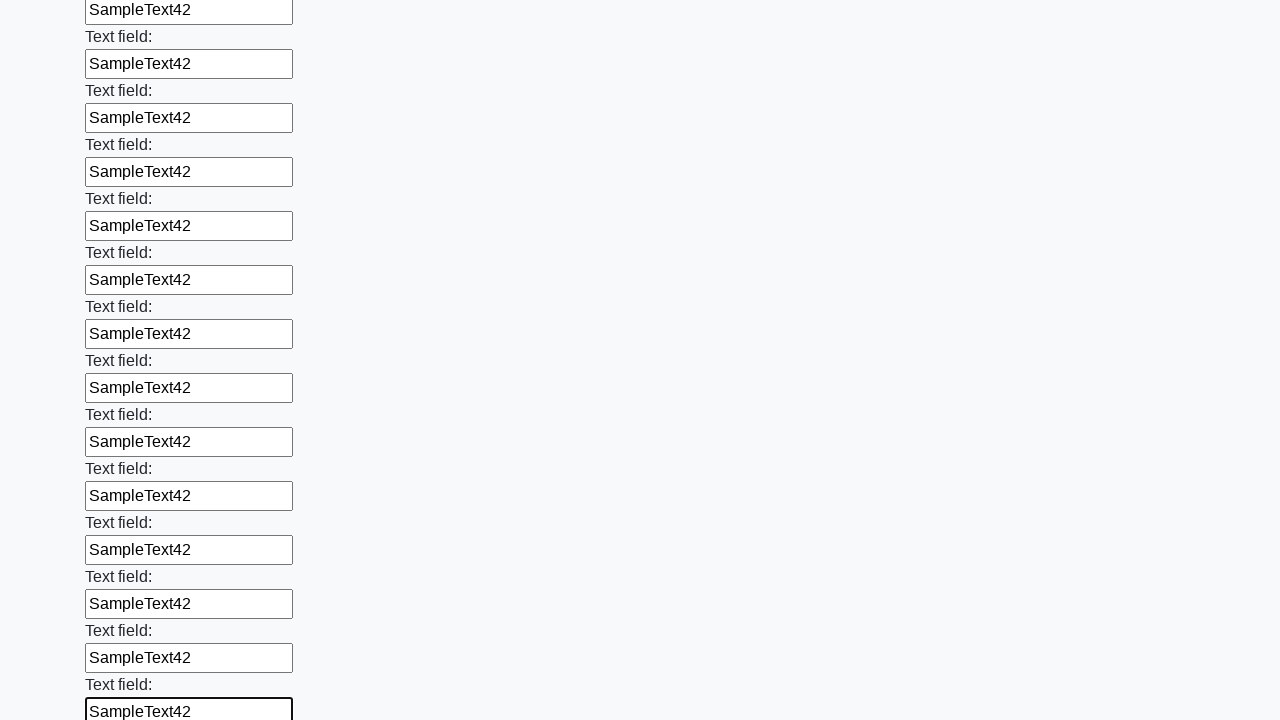

Filled a text input field with 'SampleText42' on input[type='text'] >> nth=85
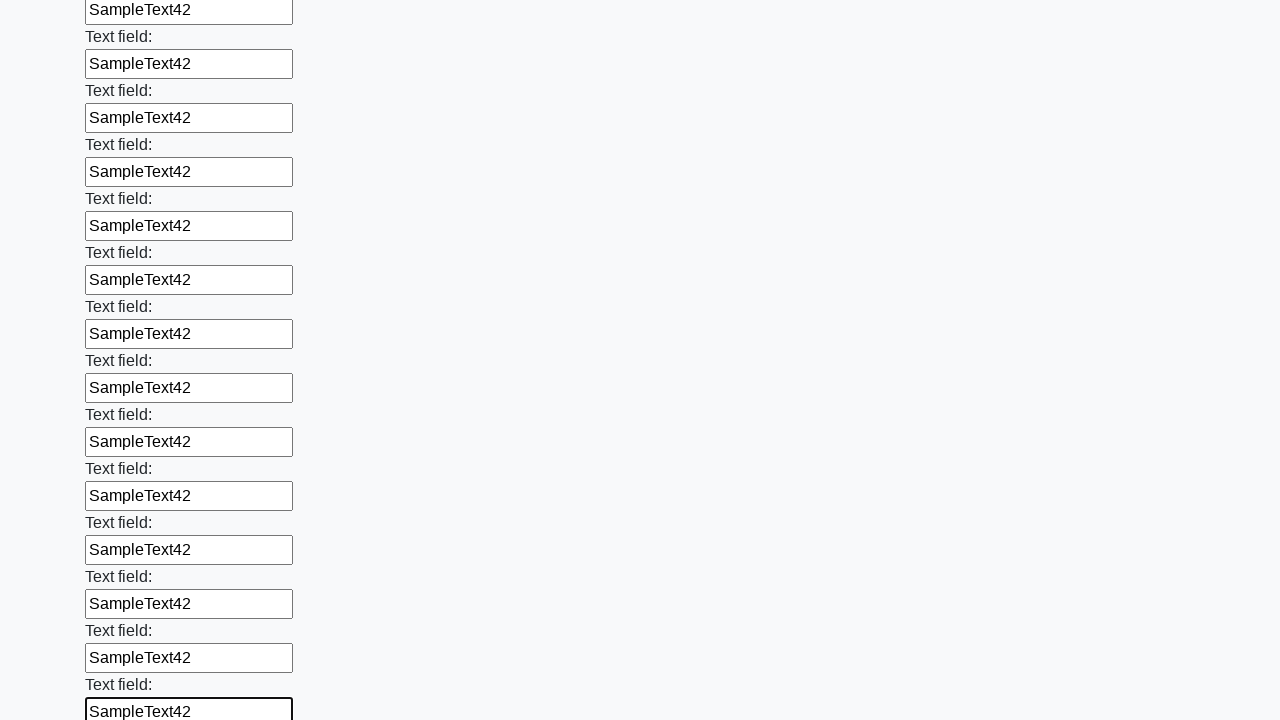

Filled a text input field with 'SampleText42' on input[type='text'] >> nth=86
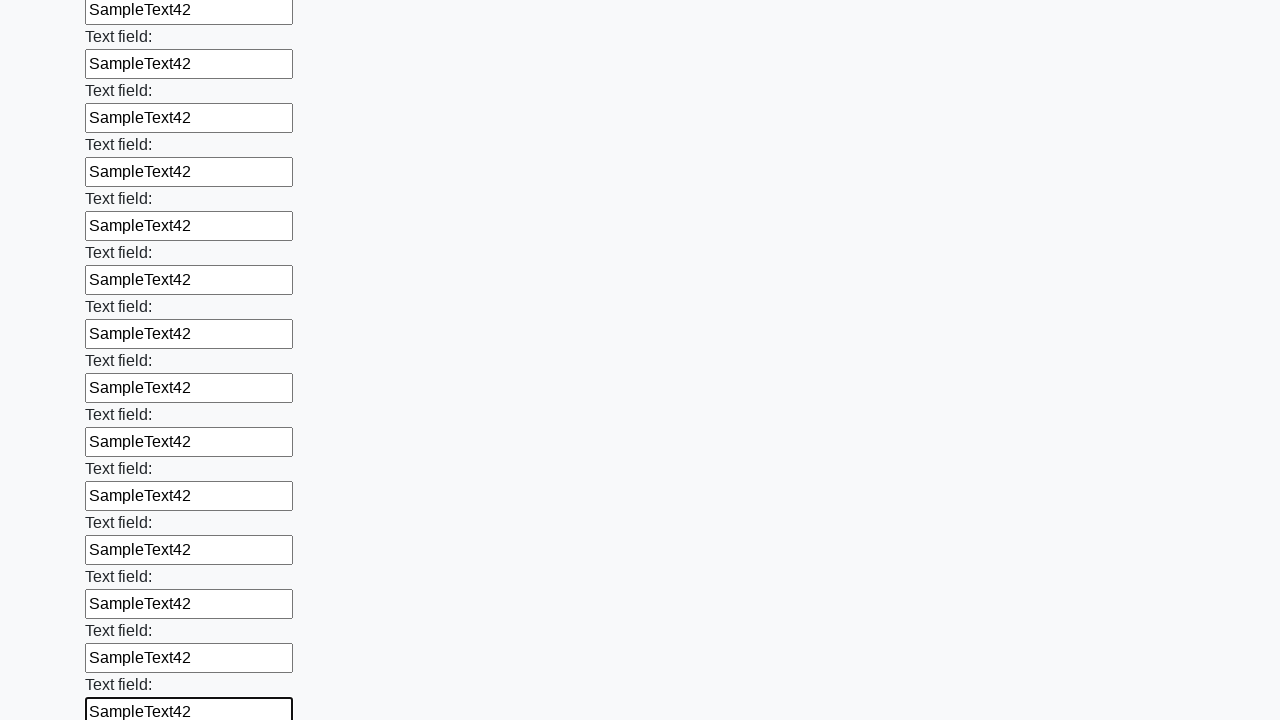

Filled a text input field with 'SampleText42' on input[type='text'] >> nth=87
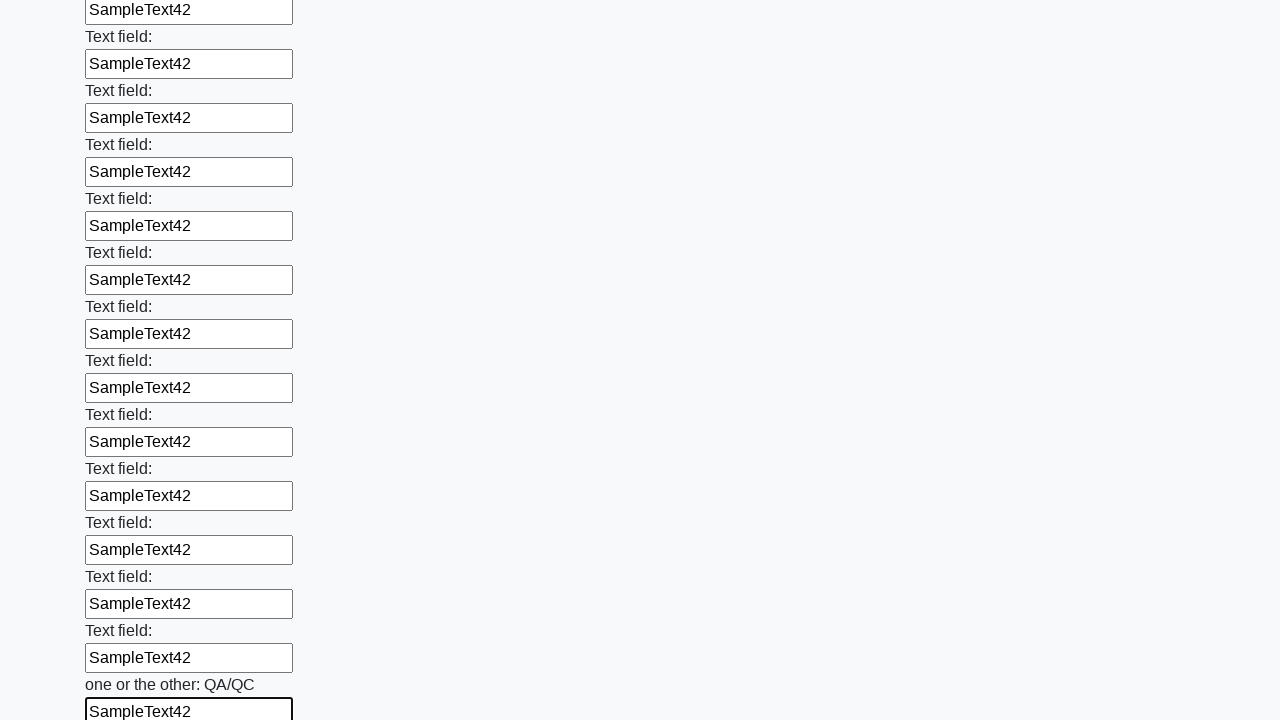

Filled a text input field with 'SampleText42' on input[type='text'] >> nth=88
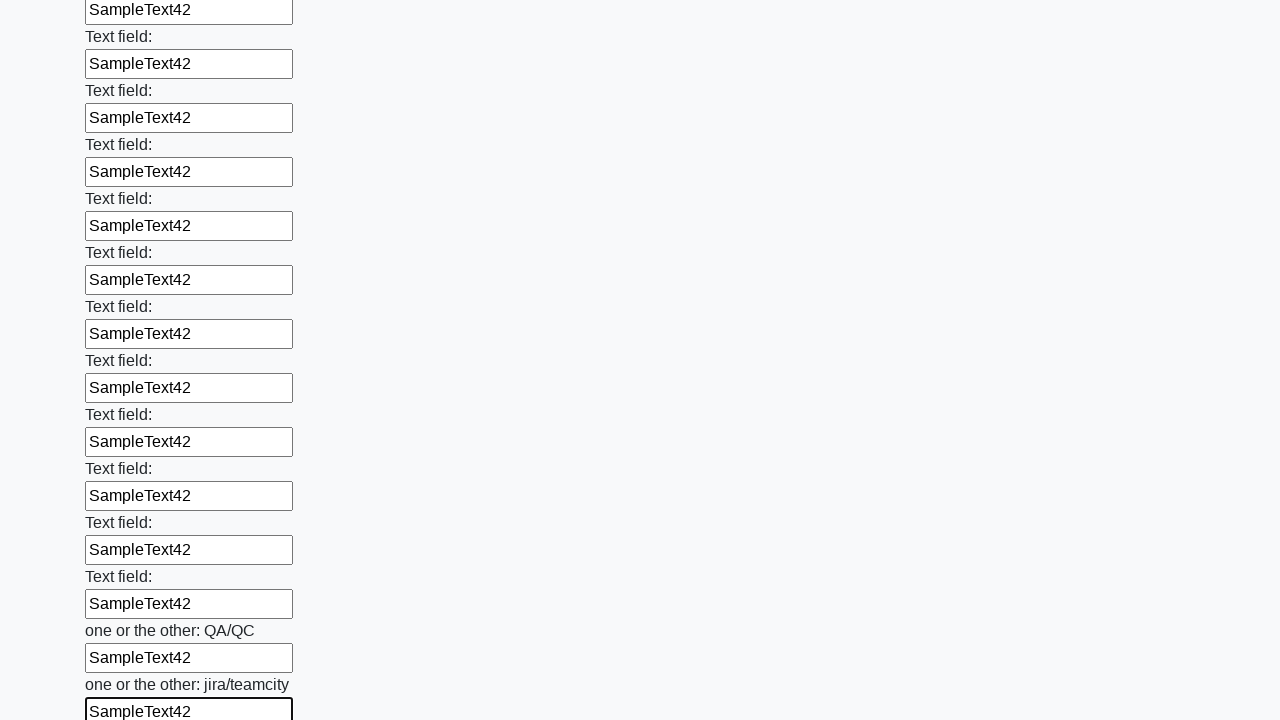

Filled a text input field with 'SampleText42' on input[type='text'] >> nth=89
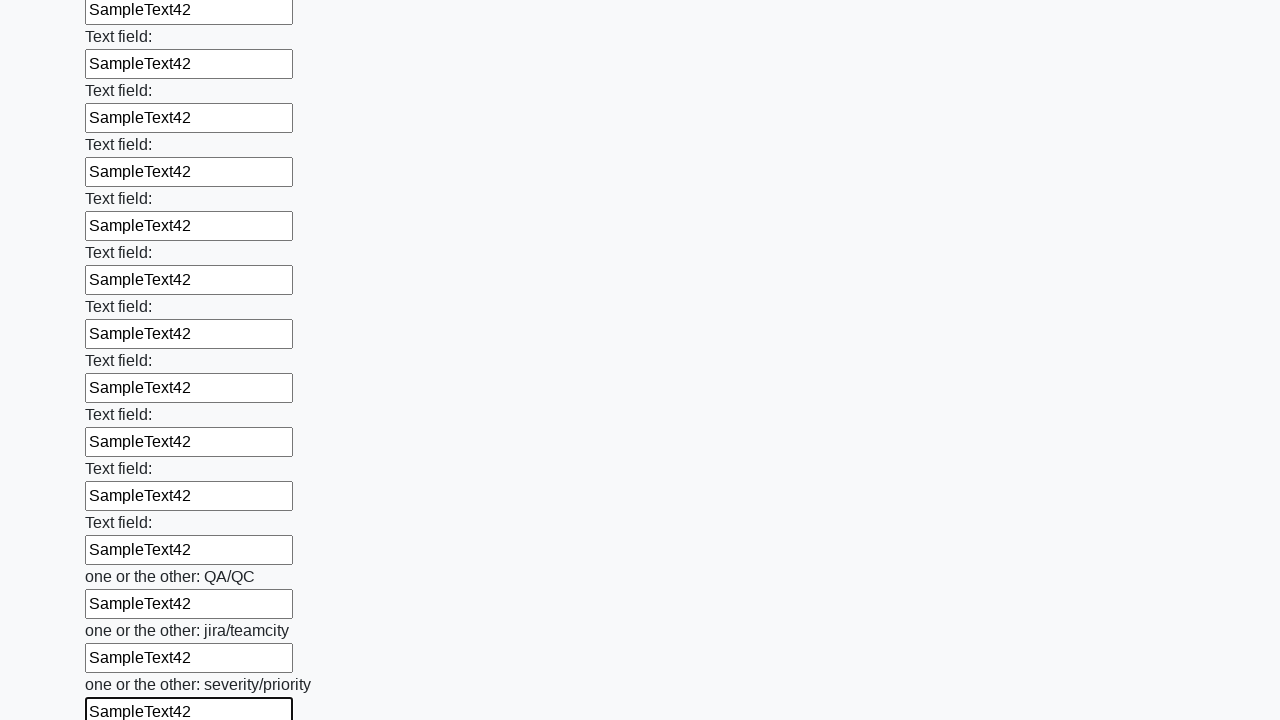

Filled a text input field with 'SampleText42' on input[type='text'] >> nth=90
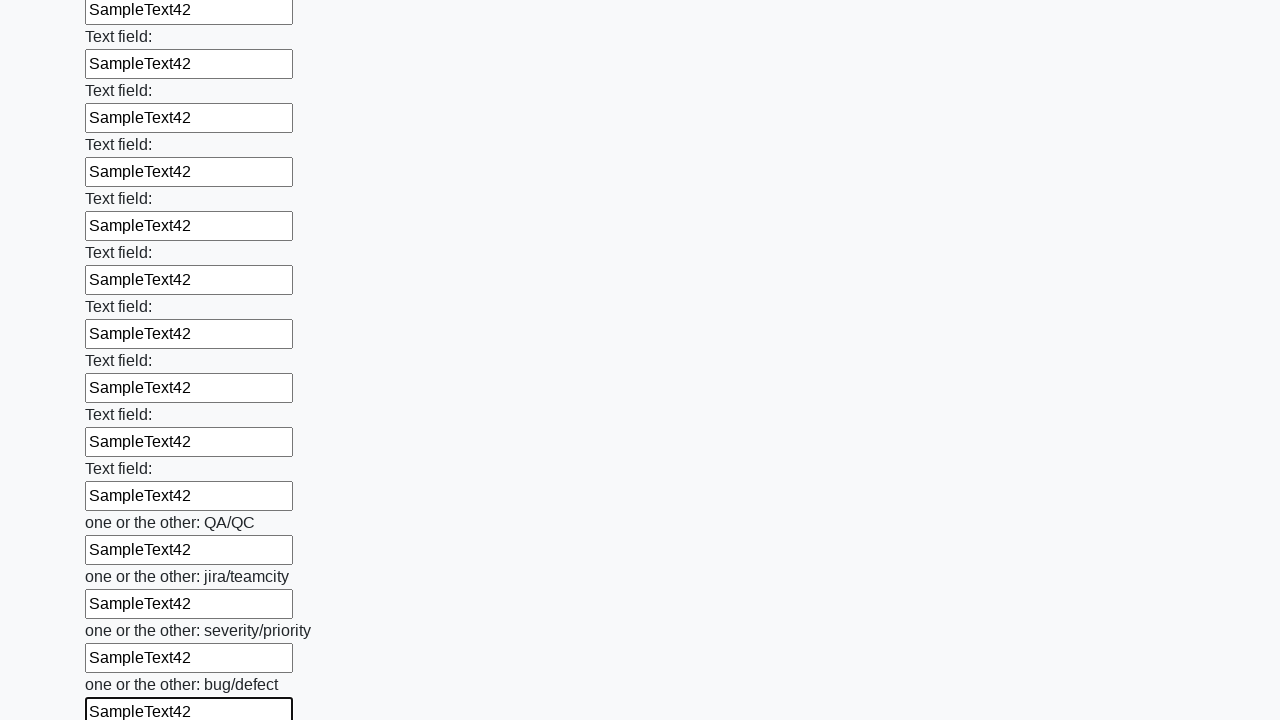

Filled a text input field with 'SampleText42' on input[type='text'] >> nth=91
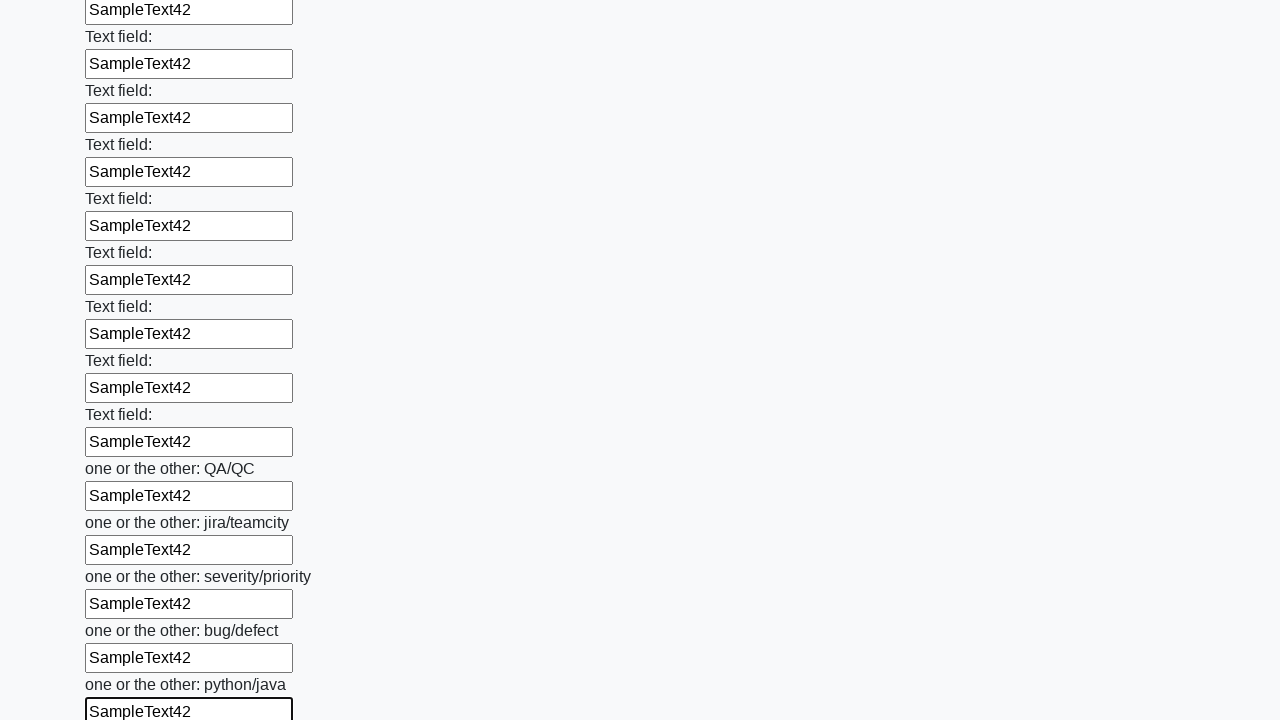

Filled a text input field with 'SampleText42' on input[type='text'] >> nth=92
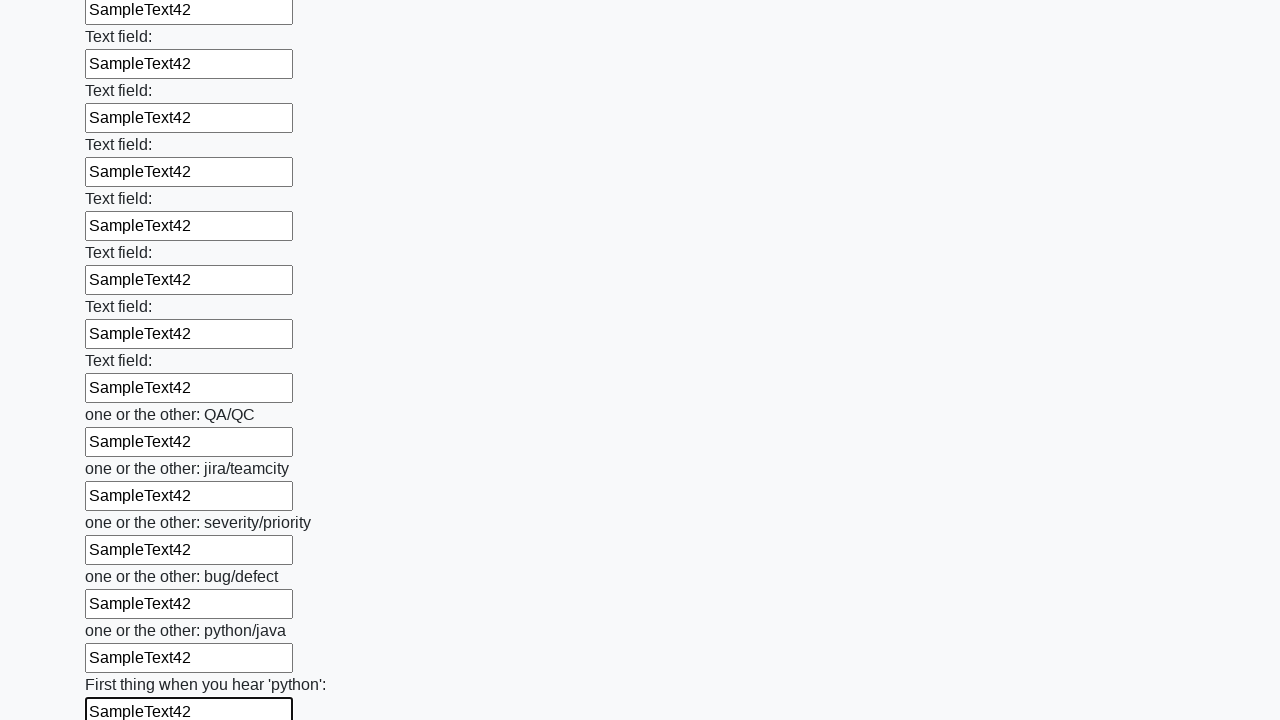

Filled a text input field with 'SampleText42' on input[type='text'] >> nth=93
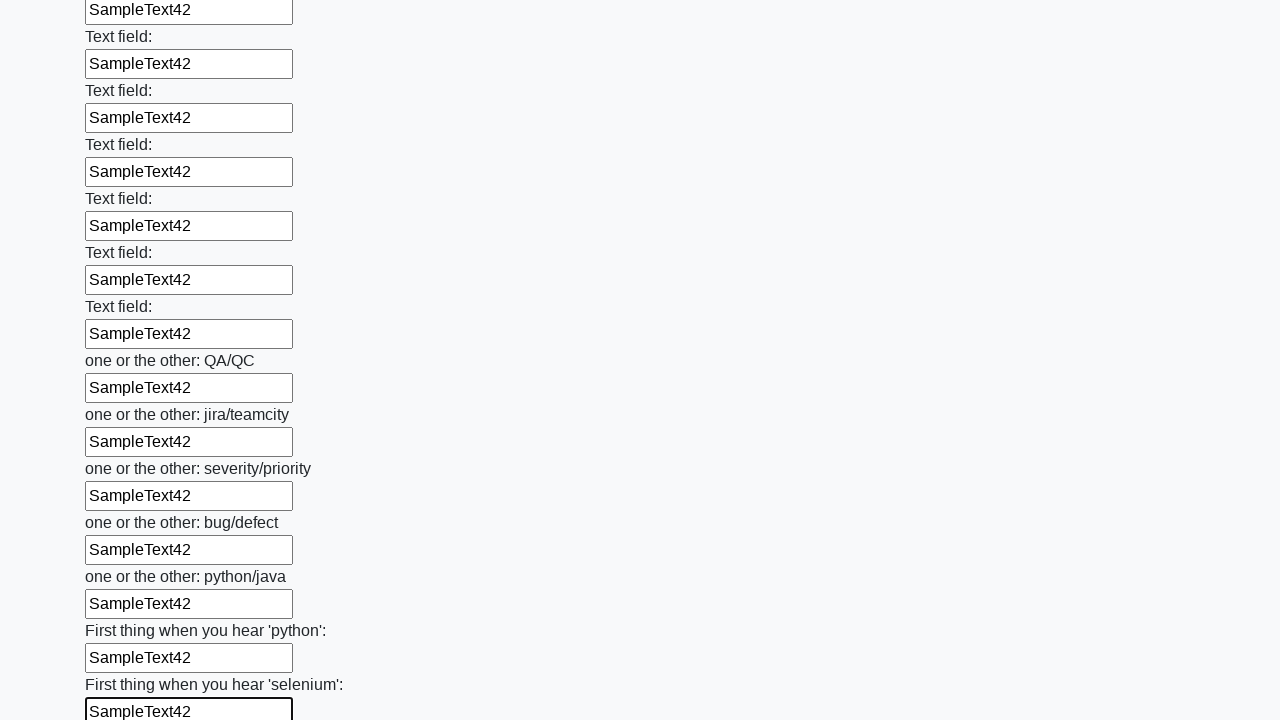

Filled a text input field with 'SampleText42' on input[type='text'] >> nth=94
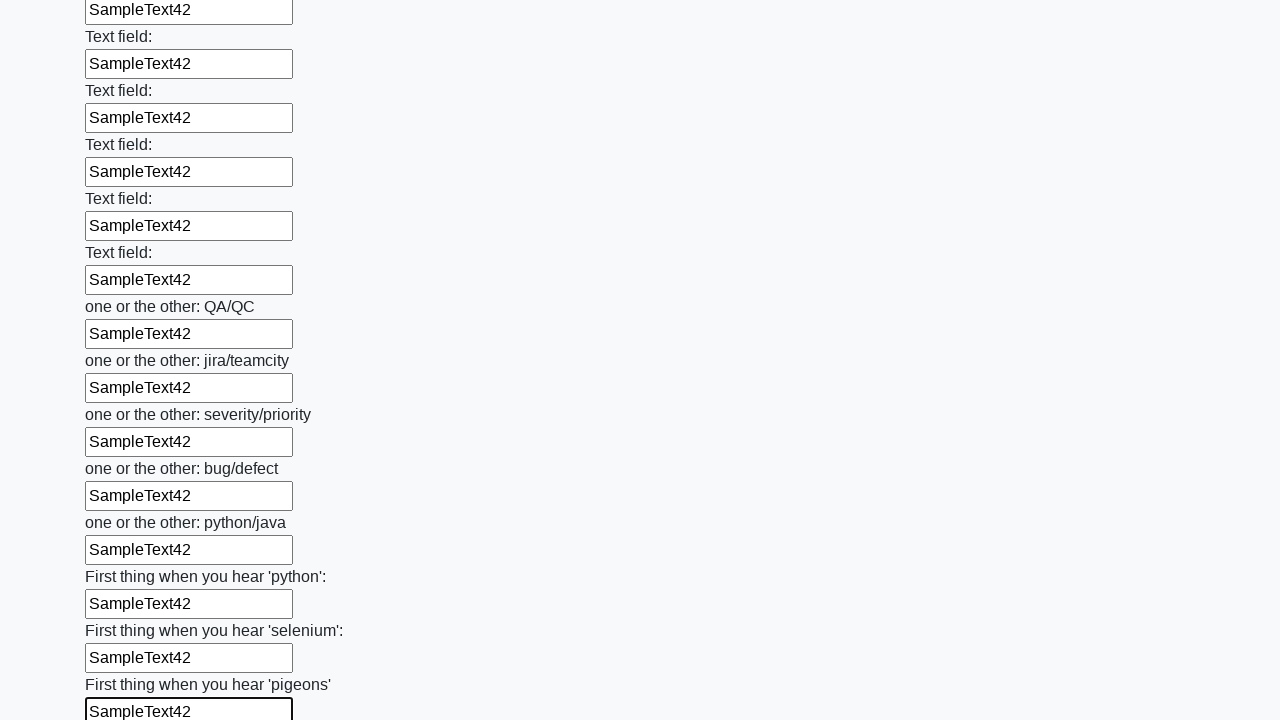

Filled a text input field with 'SampleText42' on input[type='text'] >> nth=95
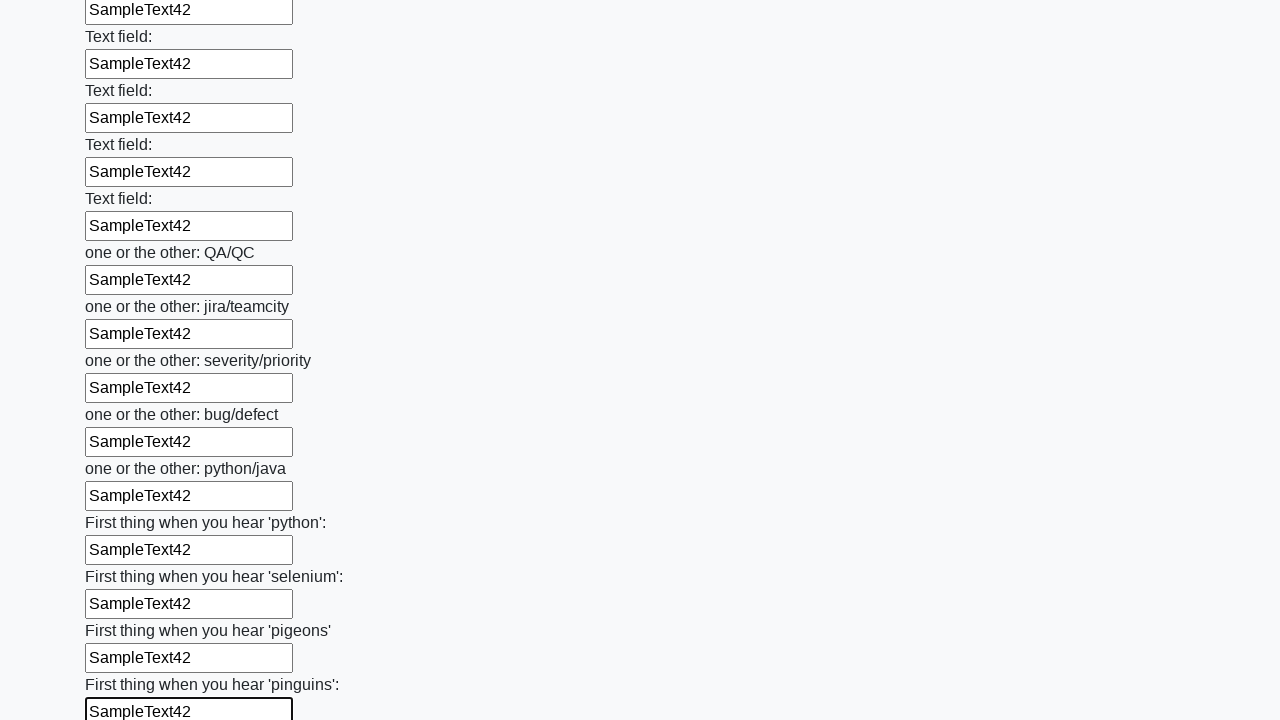

Filled a text input field with 'SampleText42' on input[type='text'] >> nth=96
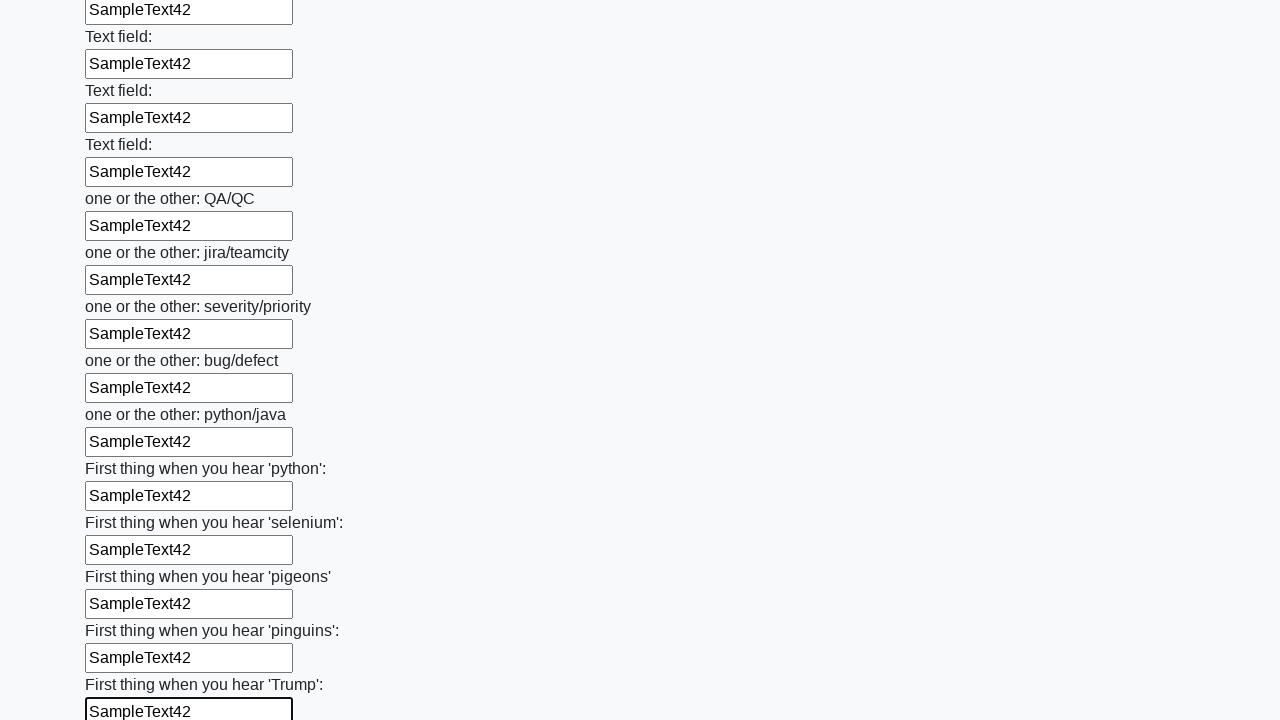

Filled a text input field with 'SampleText42' on input[type='text'] >> nth=97
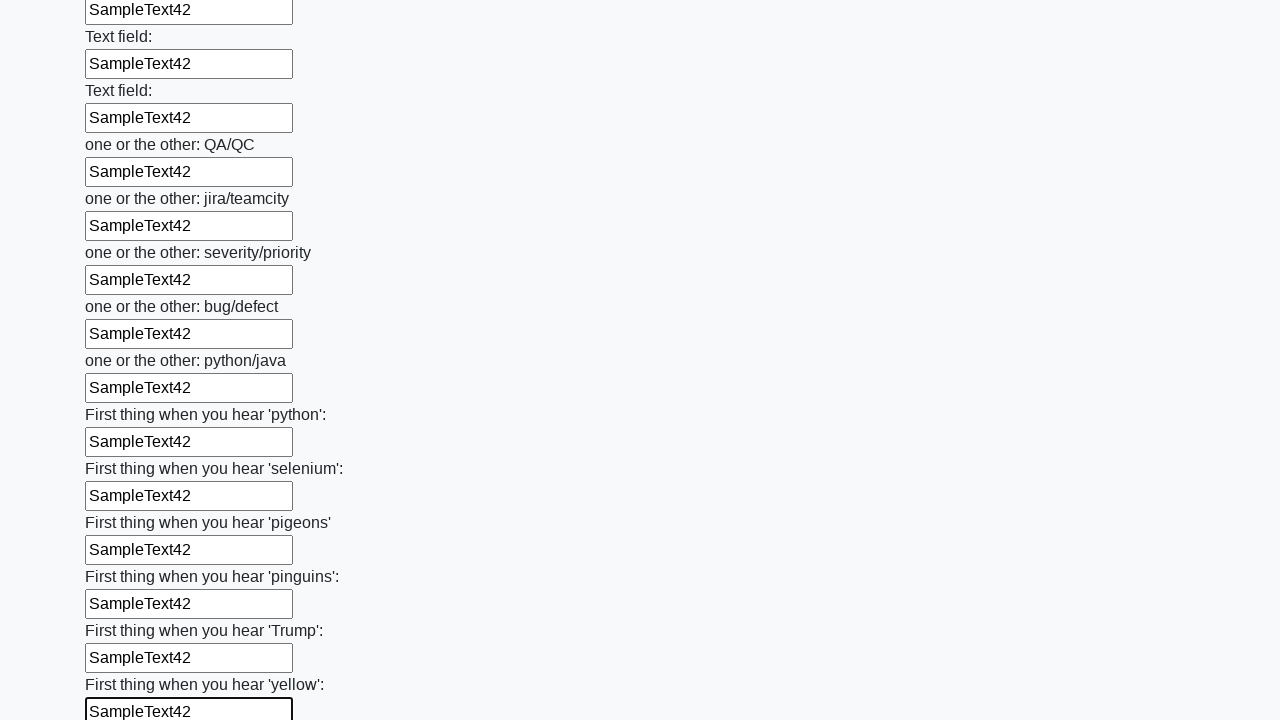

Filled a text input field with 'SampleText42' on input[type='text'] >> nth=98
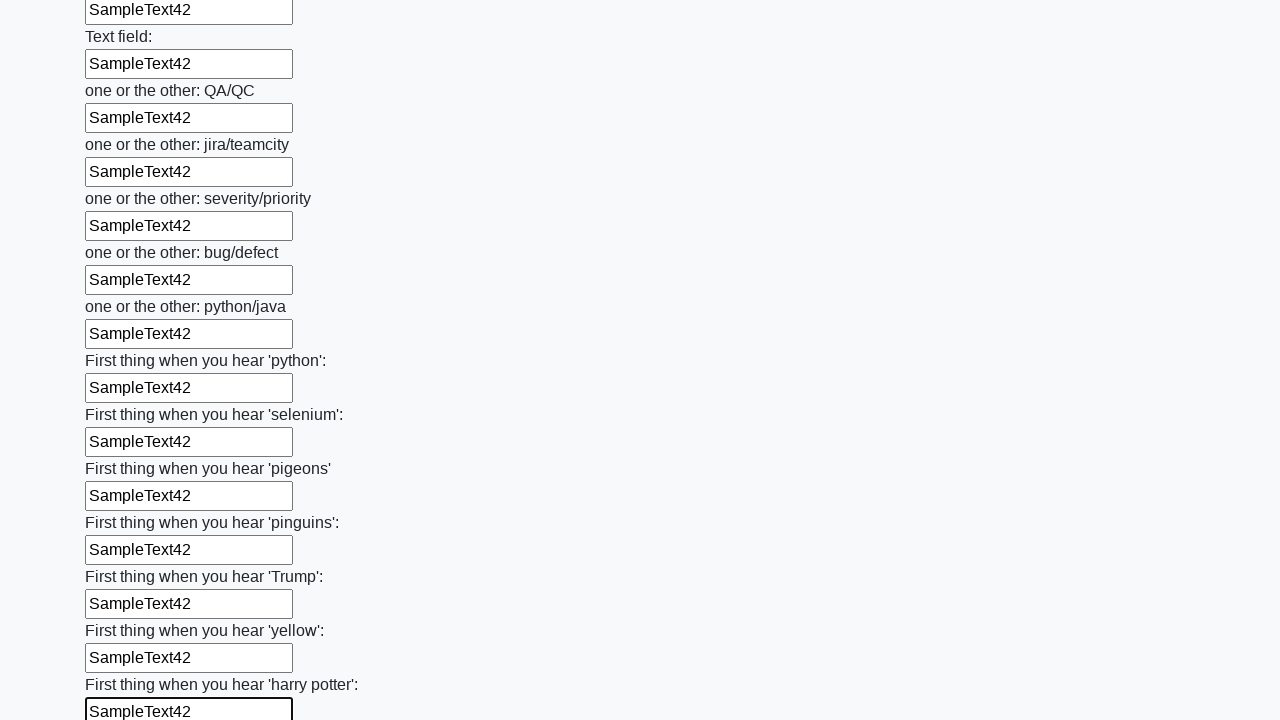

Filled a text input field with 'SampleText42' on input[type='text'] >> nth=99
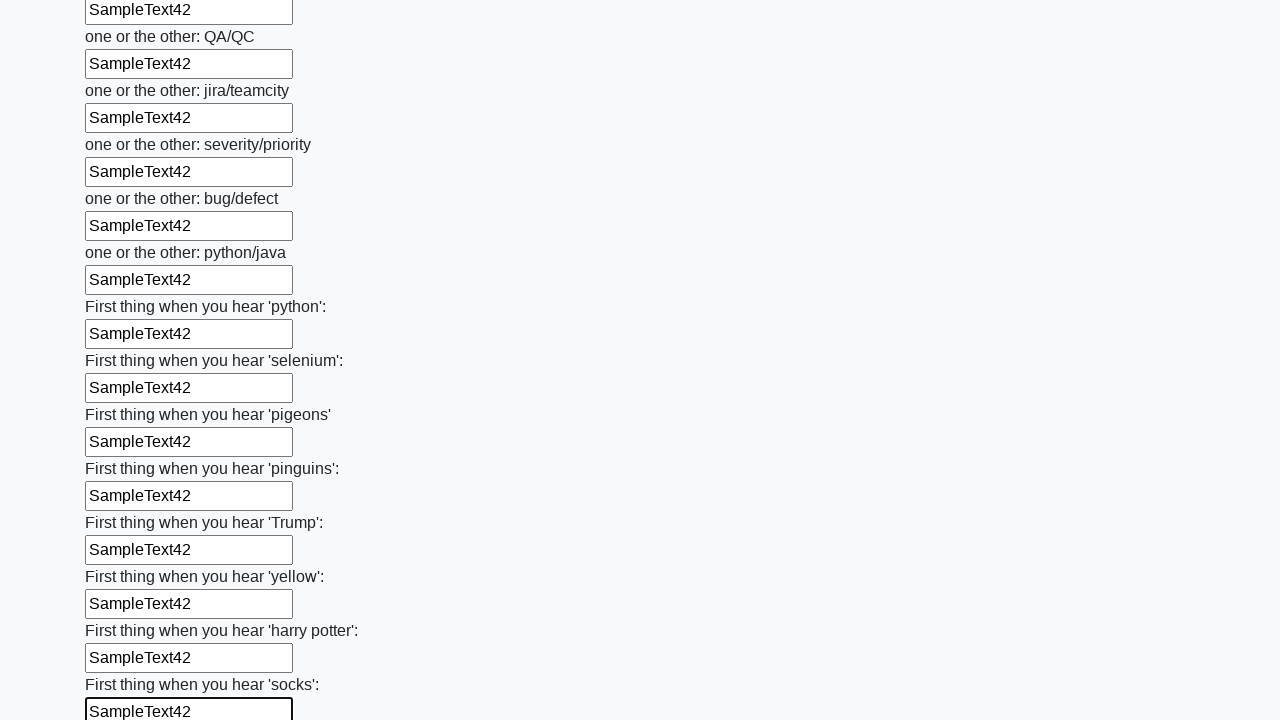

Clicked the submit button to submit the form at (123, 611) on button.btn
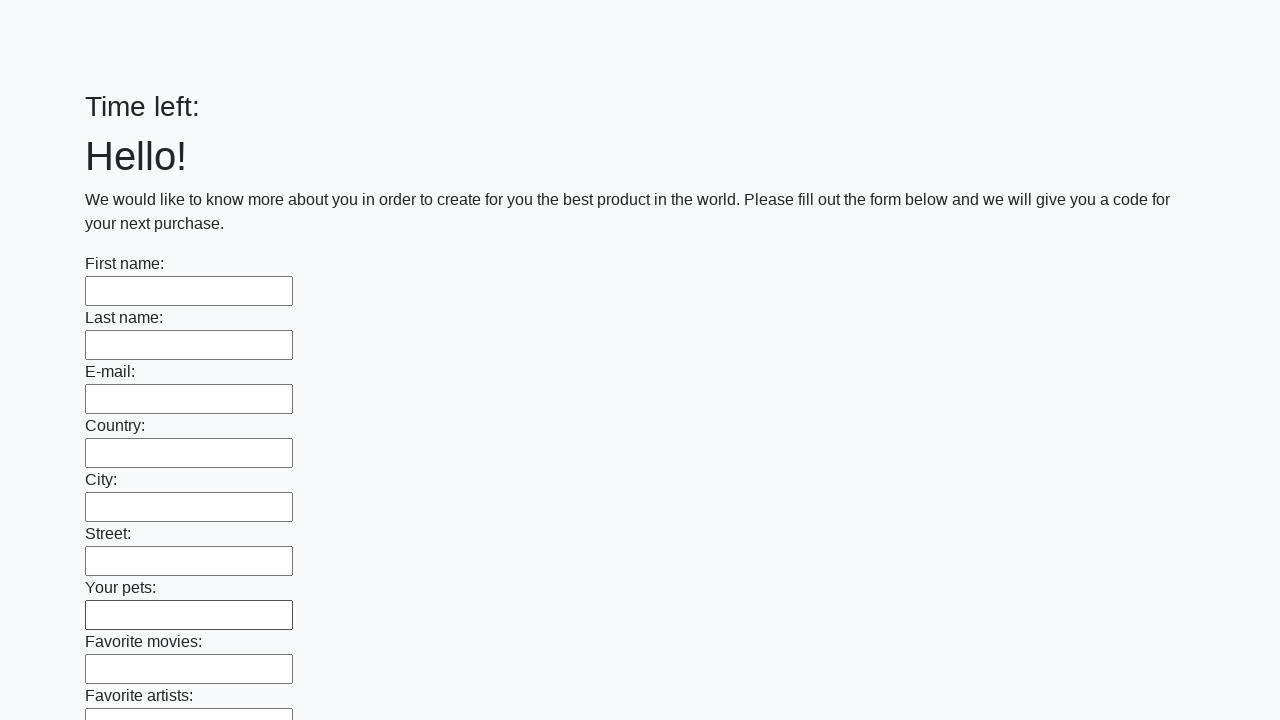

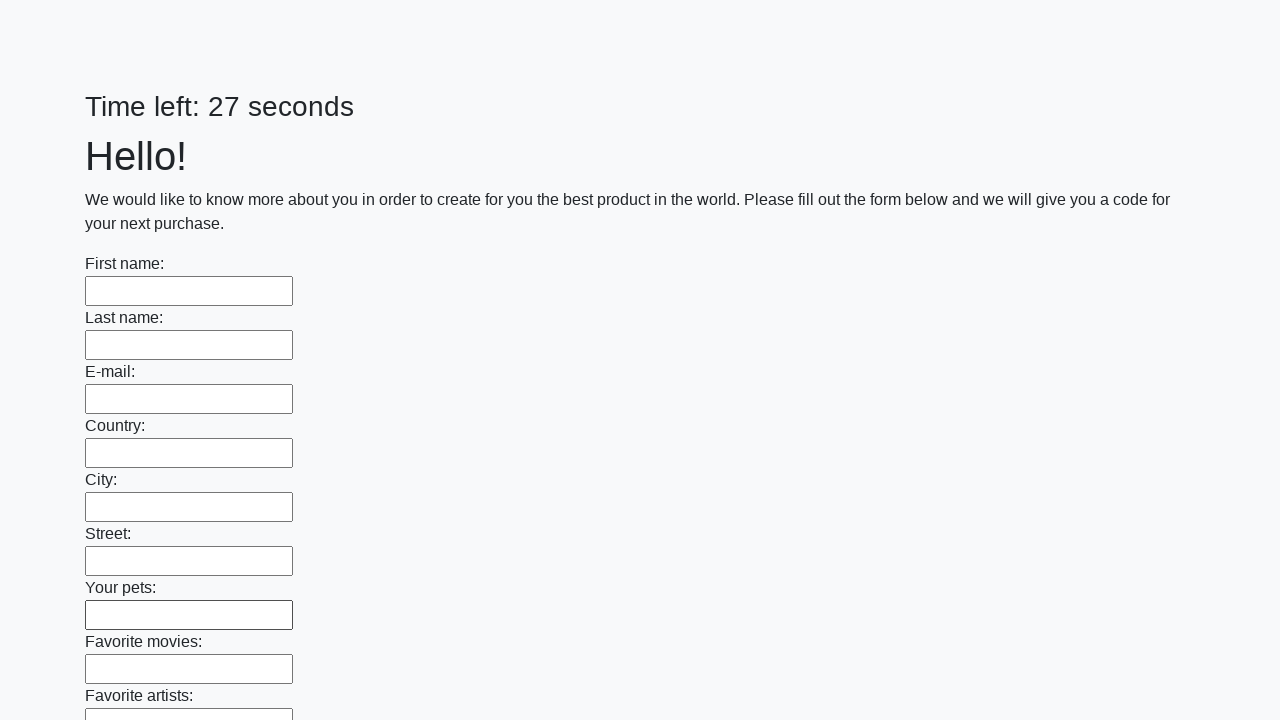